Navigates to Live Coin Watch website and interacts with the cryptocurrency table to analyze price changes

Starting URL: https://www.livecoinwatch.com/

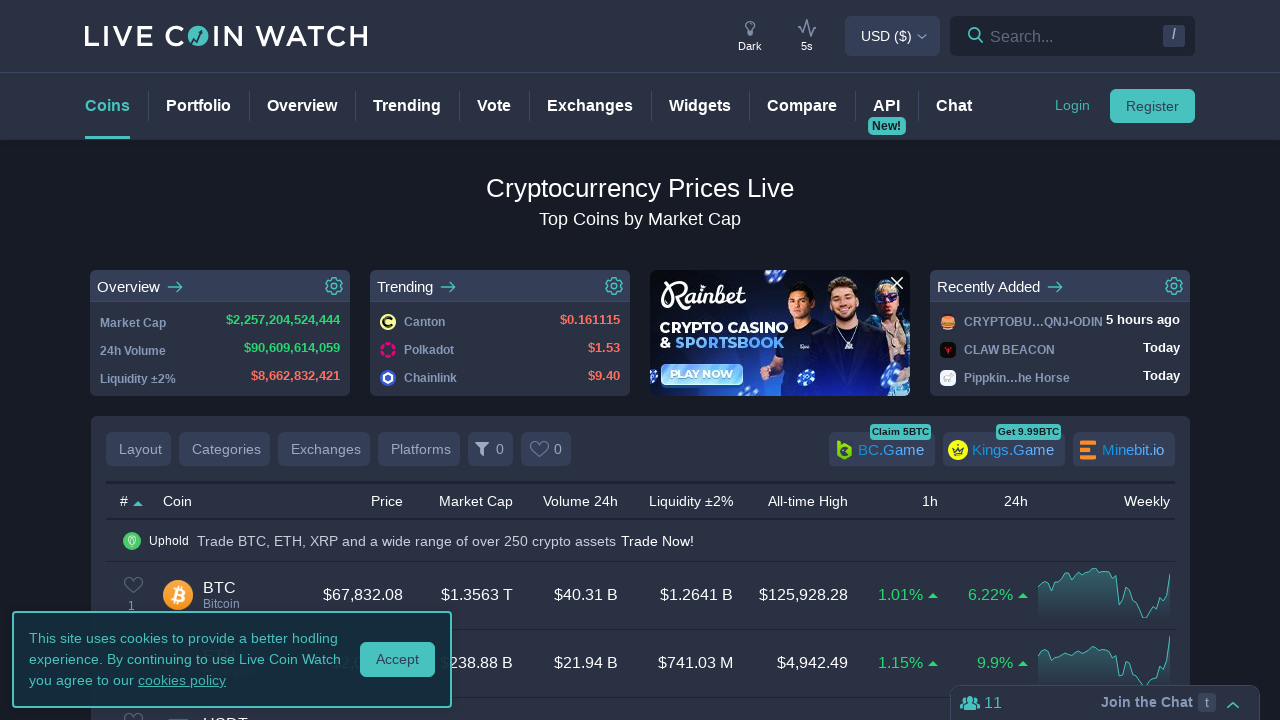

Waited for cryptocurrency table to load
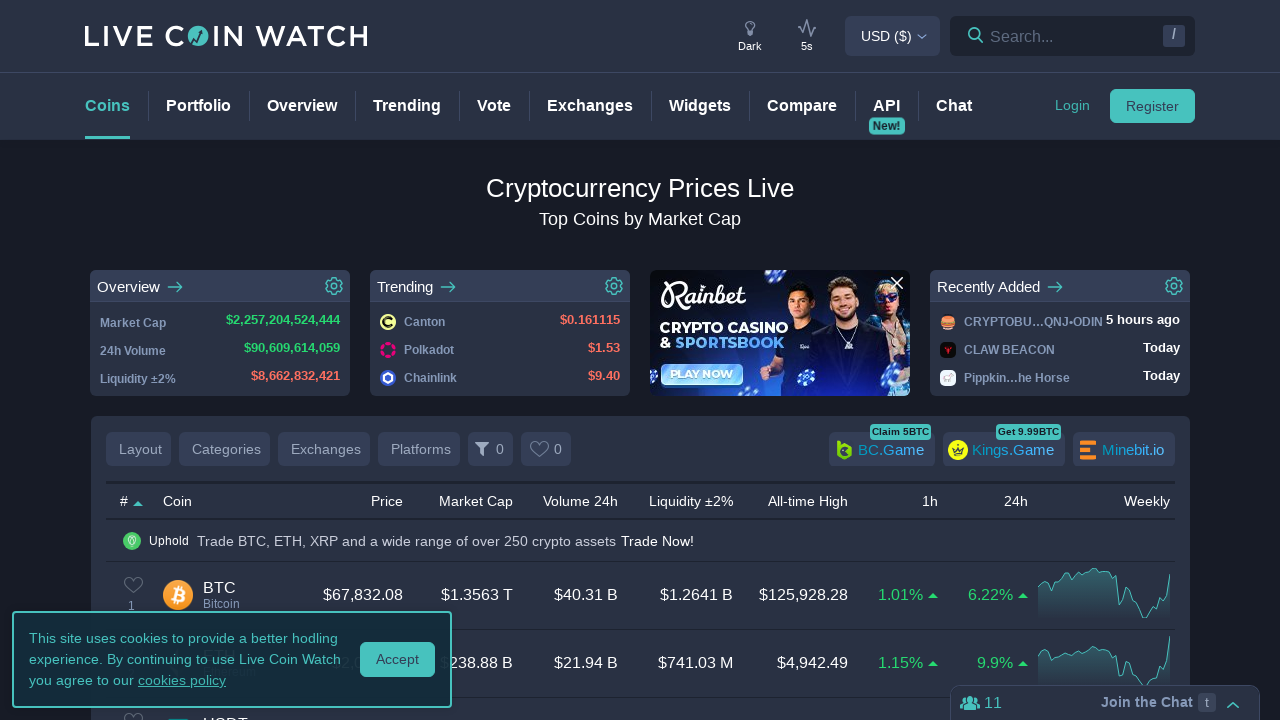

Retrieved all rows from cryptocurrency table
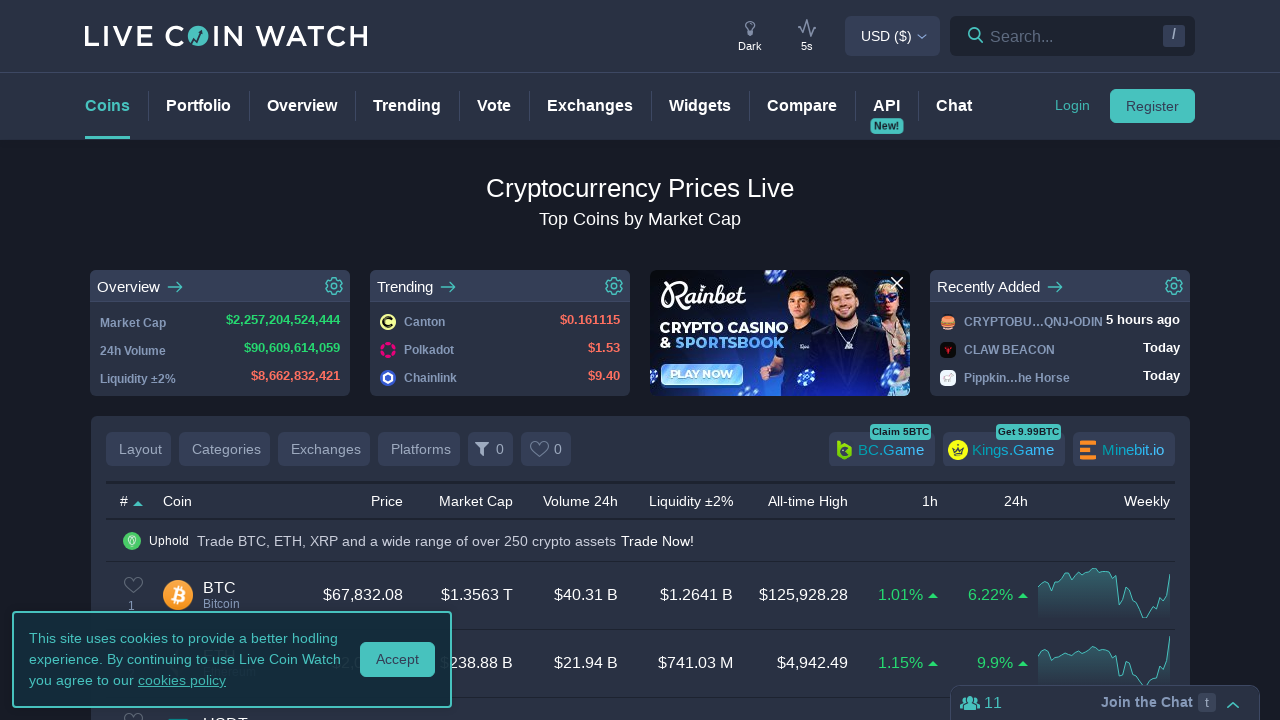

Found 51 rows in table
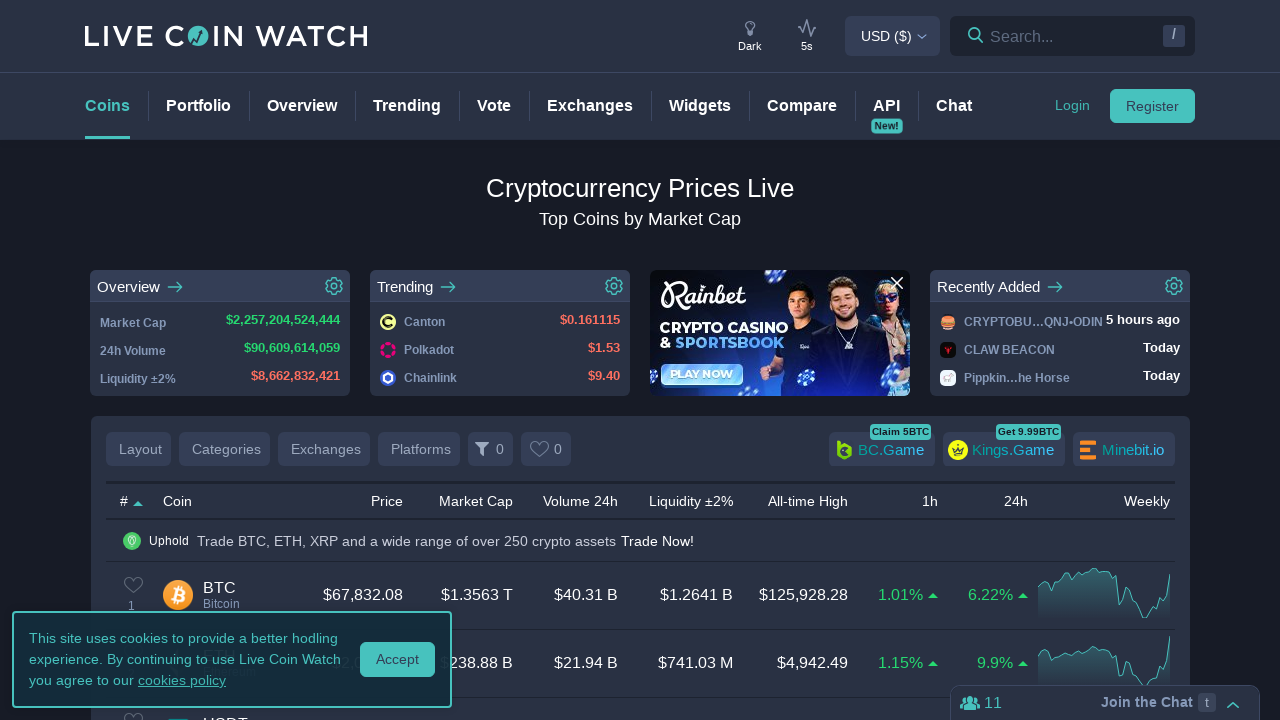

Retrieved all columns from cryptocurrency table
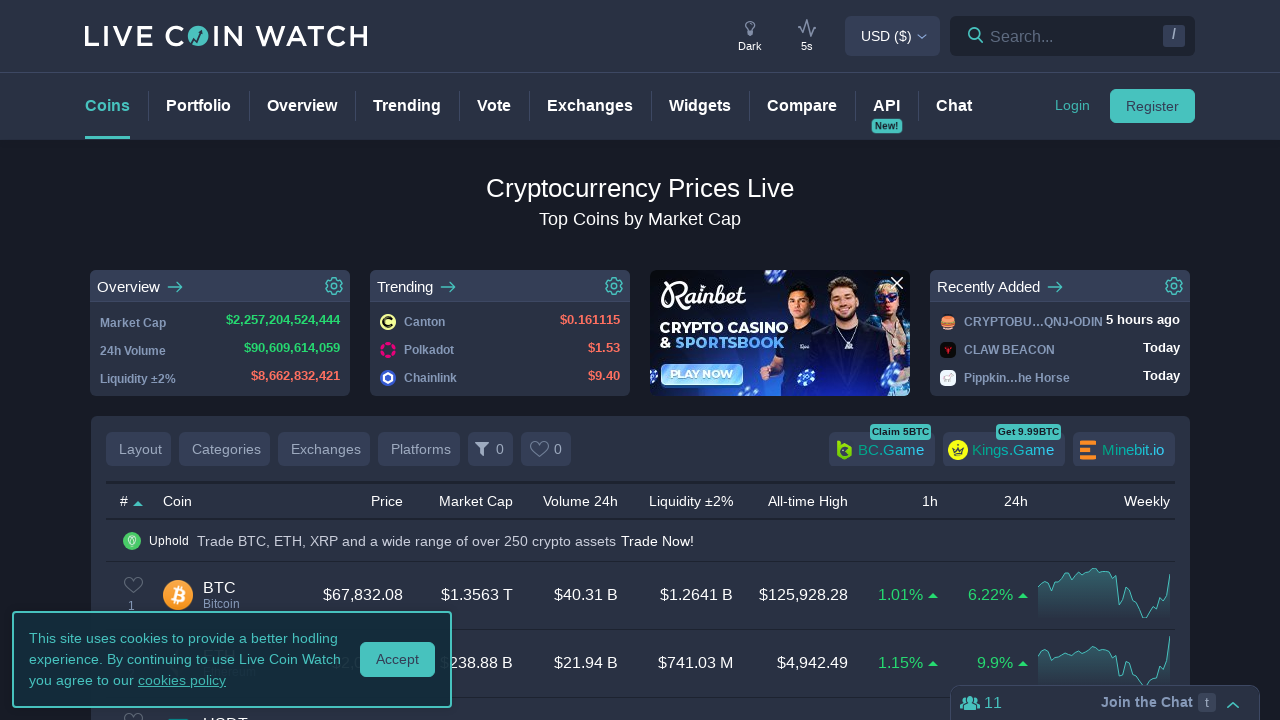

Found 10 columns in table
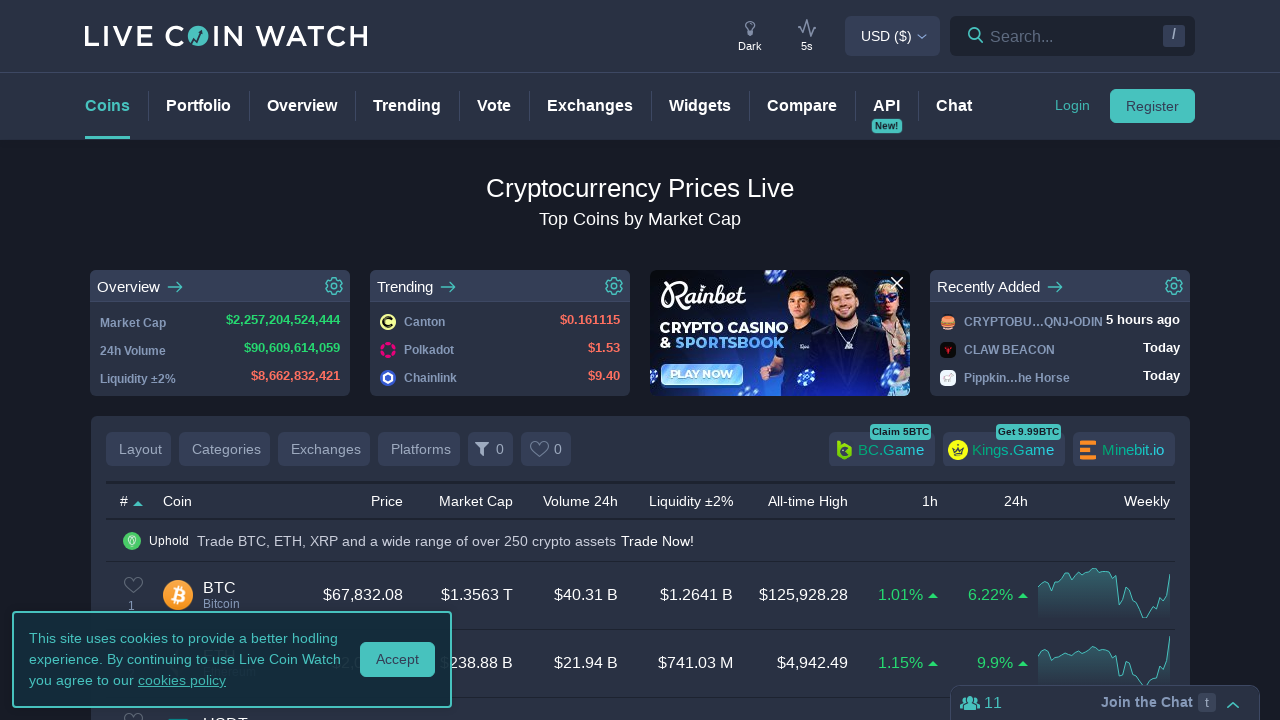

Retrieved percent change value from row 2: 1.01%
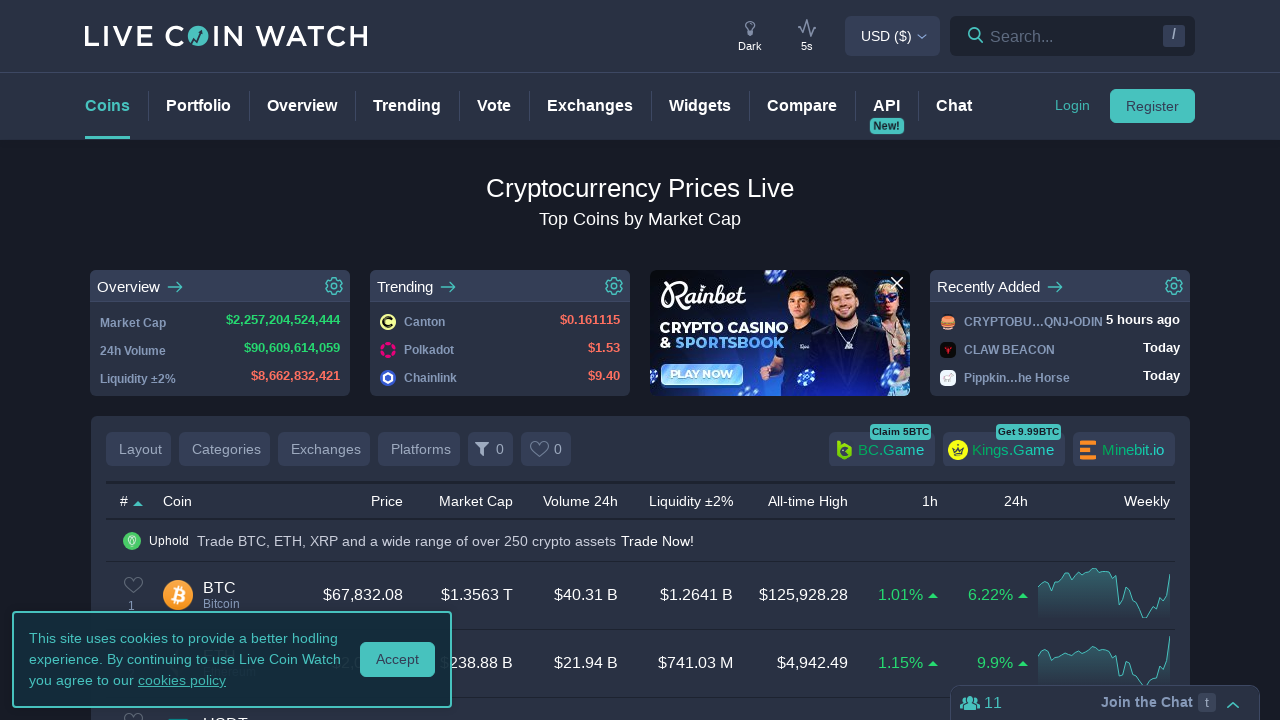

Found cryptocurrency 'BTC 
Bitcoin' with price change 1.01% (above 0.05% threshold)
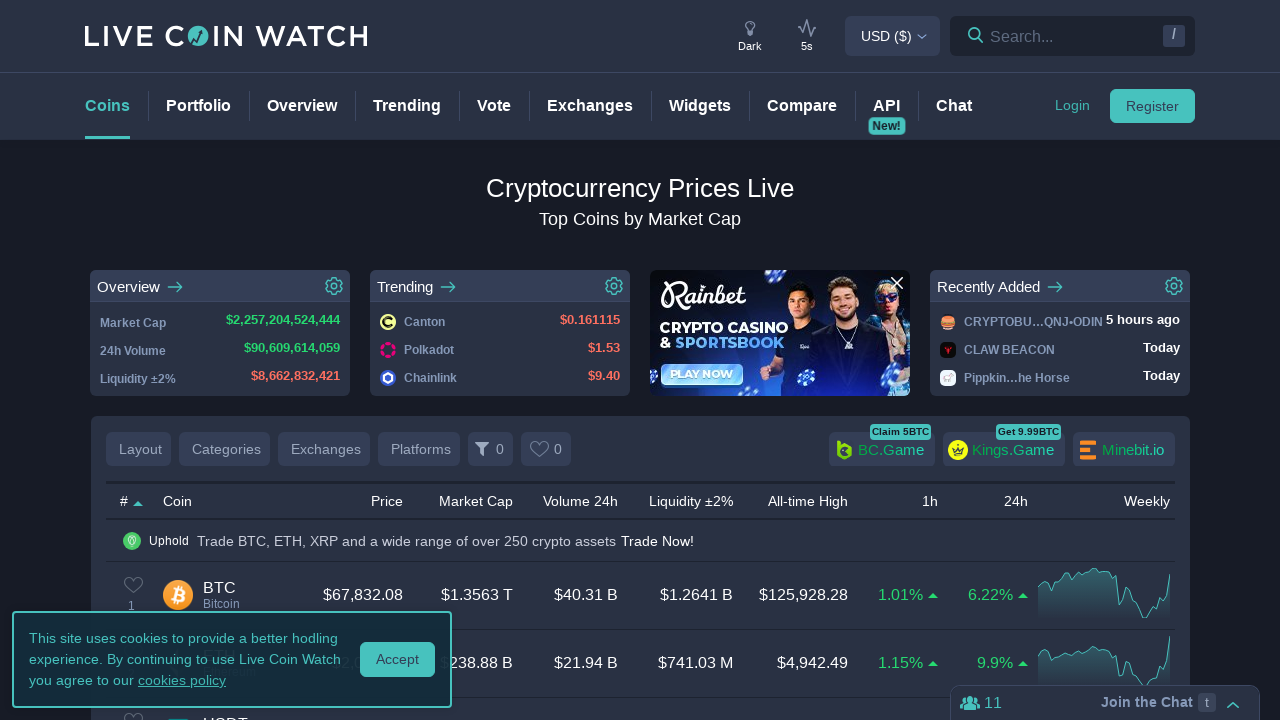

Retrieved percent change value from row 3: 1.15%
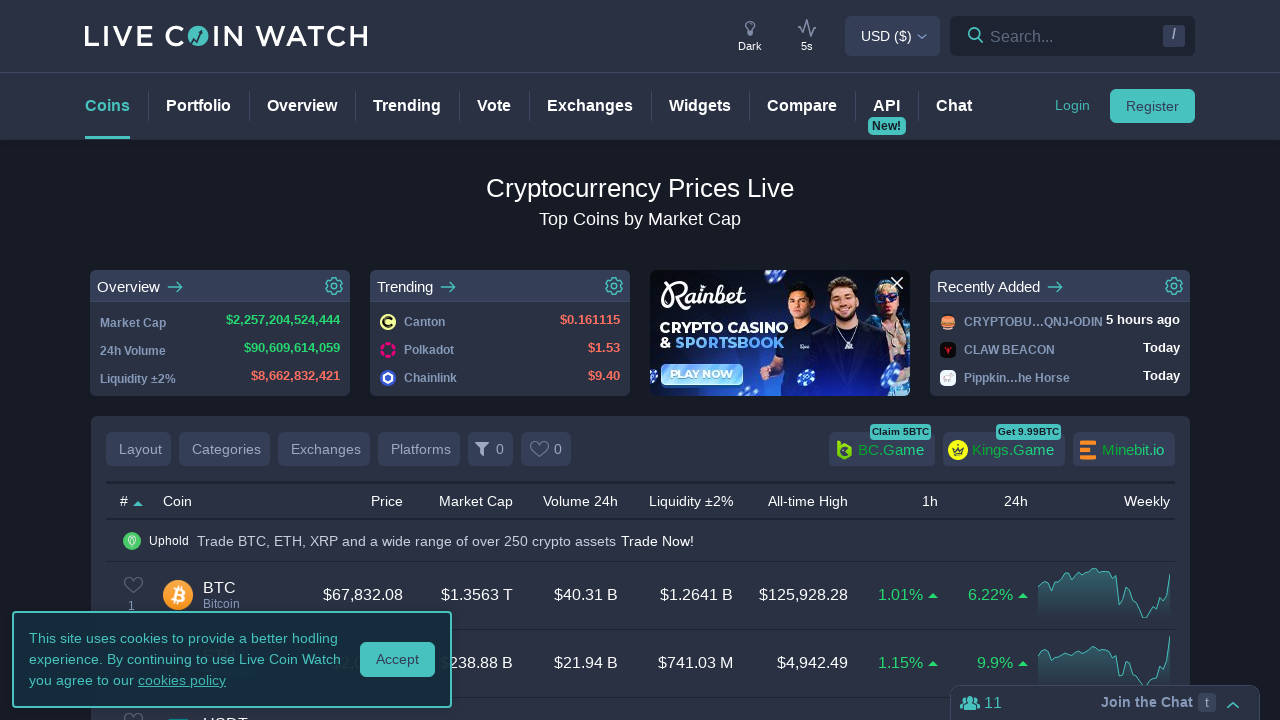

Found cryptocurrency 'ETH 
Ethereum' with price change 1.15% (above 0.05% threshold)
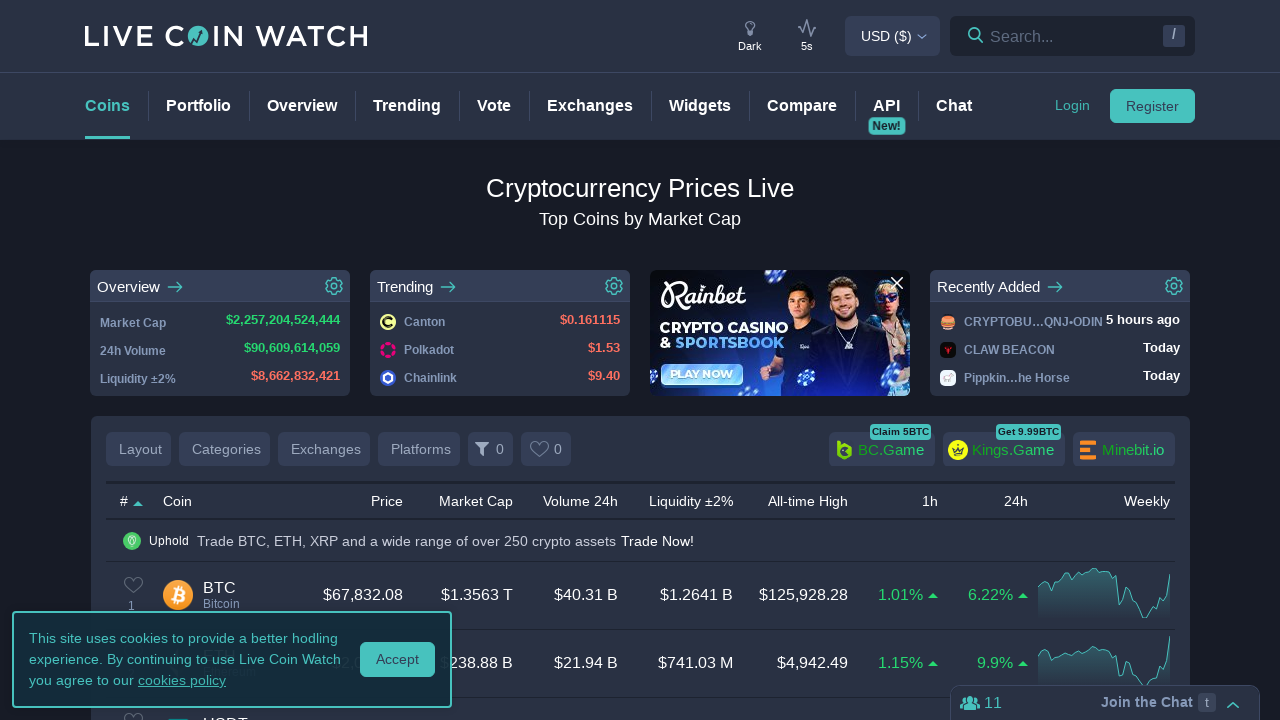

Retrieved percent change value from row 4: 0.04%
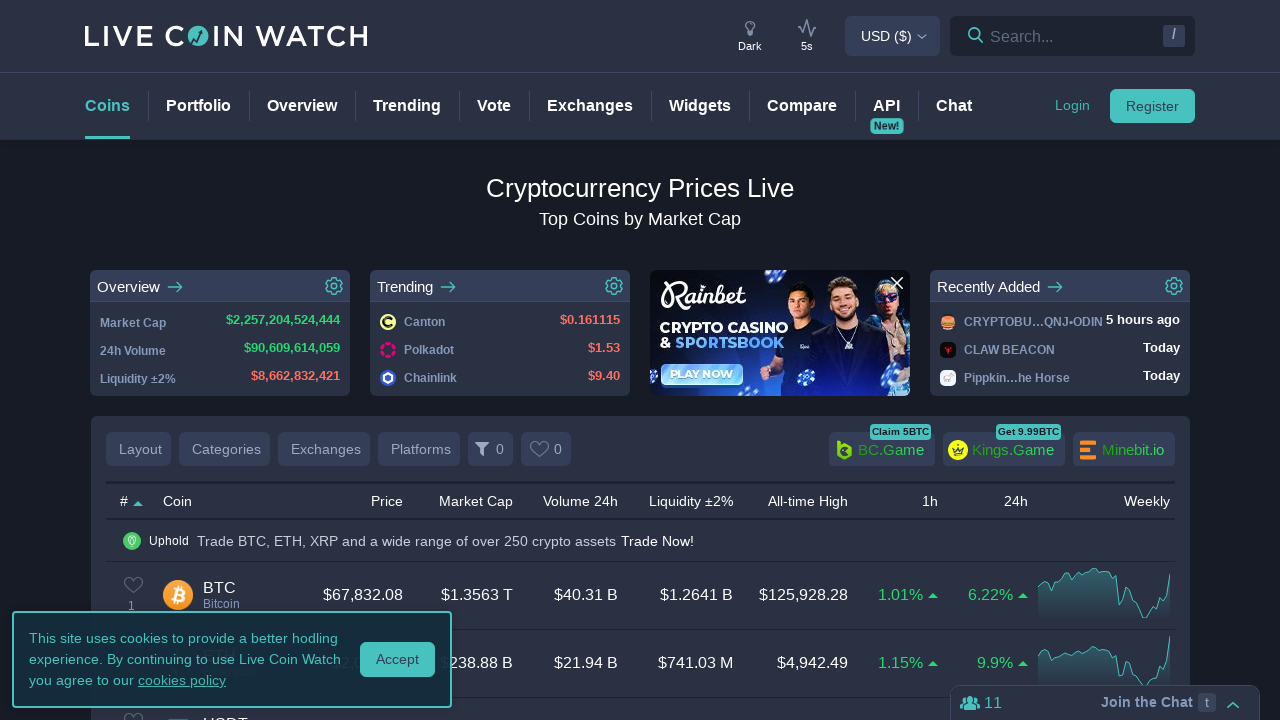

Retrieved percent change value from row 5: 0.54%
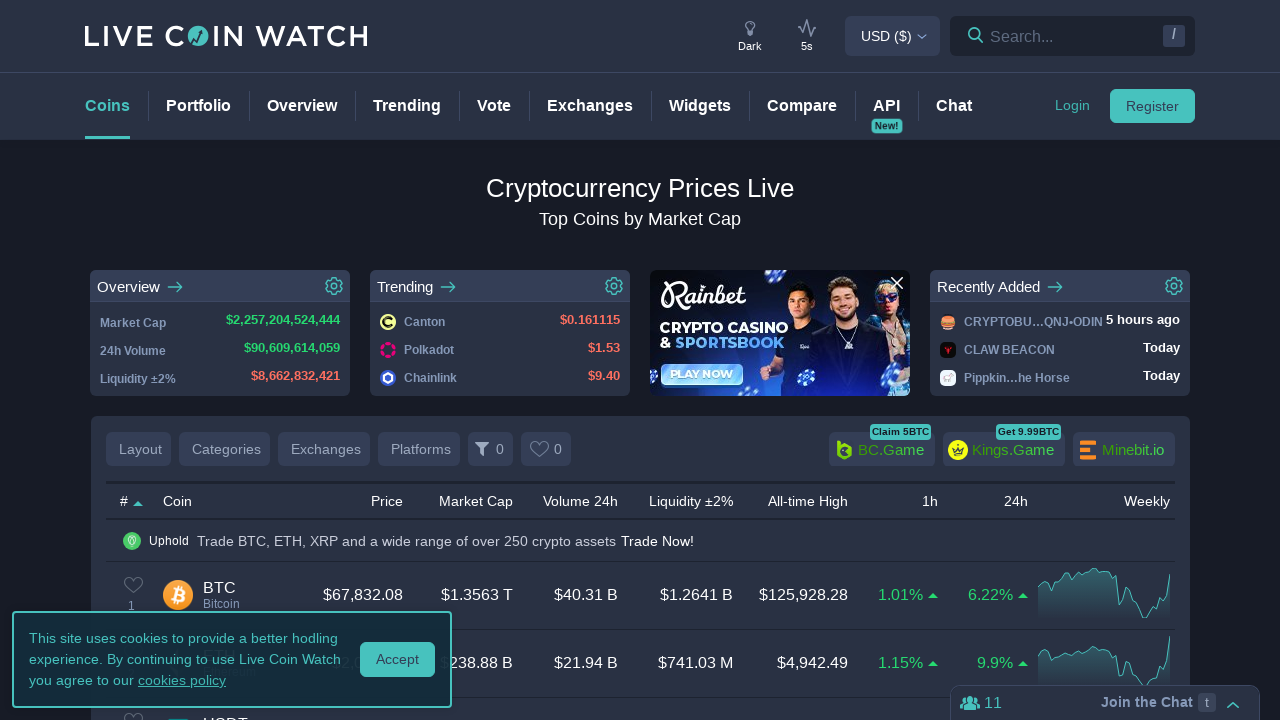

Found cryptocurrency 'BNB 
BNB' with price change 0.54% (above 0.05% threshold)
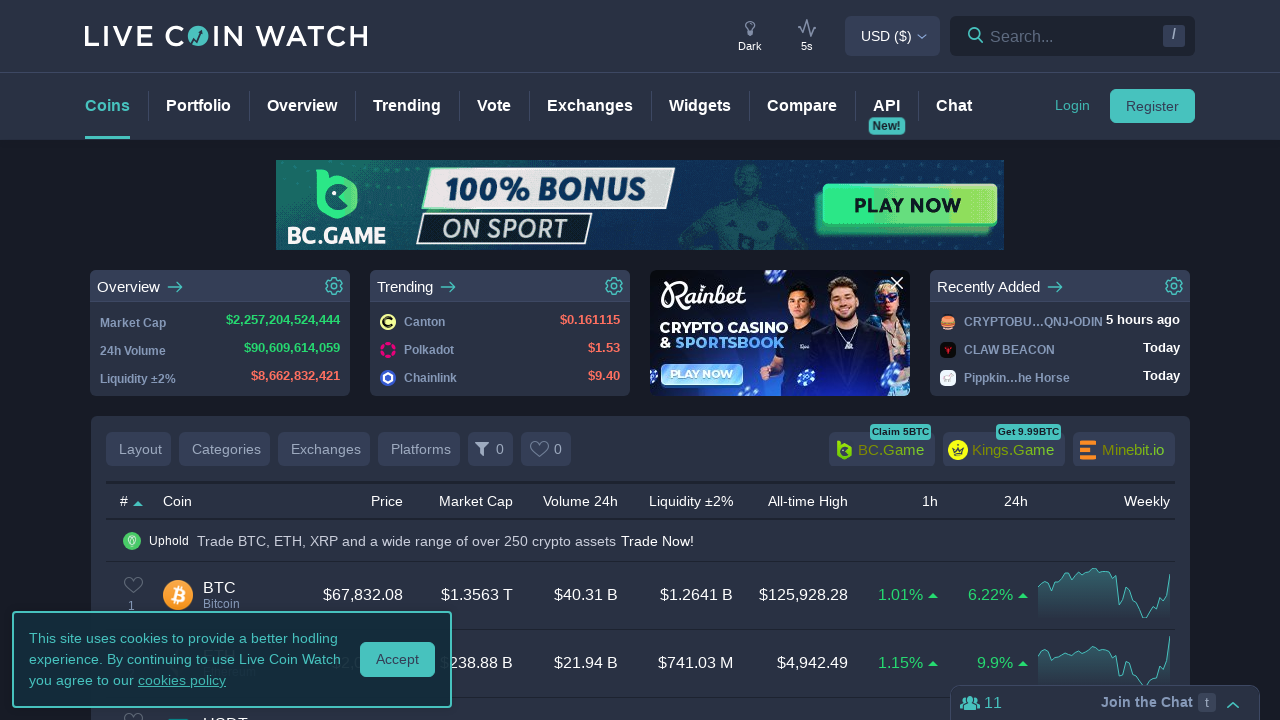

Retrieved percent change value from row 6: 0.52%
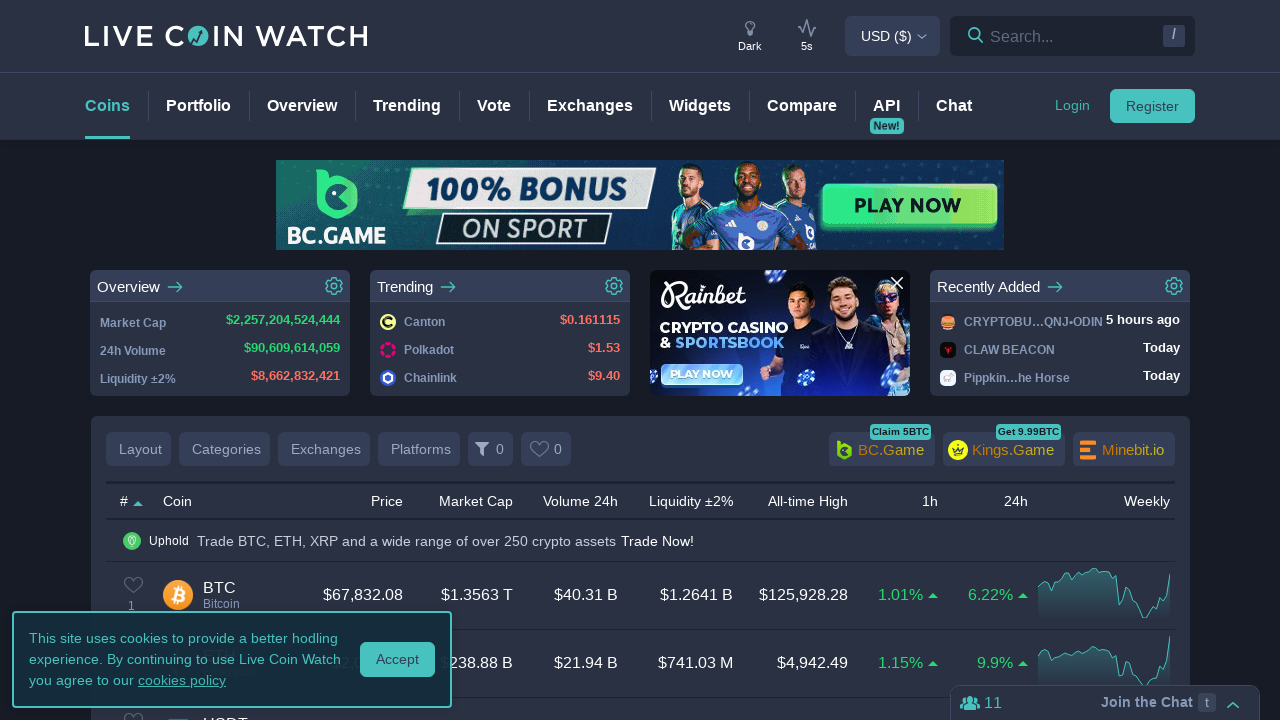

Found cryptocurrency 'XRP 
XRP' with price change 0.52% (above 0.05% threshold)
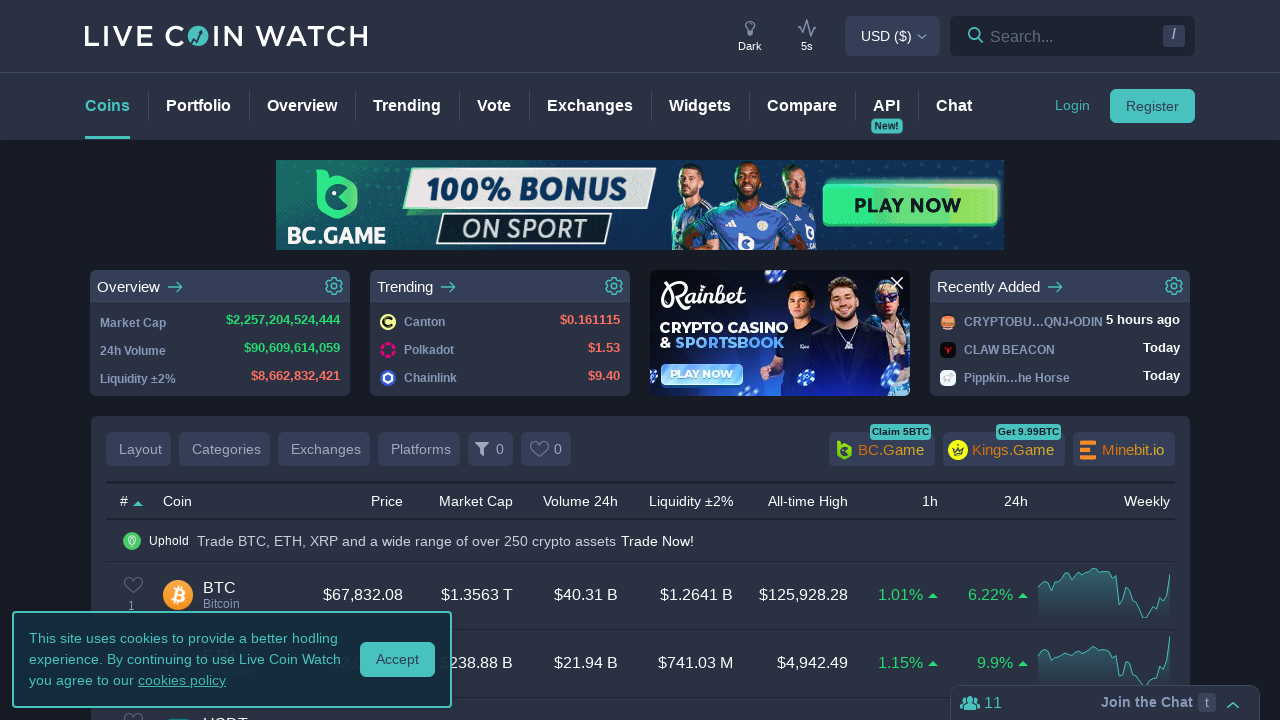

Retrieved percent change value from row 7: 0.07%
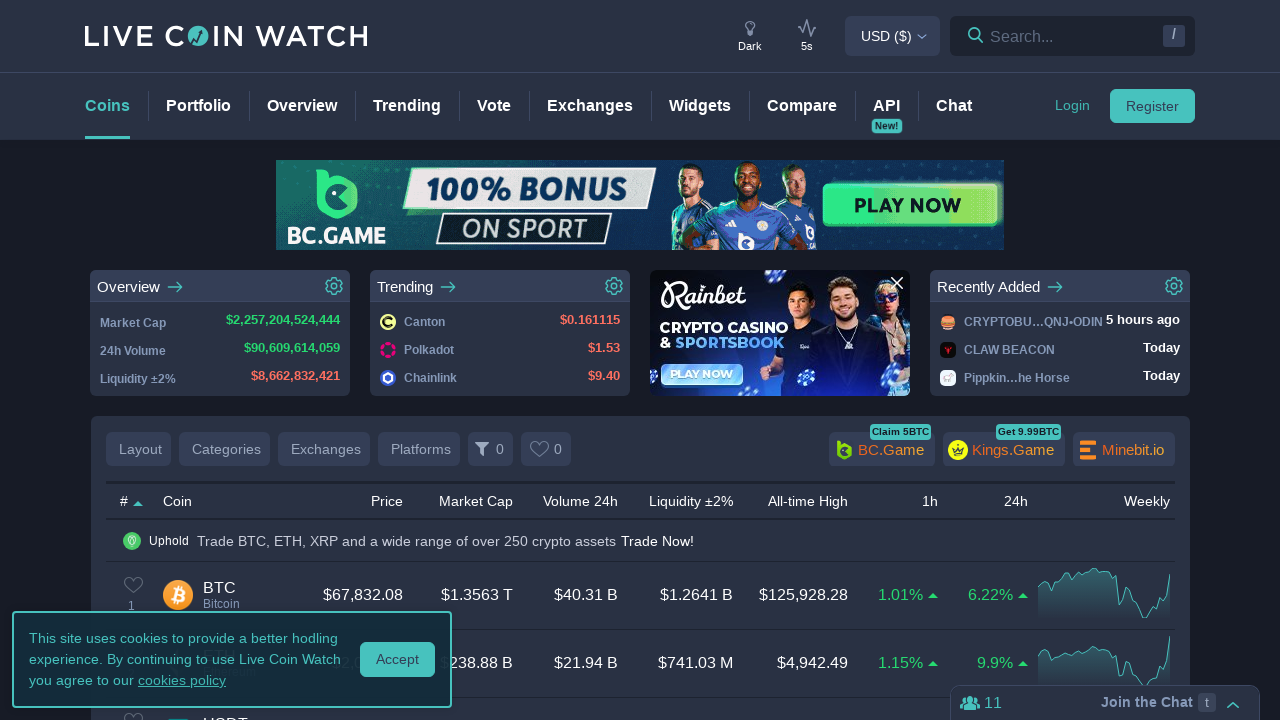

Found cryptocurrency 'USDC 
USDC' with price change 0.07% (above 0.05% threshold)
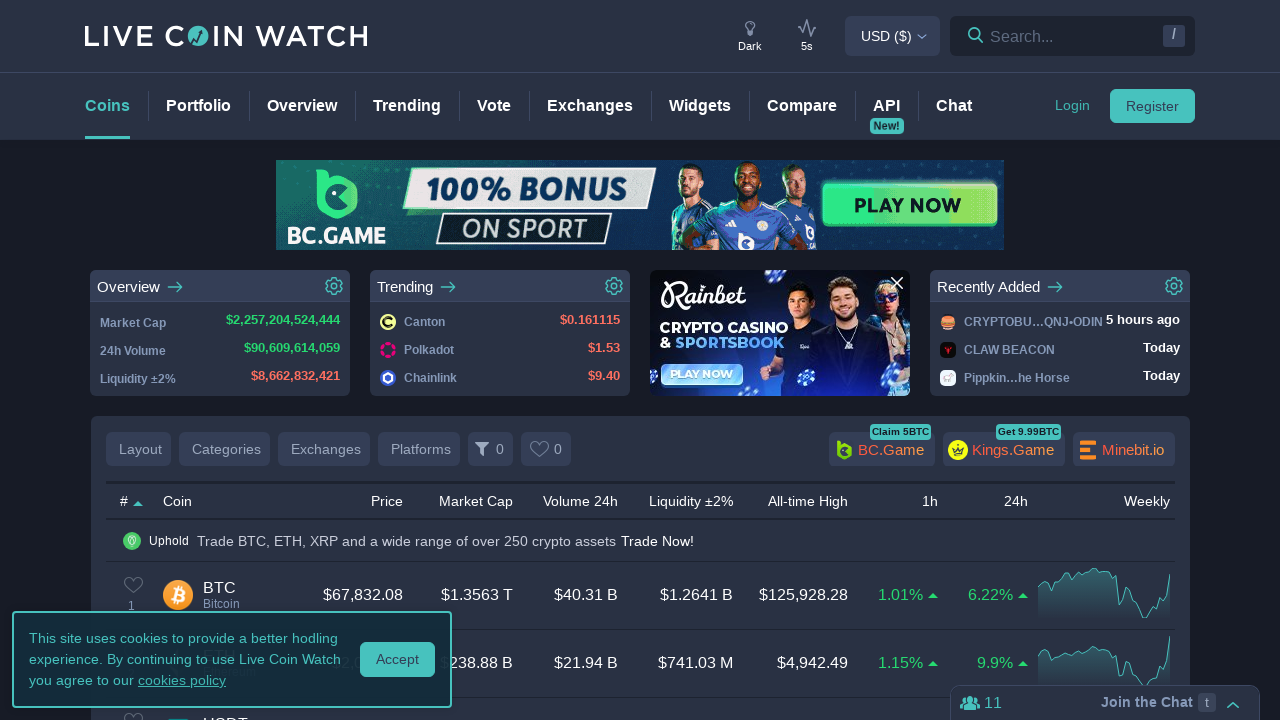

Retrieved percent change value from row 8: 2.04%
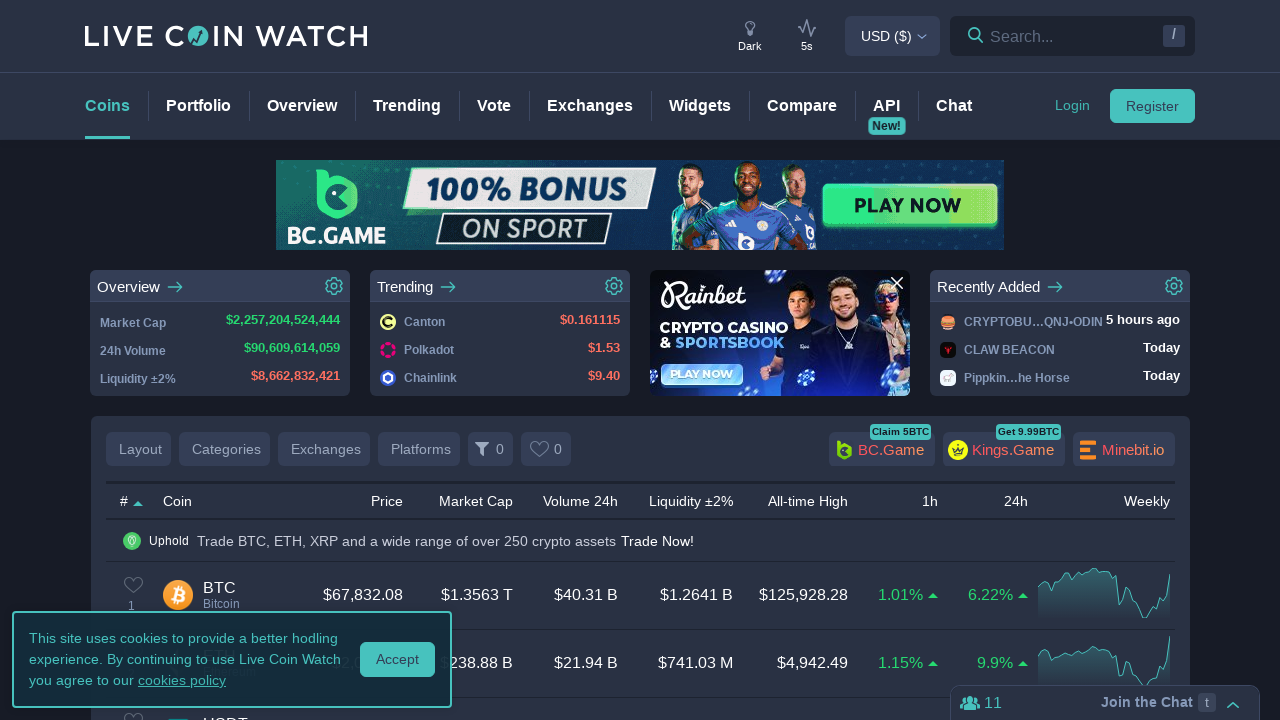

Found cryptocurrency 'SOL 
Solana' with price change 2.04% (above 0.05% threshold)
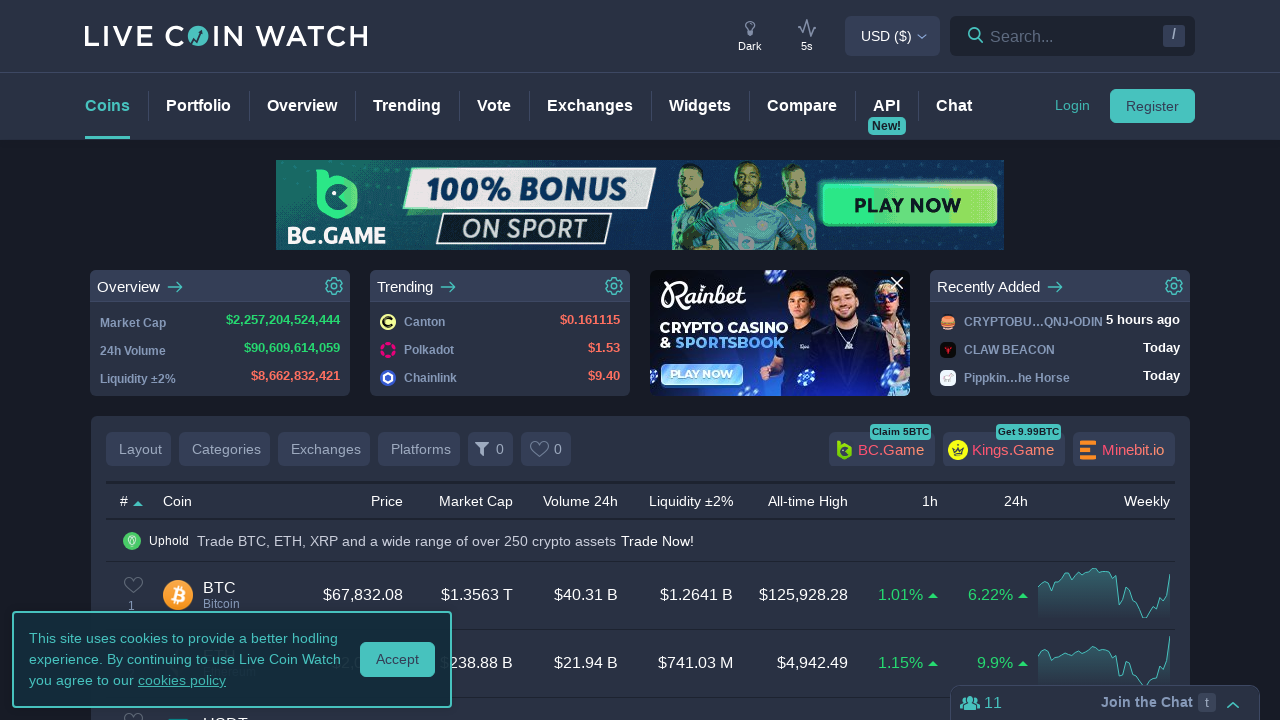

Retrieved percent change value from row 9: 0.23%
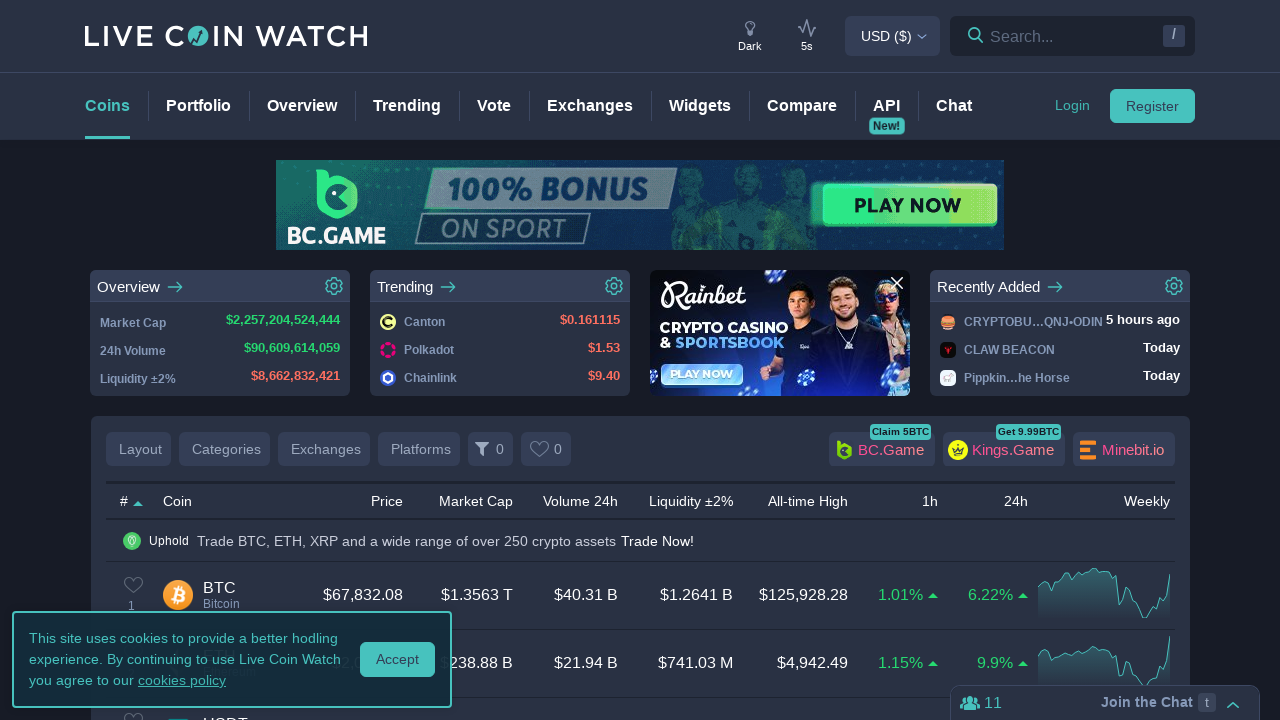

Found cryptocurrency 'TRX 
TRON' with price change 0.23% (above 0.05% threshold)
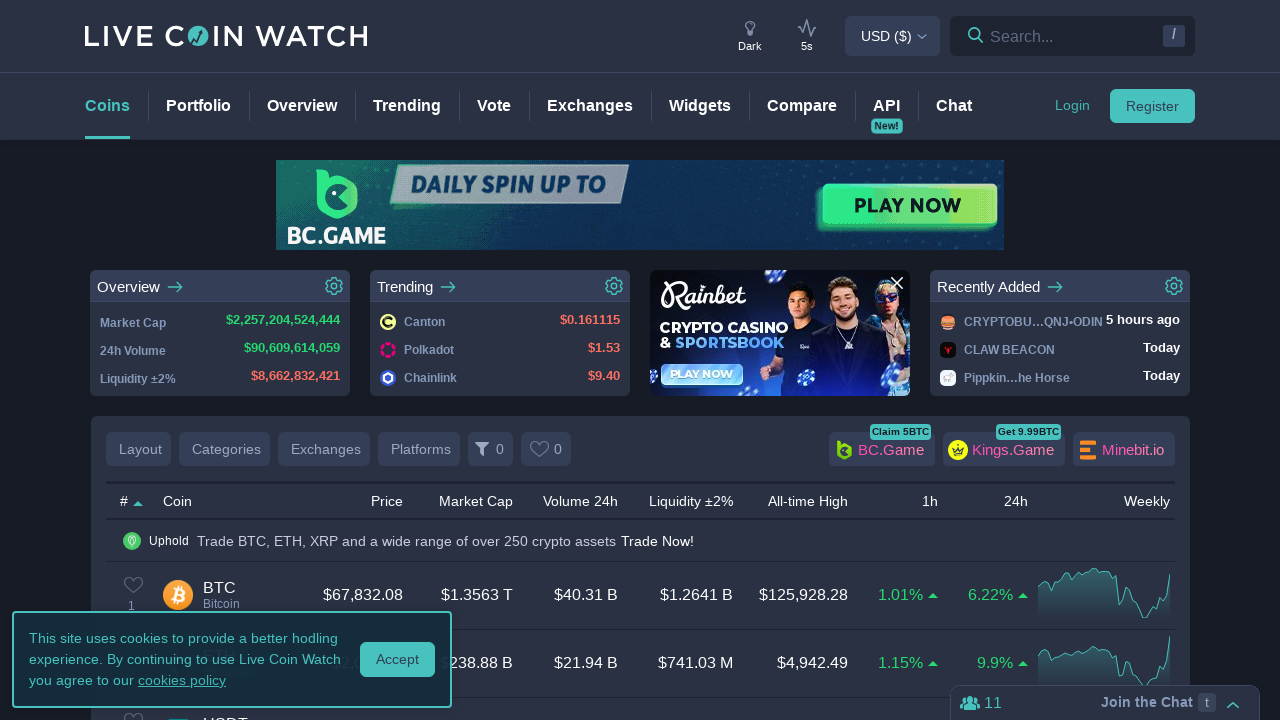

Retrieved percent change value from row 10: 0.39%
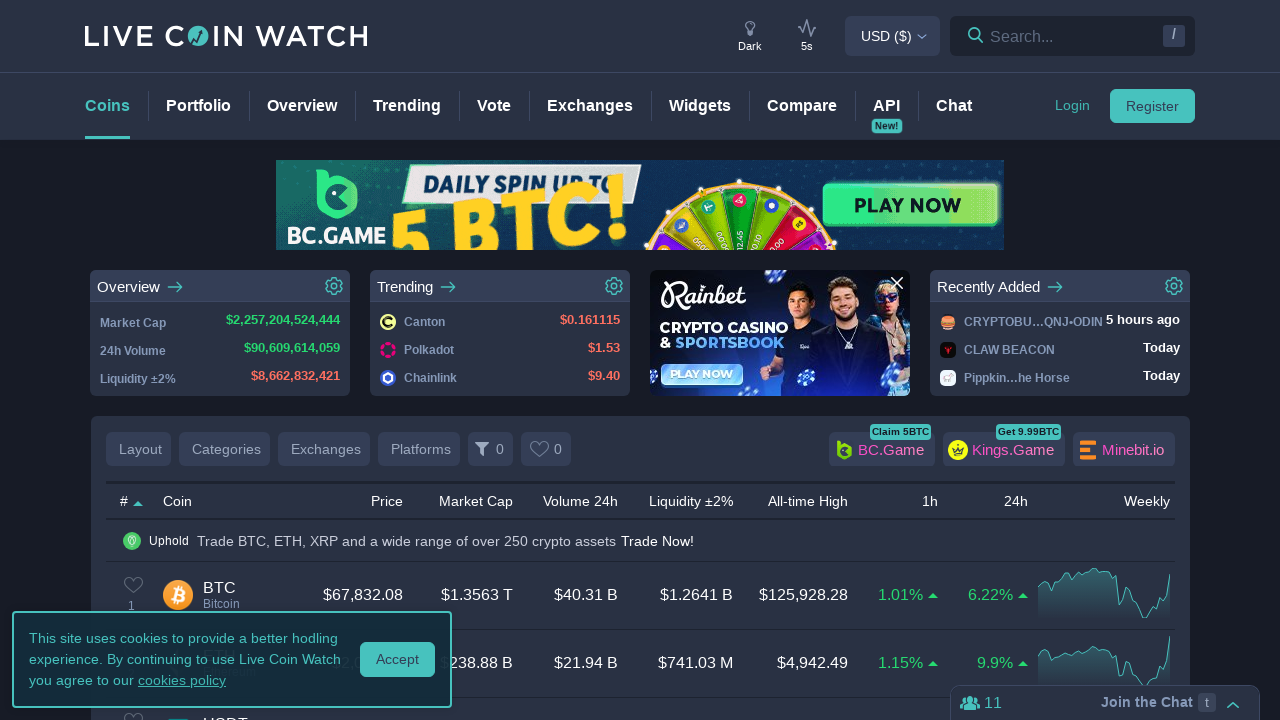

Found cryptocurrency 'DOGE 
Dogecoin' with price change 0.39% (above 0.05% threshold)
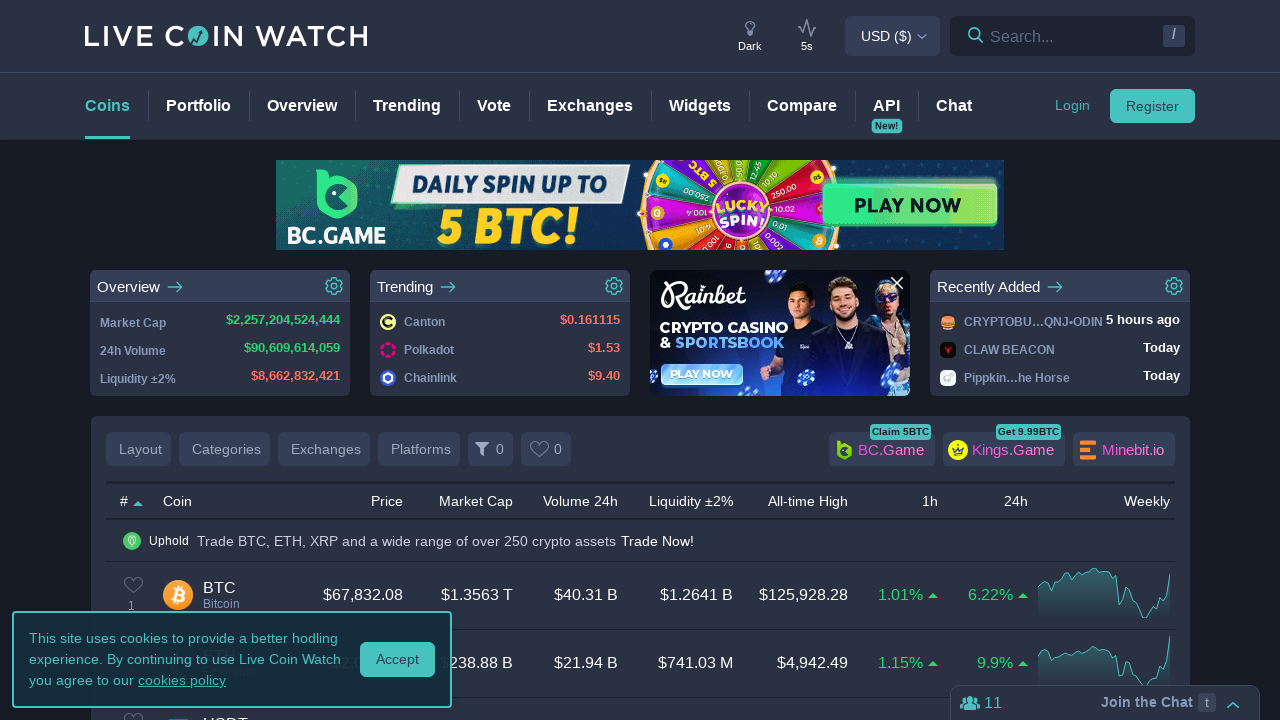

Retrieved percent change value from row 11: 1.34%
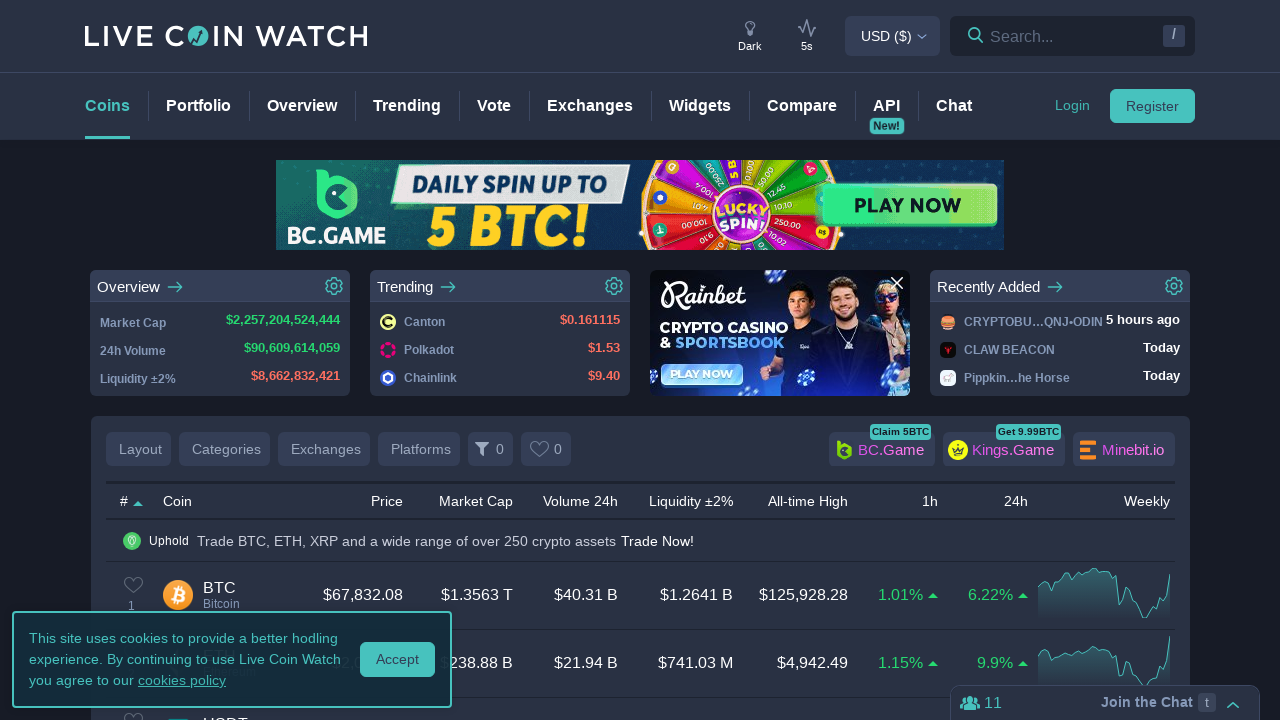

Found cryptocurrency 'ADA 
Cardano' with price change 1.34% (above 0.05% threshold)
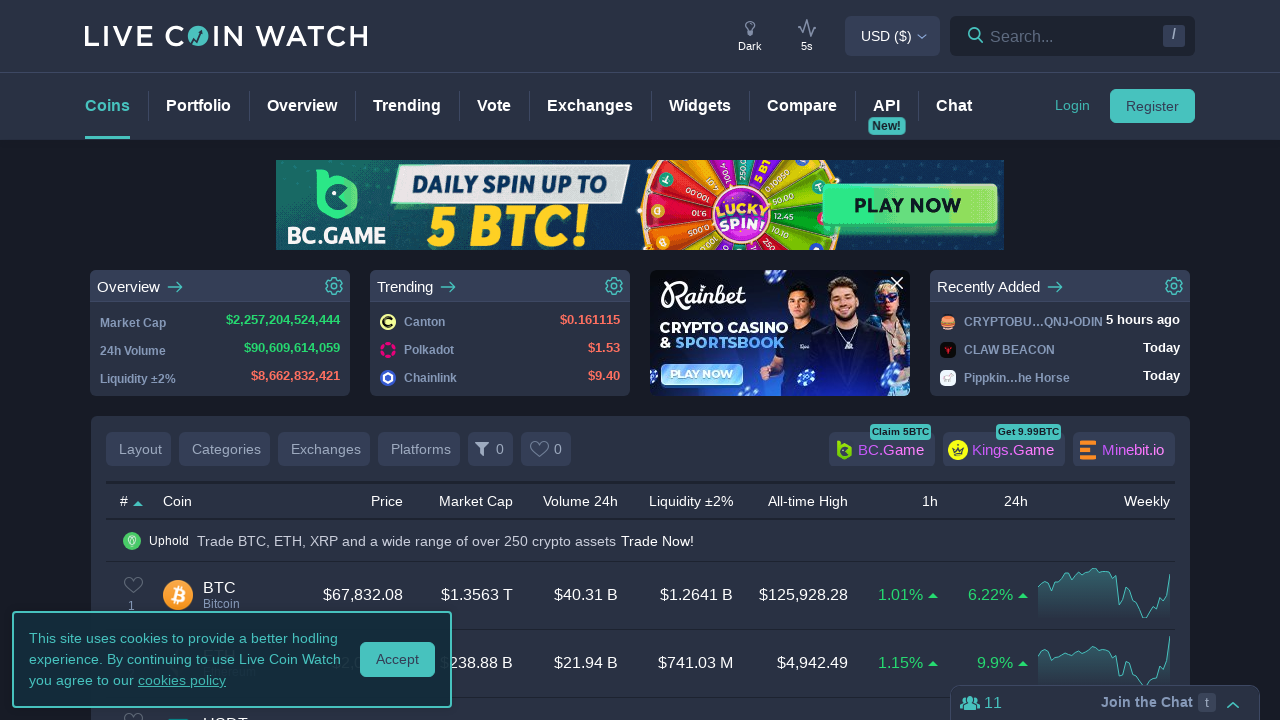

Retrieved percent change value from row 12: 0.93%
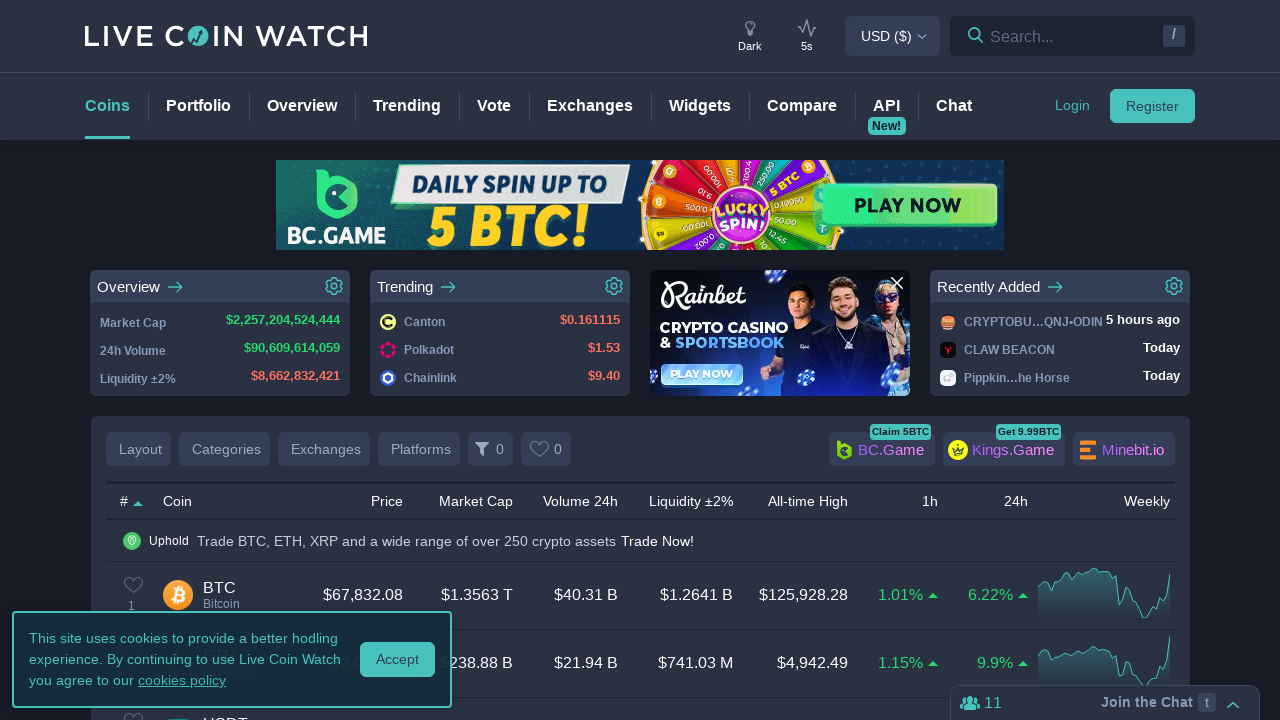

Found cryptocurrency 'WBT 
WhiteBIT Coin' with price change 0.93% (above 0.05% threshold)
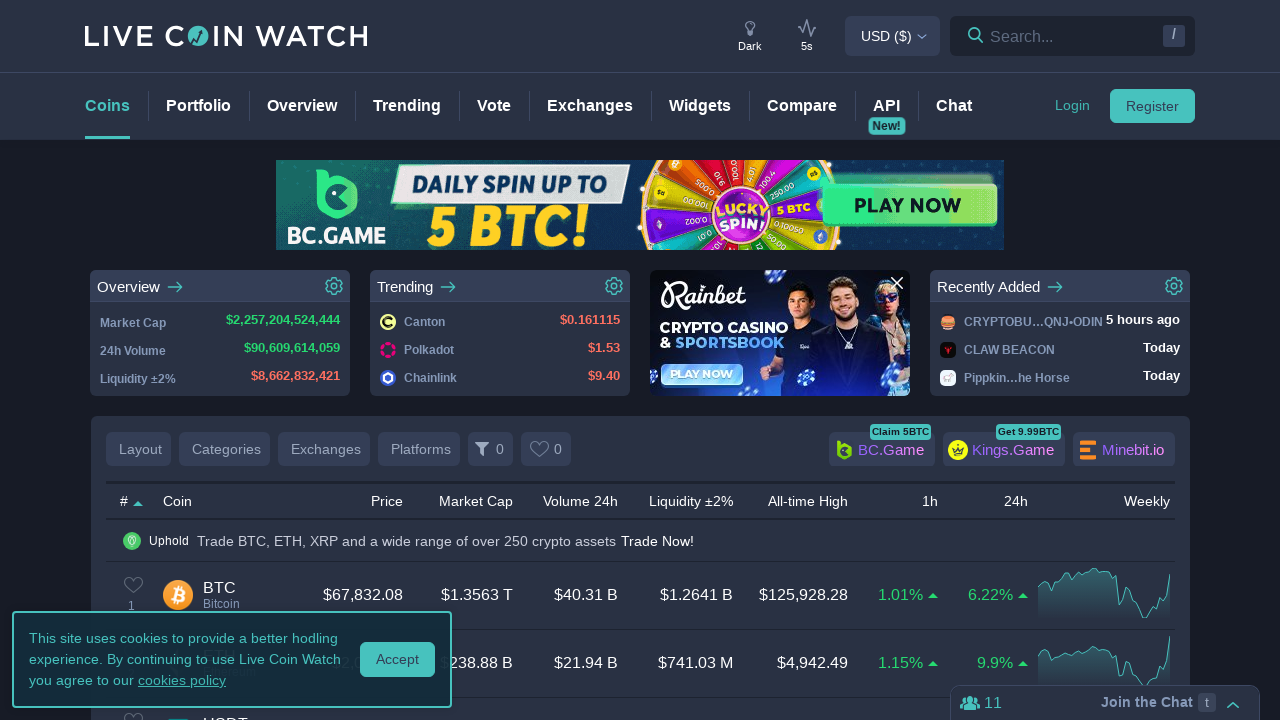

Retrieved percent change value from row 13: 0.88%
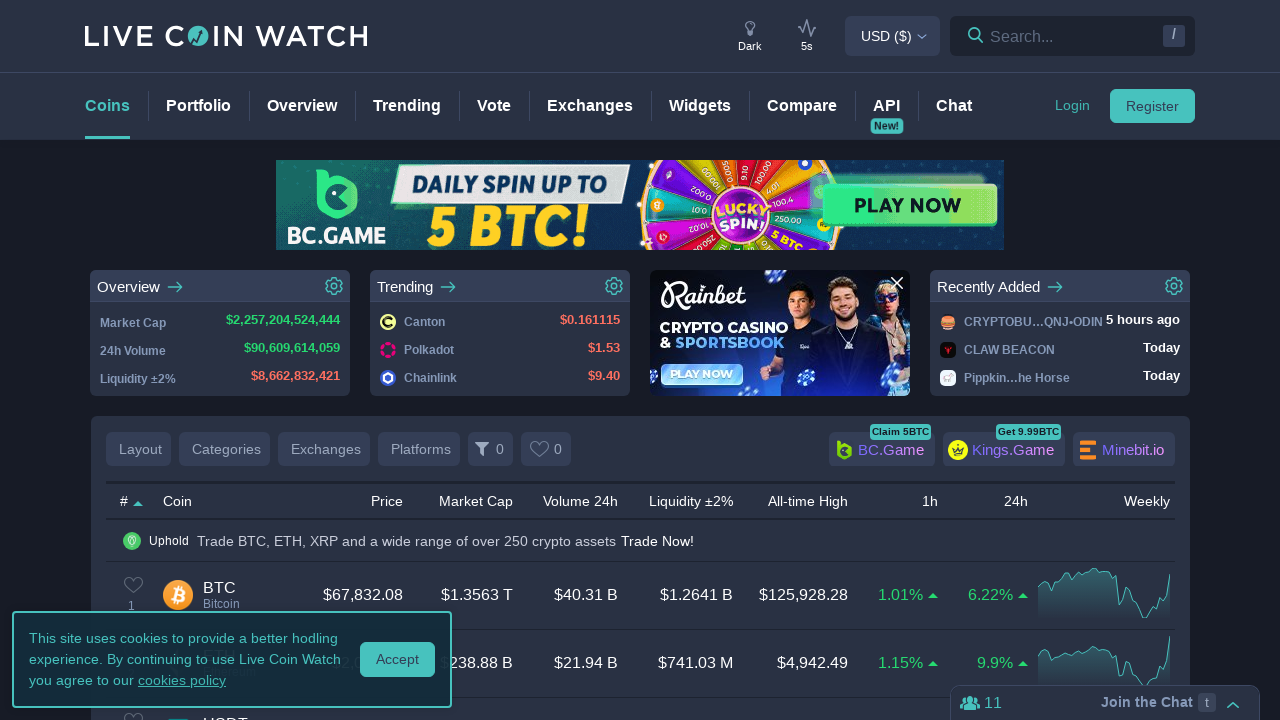

Found cryptocurrency 'BCH 
Bitcoin Cash' with price change 0.88% (above 0.05% threshold)
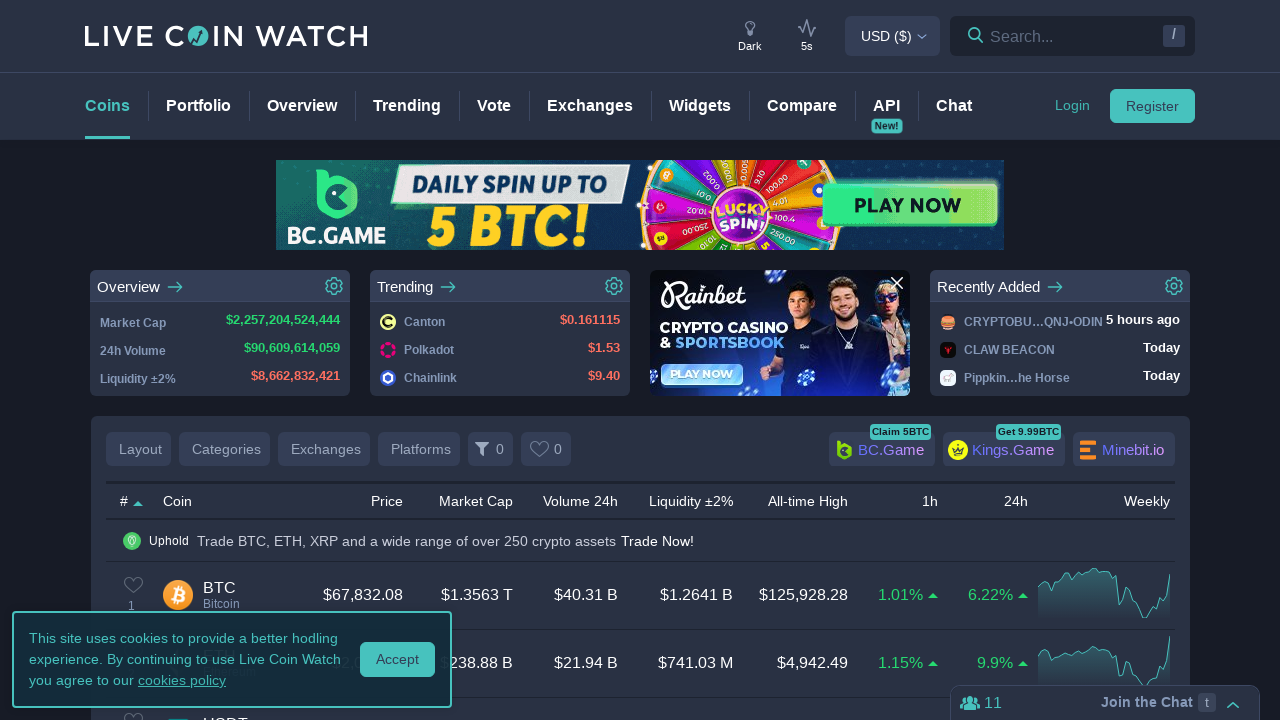

Retrieved percent change value from row 14: 1.37%
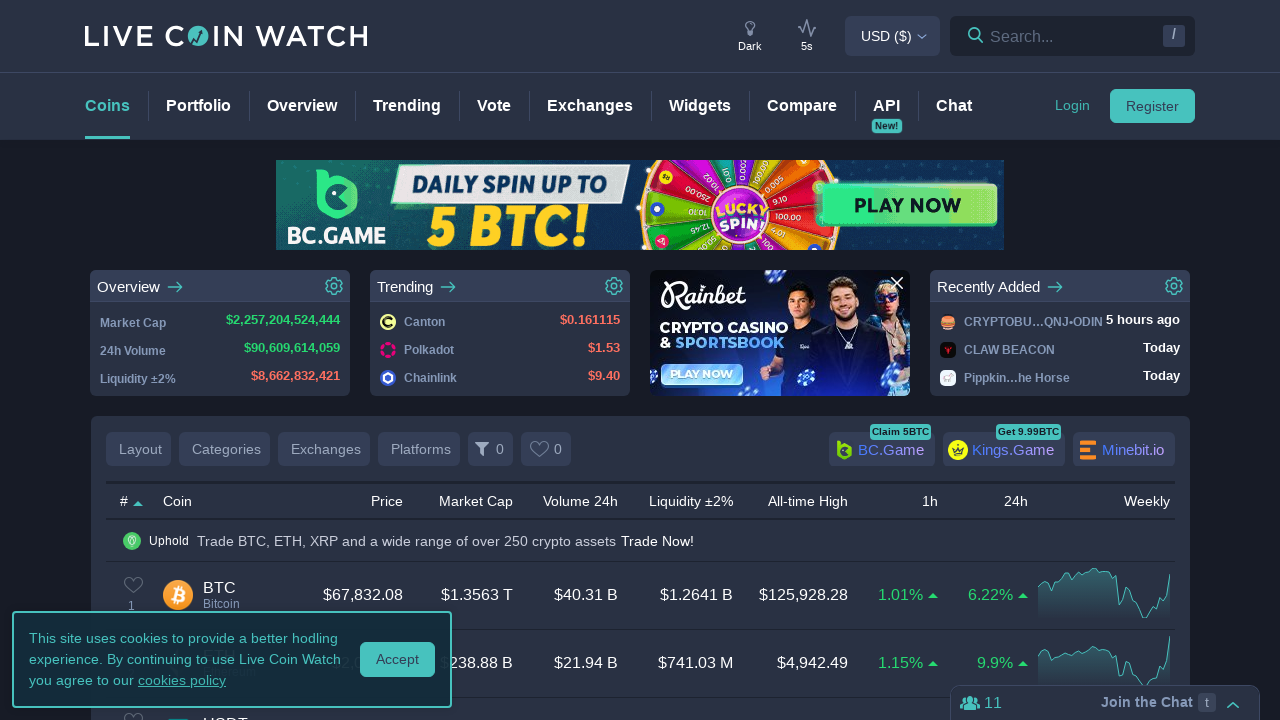

Found cryptocurrency 'HYPE 
Hyperliquid' with price change 1.37% (above 0.05% threshold)
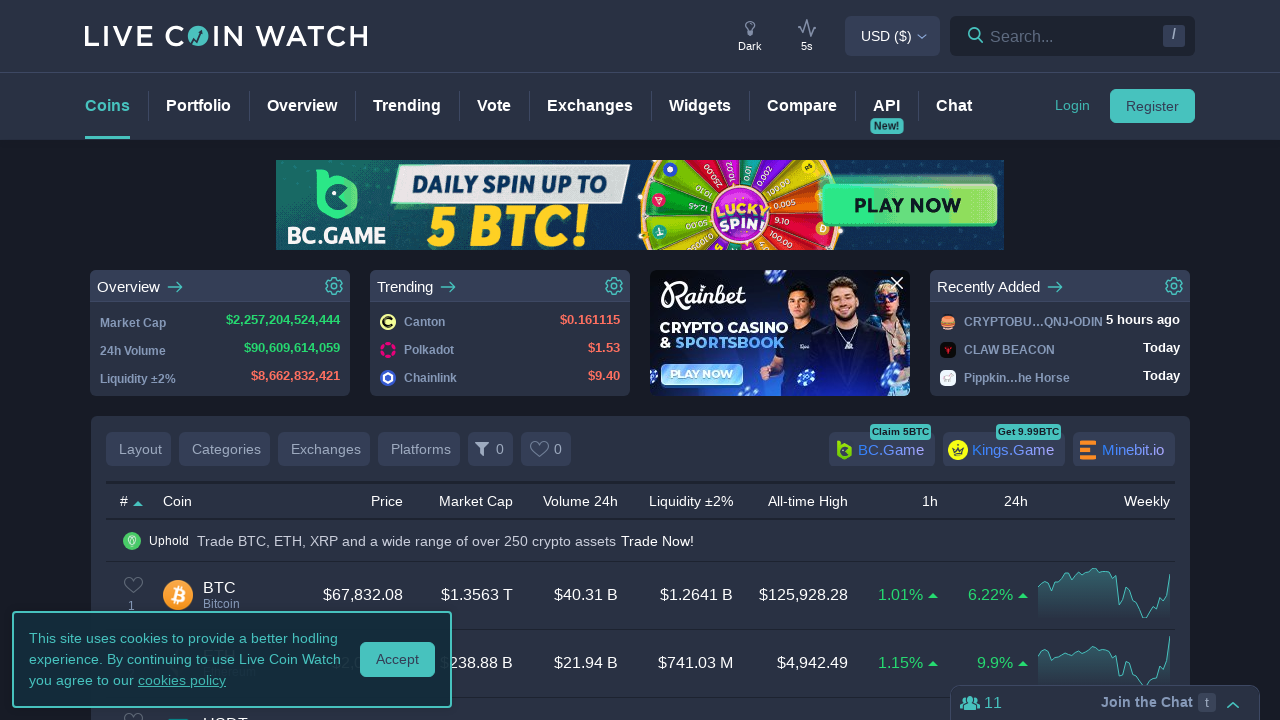

Retrieved percent change value from row 15: 1.45%
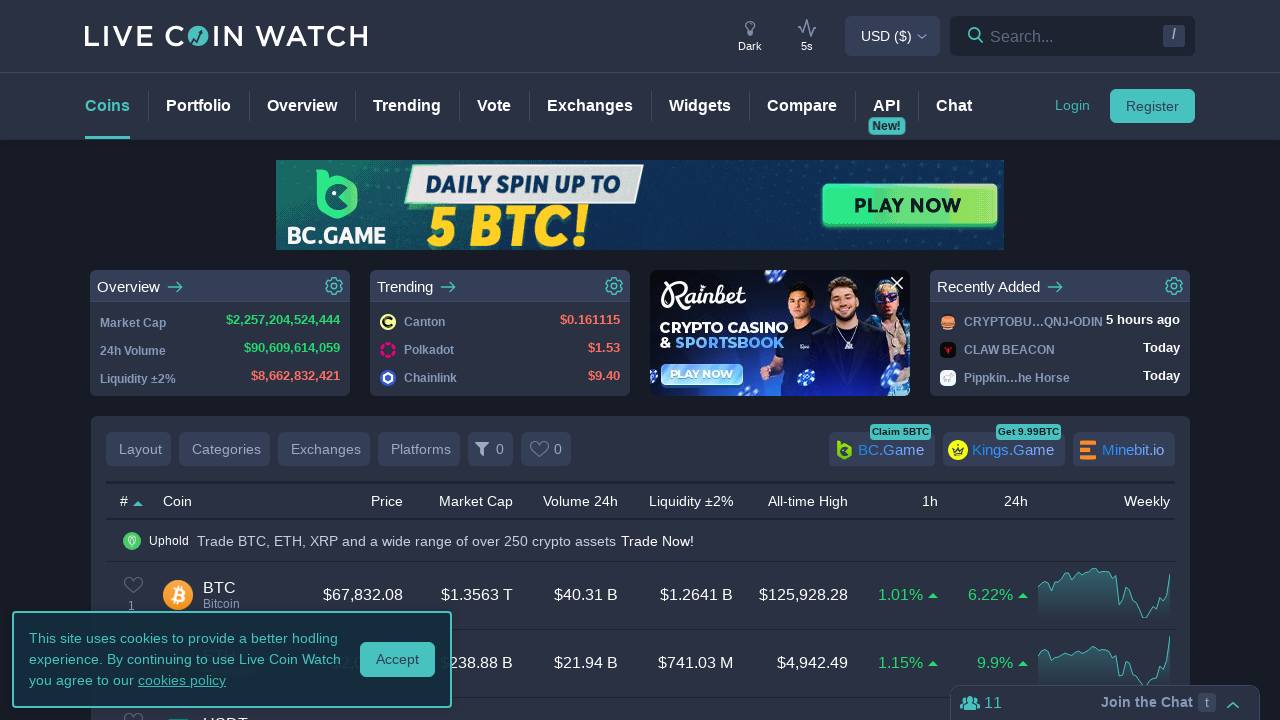

Found cryptocurrency 'LINK 
Chainlink' with price change 1.45% (above 0.05% threshold)
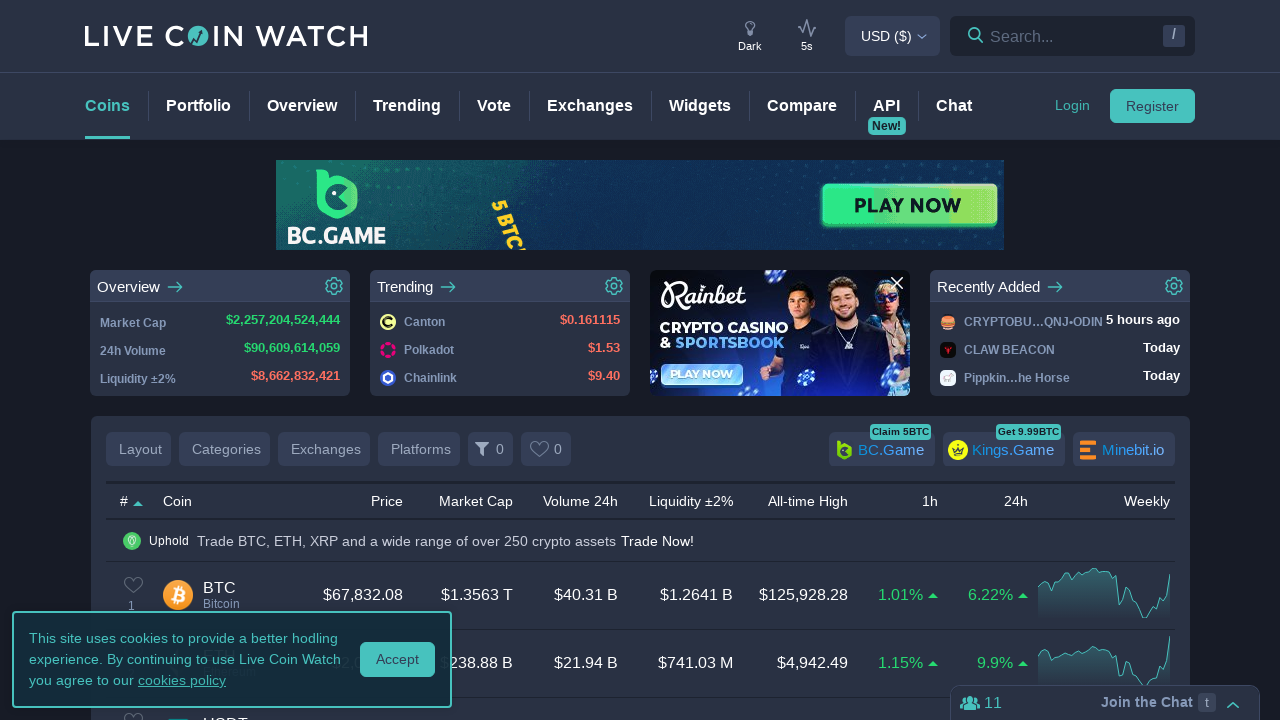

Retrieved percent change value from row 16: 0.08%
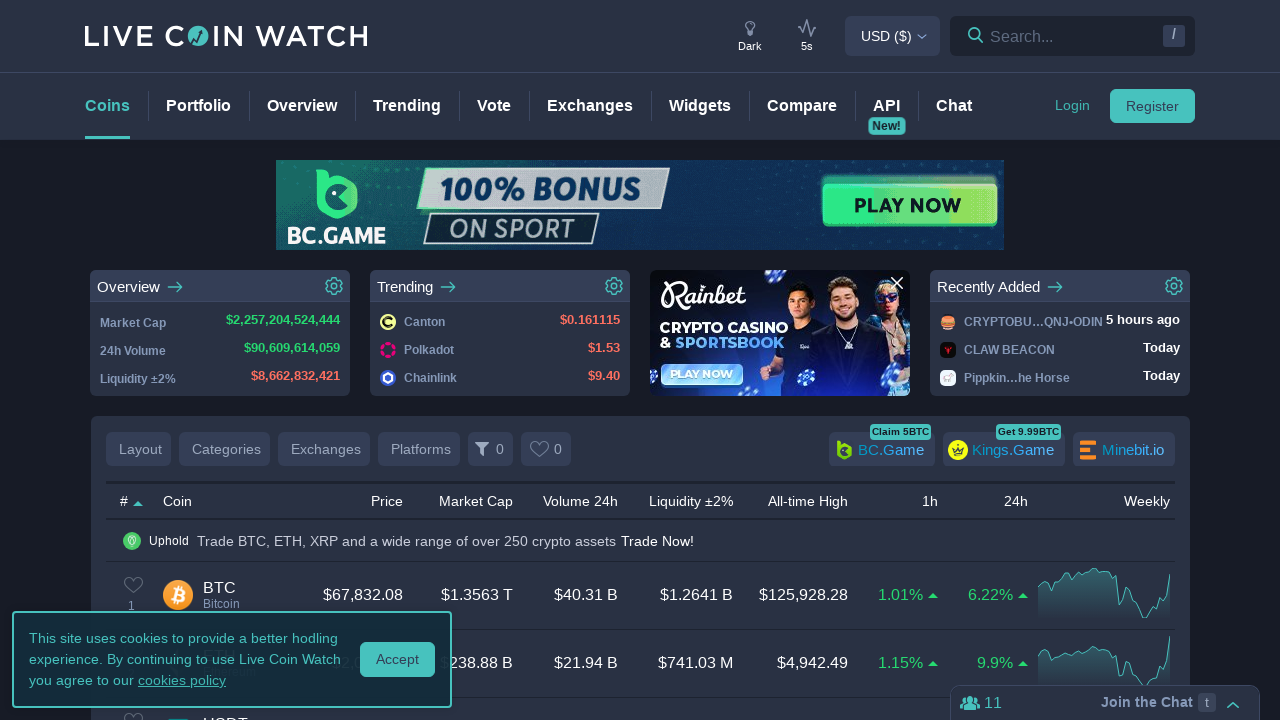

Found cryptocurrency 'XMR 
Monero' with price change 0.08% (above 0.05% threshold)
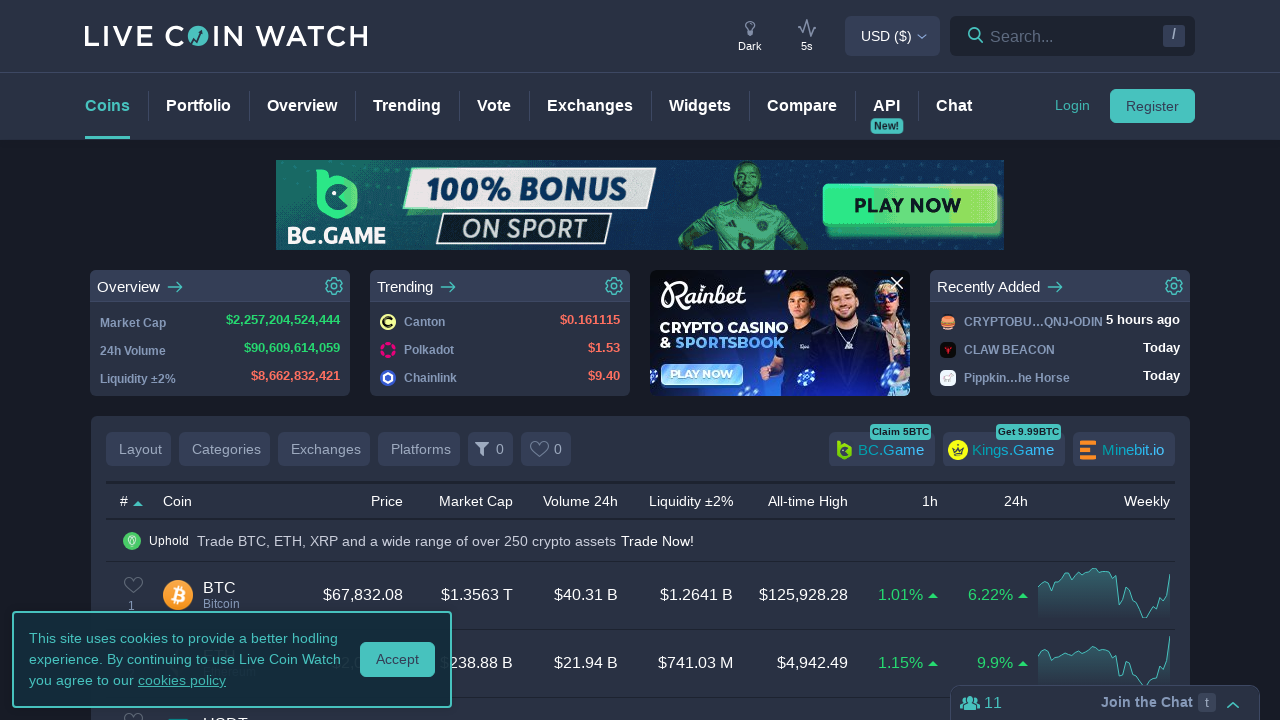

Retrieved percent change value from row 17: 0.56%
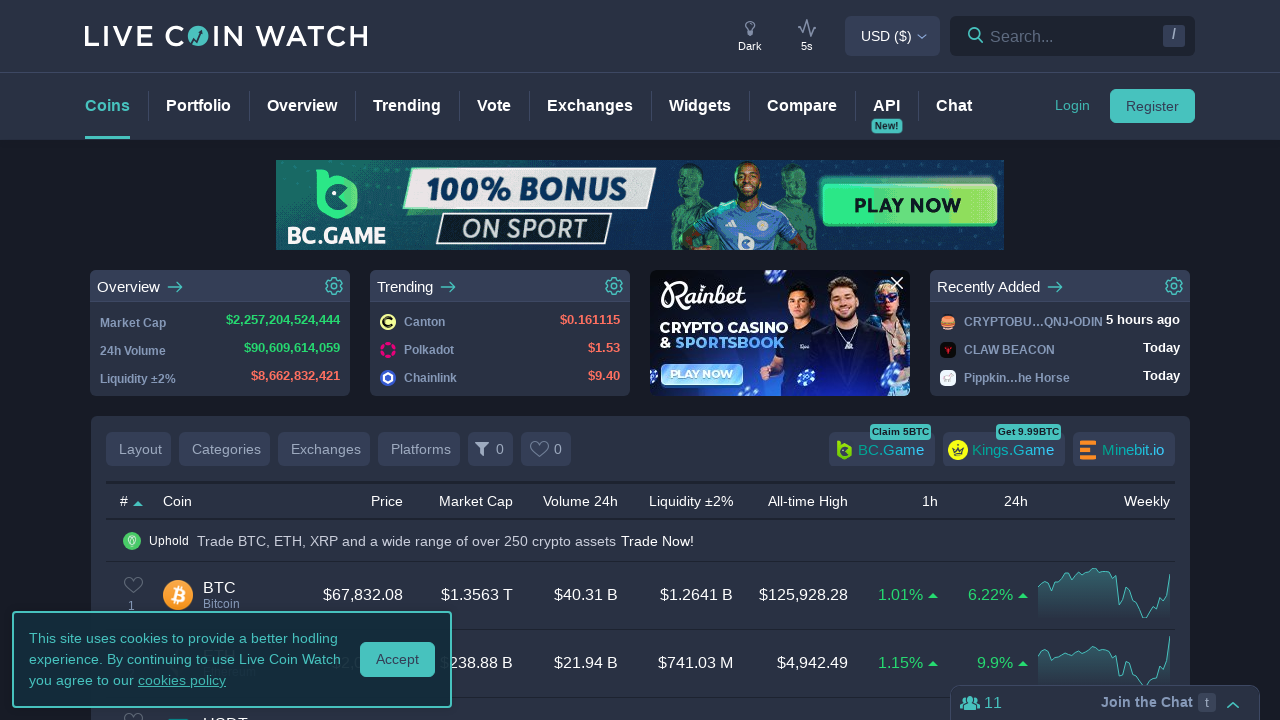

Found cryptocurrency 'CC 
Canton' with price change 0.56% (above 0.05% threshold)
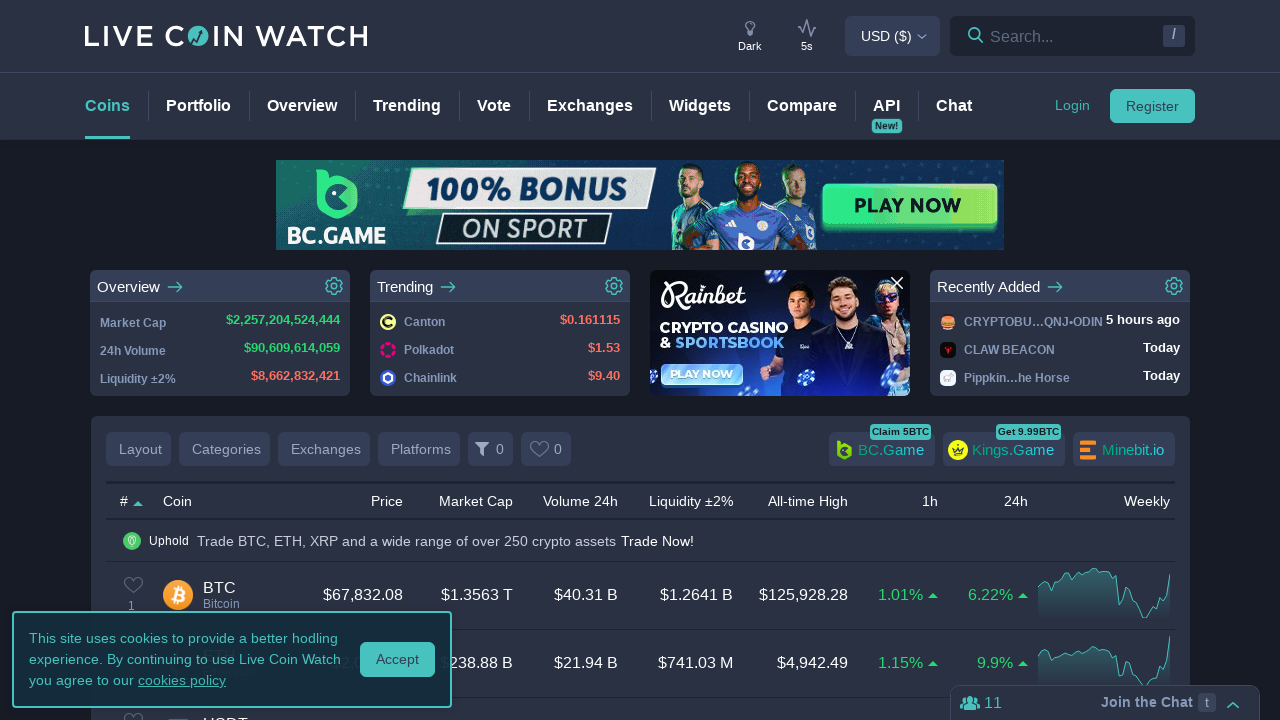

Retrieved percent change value from row 18: 0.05%
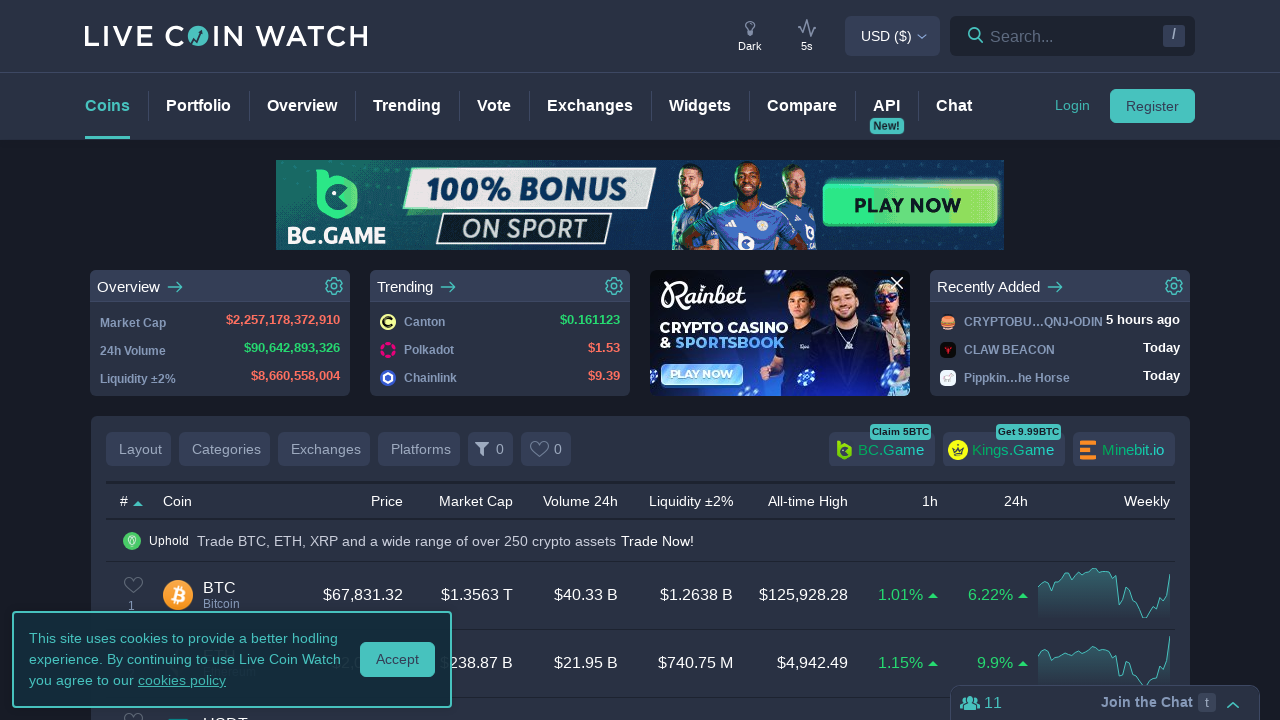

Retrieved percent change value from row 19: 3.07%
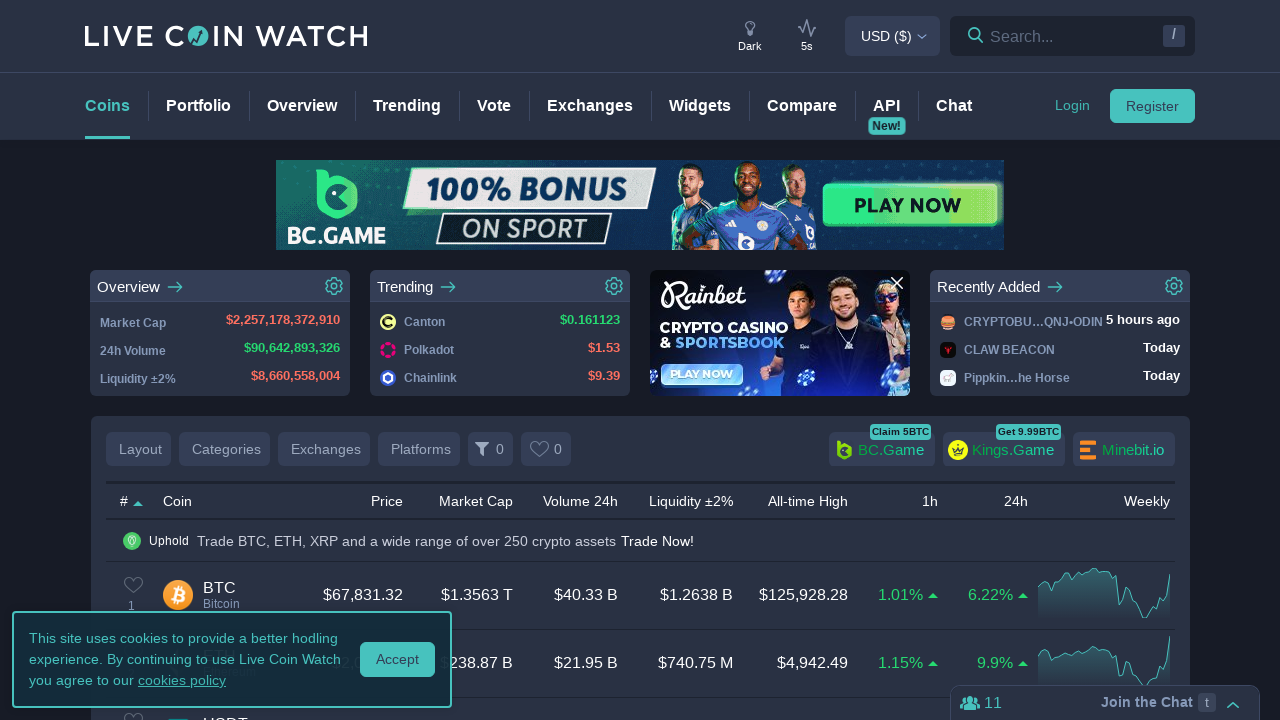

Found cryptocurrency 'XLM 
Stellar' with price change 3.07% (above 0.05% threshold)
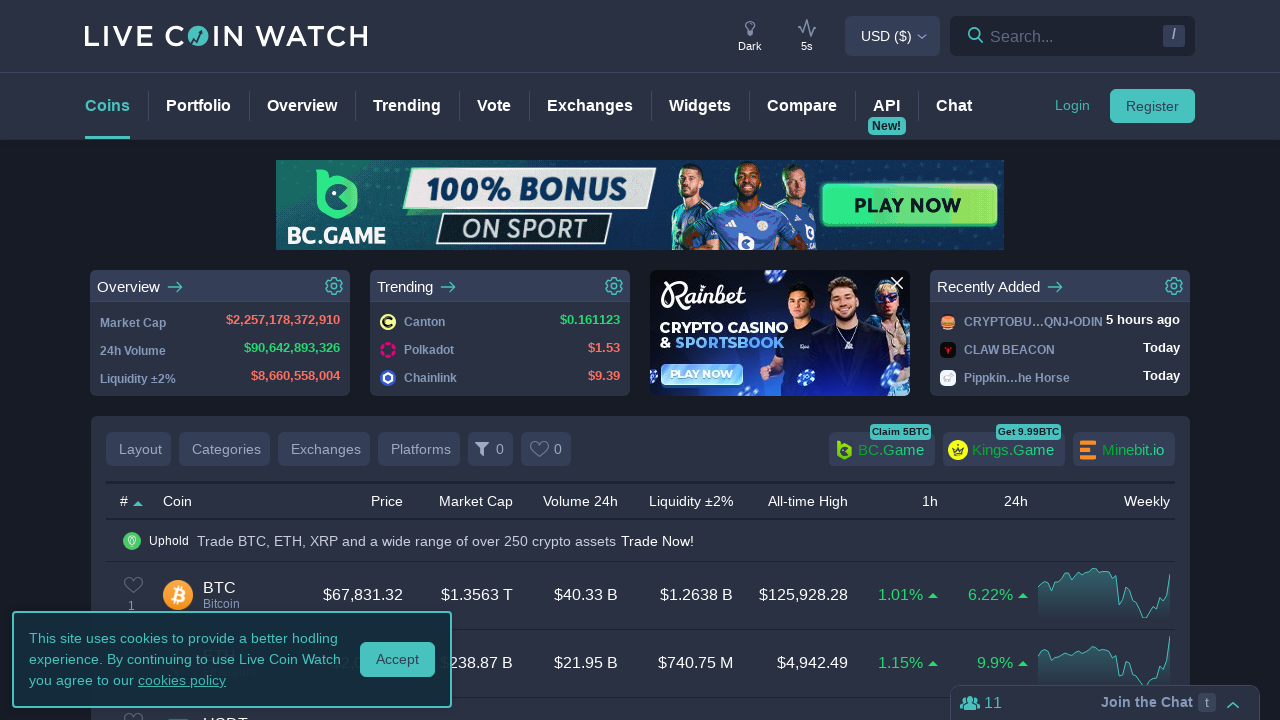

Retrieved percent change value from row 20: 5.11%
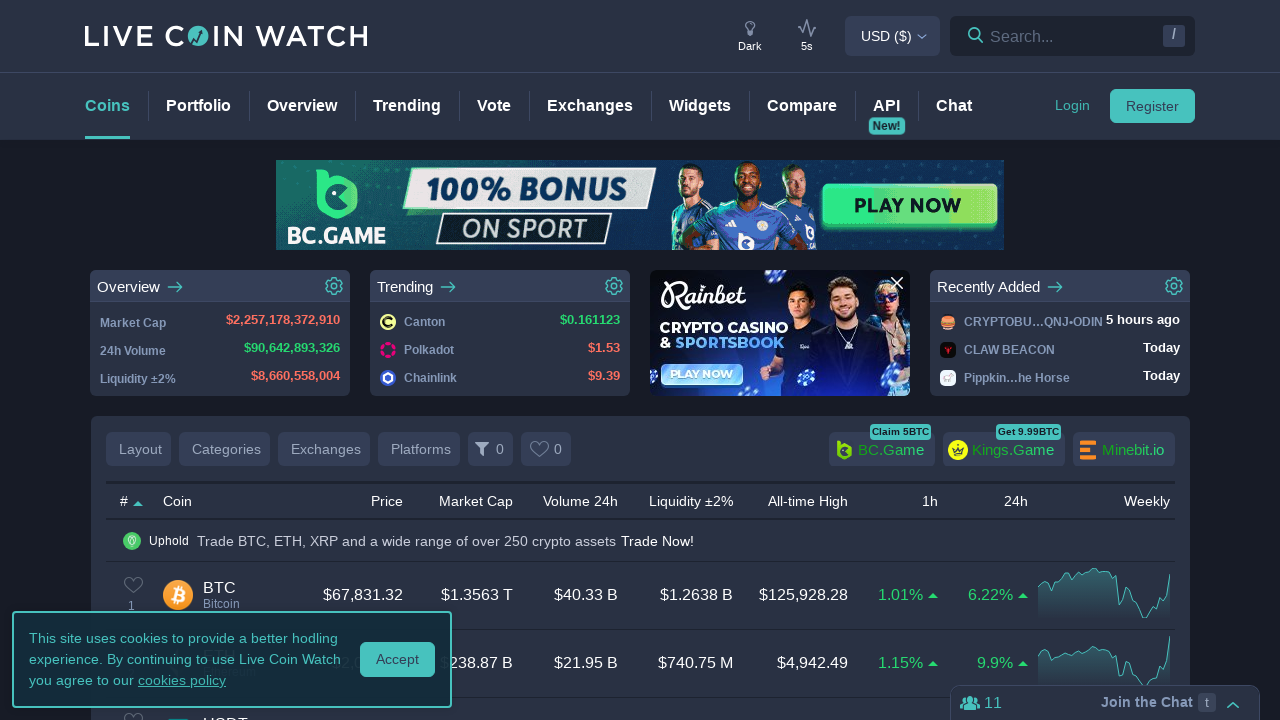

Found cryptocurrency 'LTC 
Litecoin' with price change 5.11% (above 0.05% threshold)
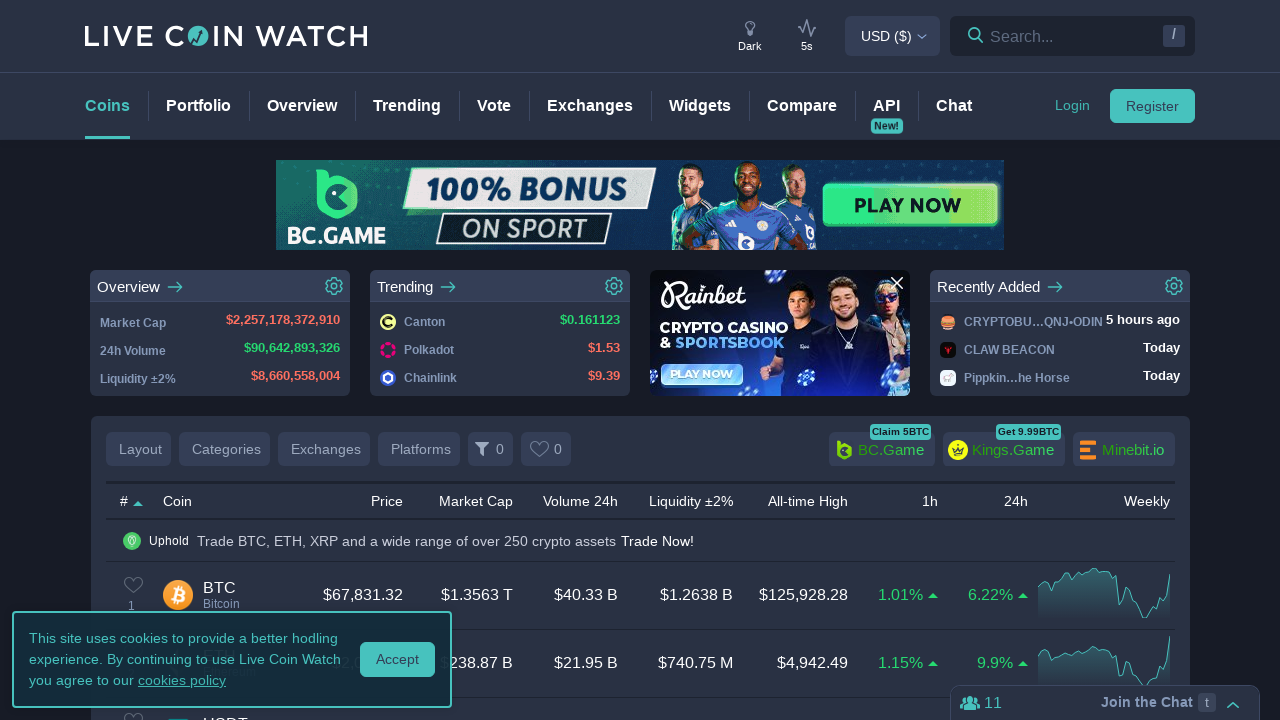

Retrieved percent change value from row 21: 0.01%
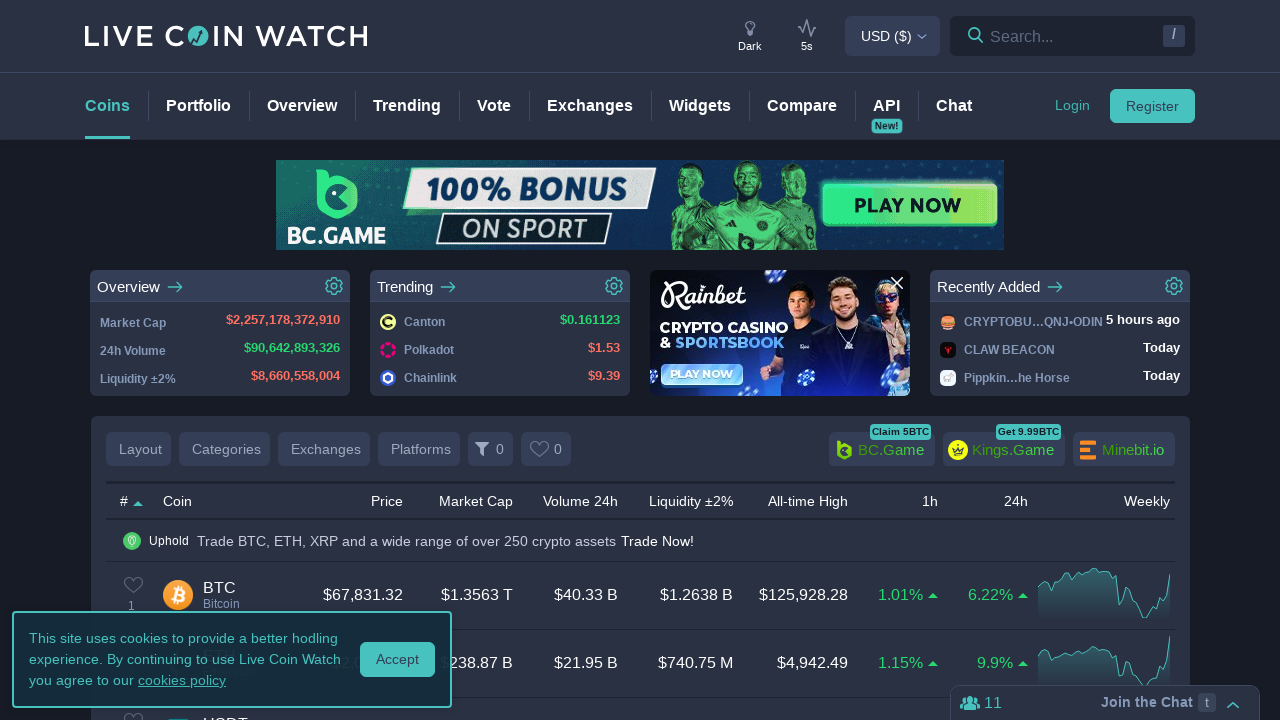

Retrieved percent change value from row 22: 1.84%
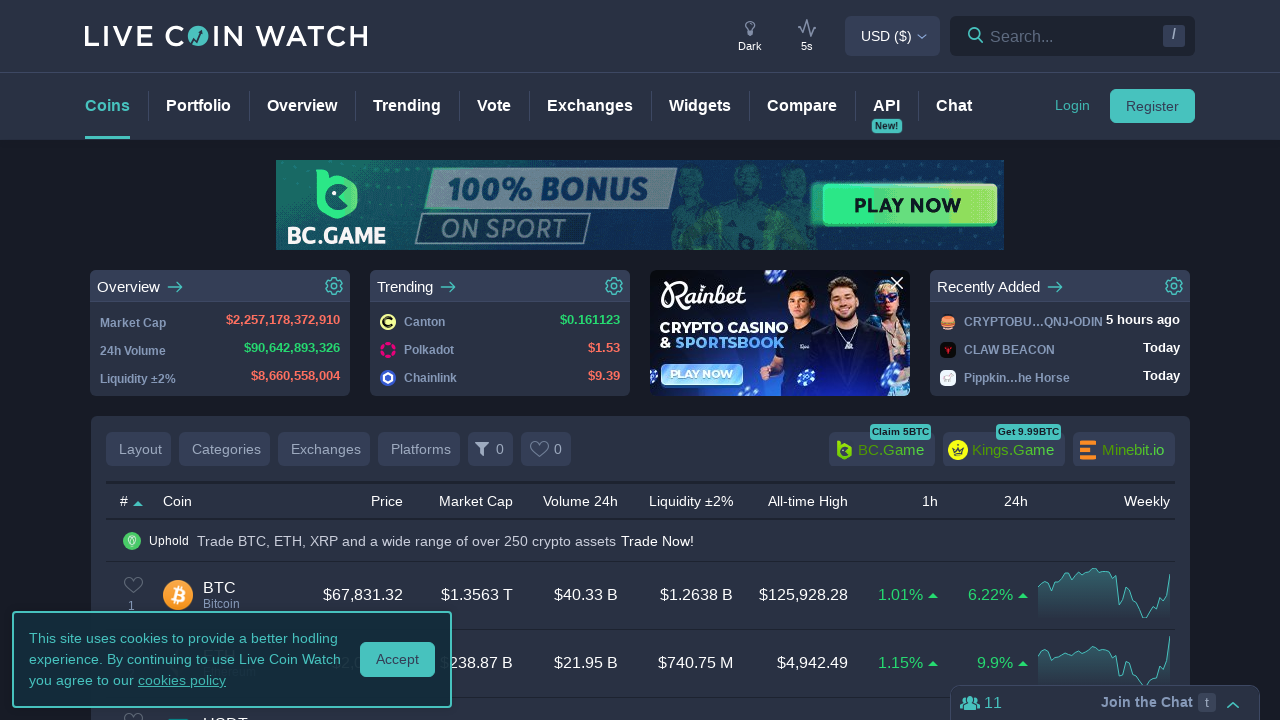

Found cryptocurrency 'AVAX 
Avalanche' with price change 1.84% (above 0.05% threshold)
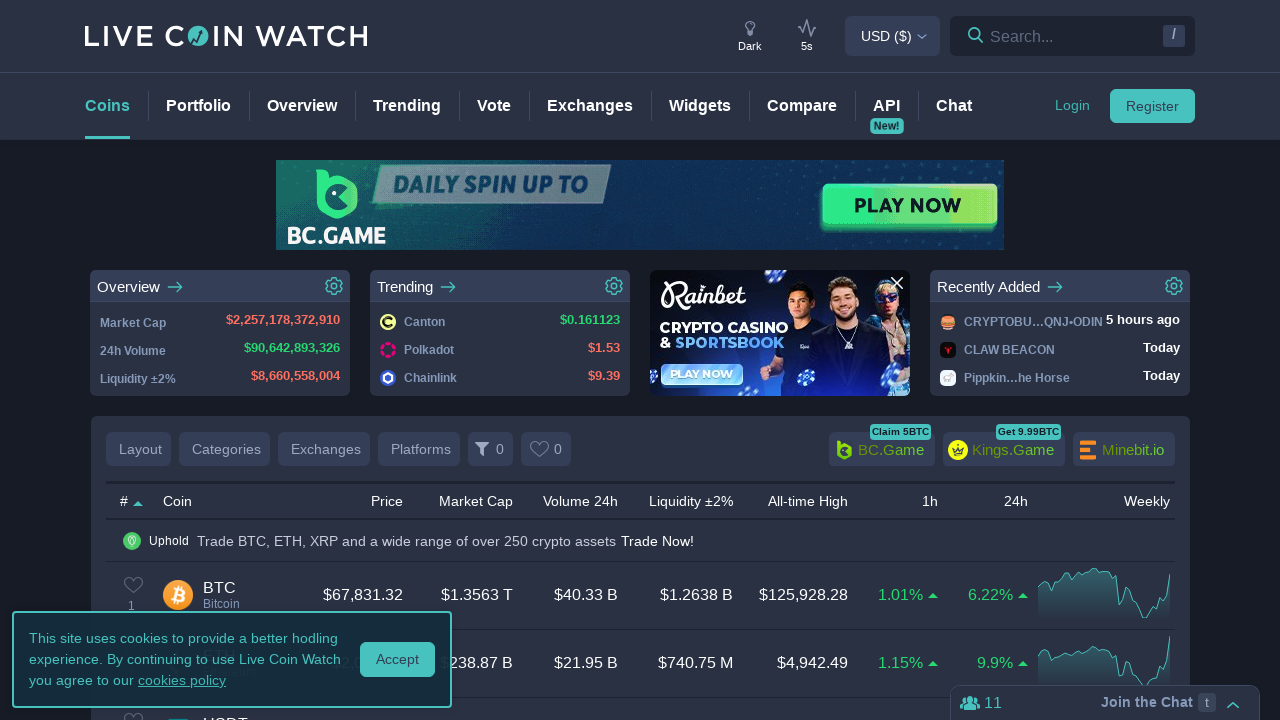

Retrieved percent change value from row 23: 1.39%
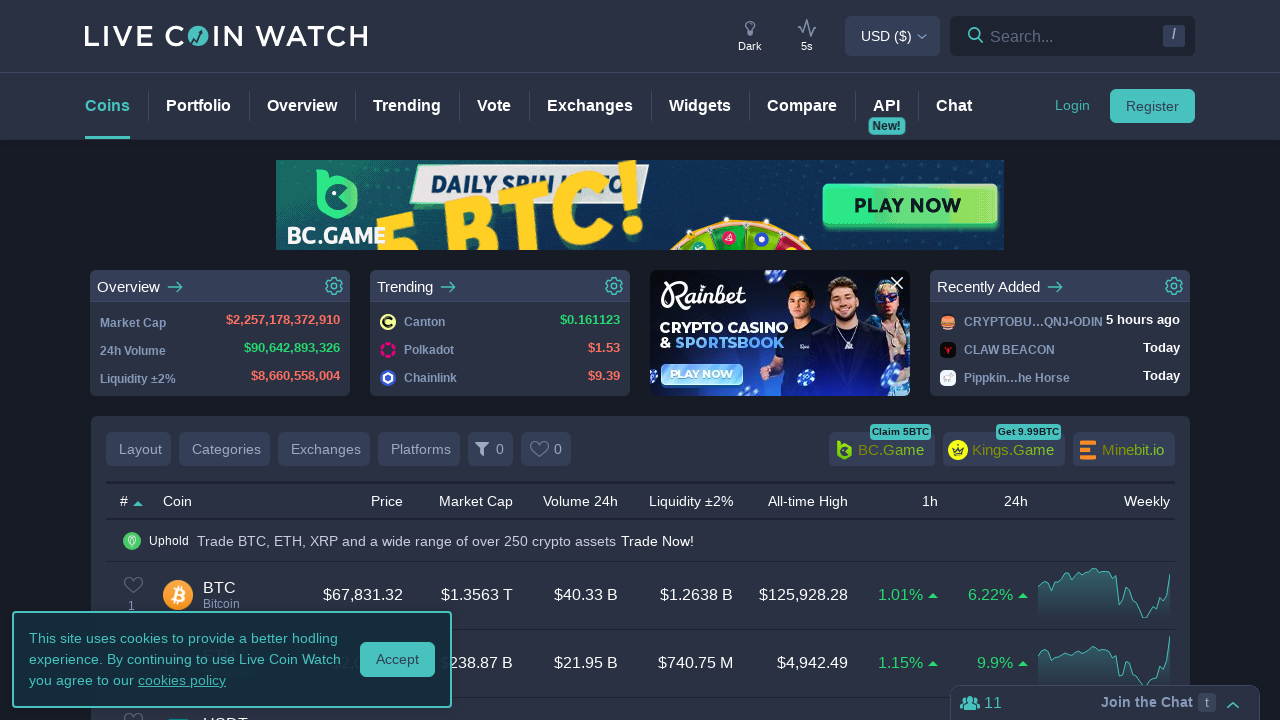

Found cryptocurrency 'ZEC 
Zcash' with price change 1.39% (above 0.05% threshold)
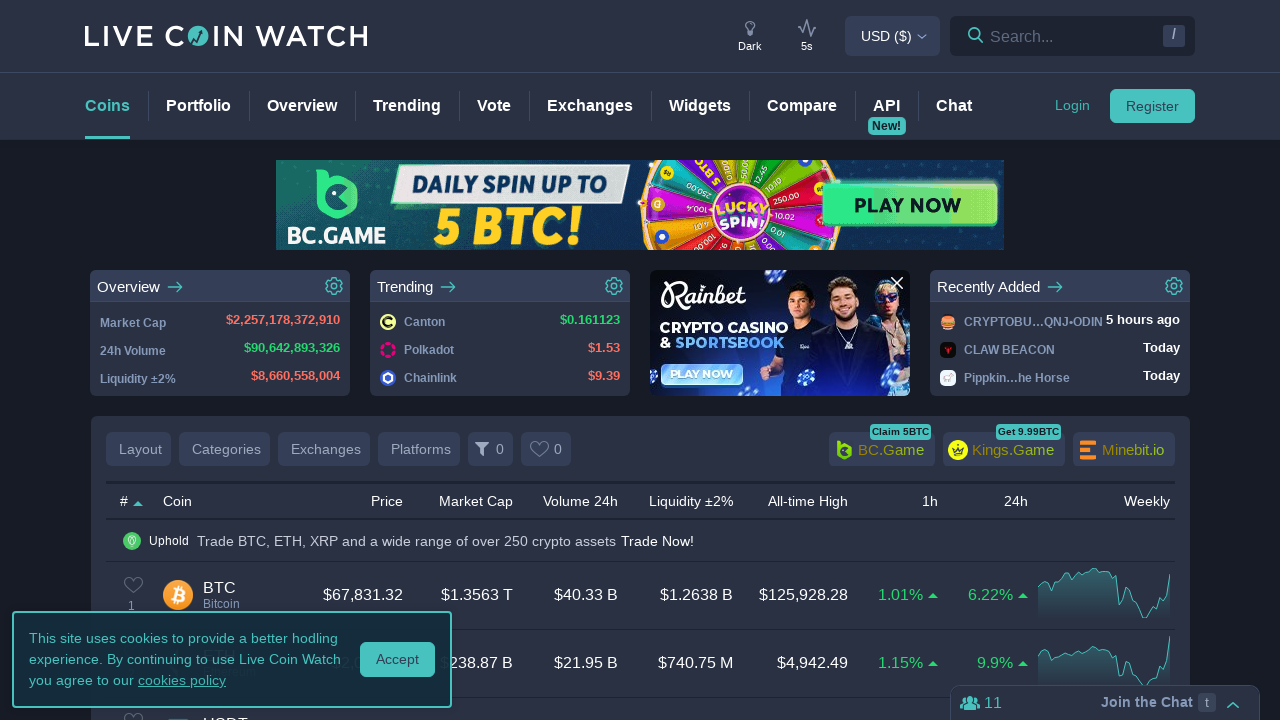

Retrieved percent change value from row 24: 1.19%
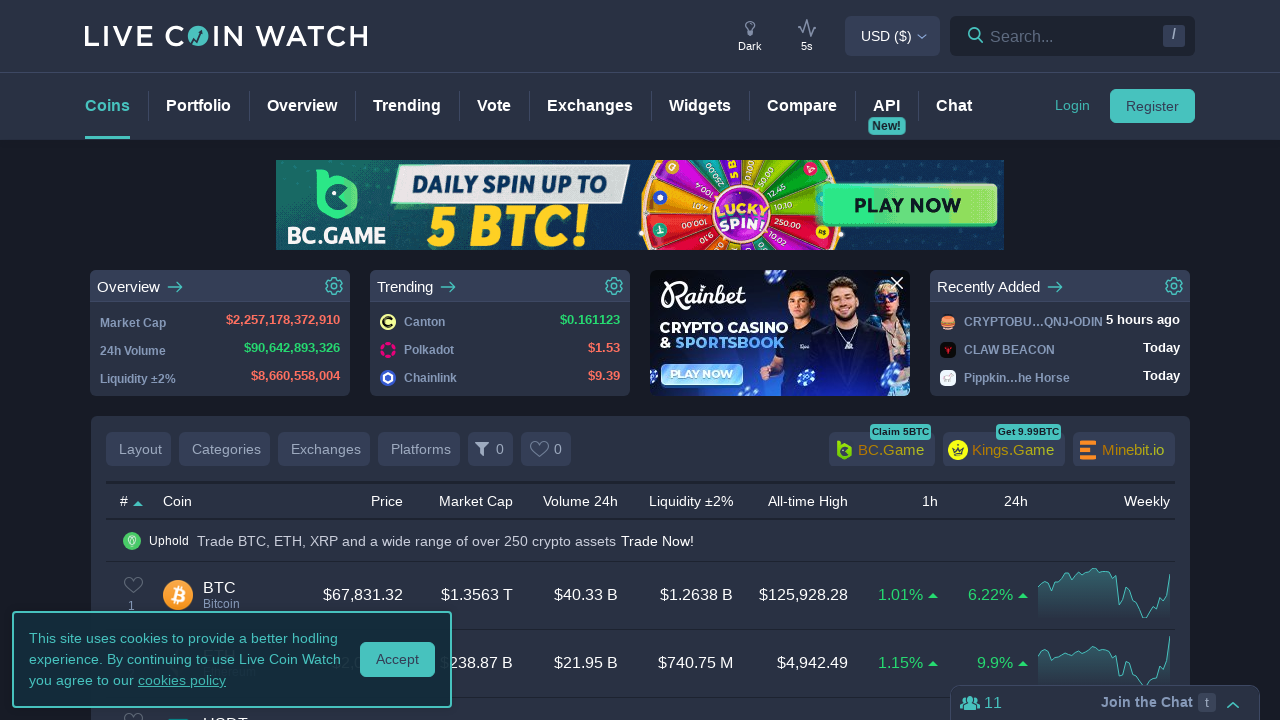

Found cryptocurrency 'SHIB 
Shiba Inu' with price change 1.19% (above 0.05% threshold)
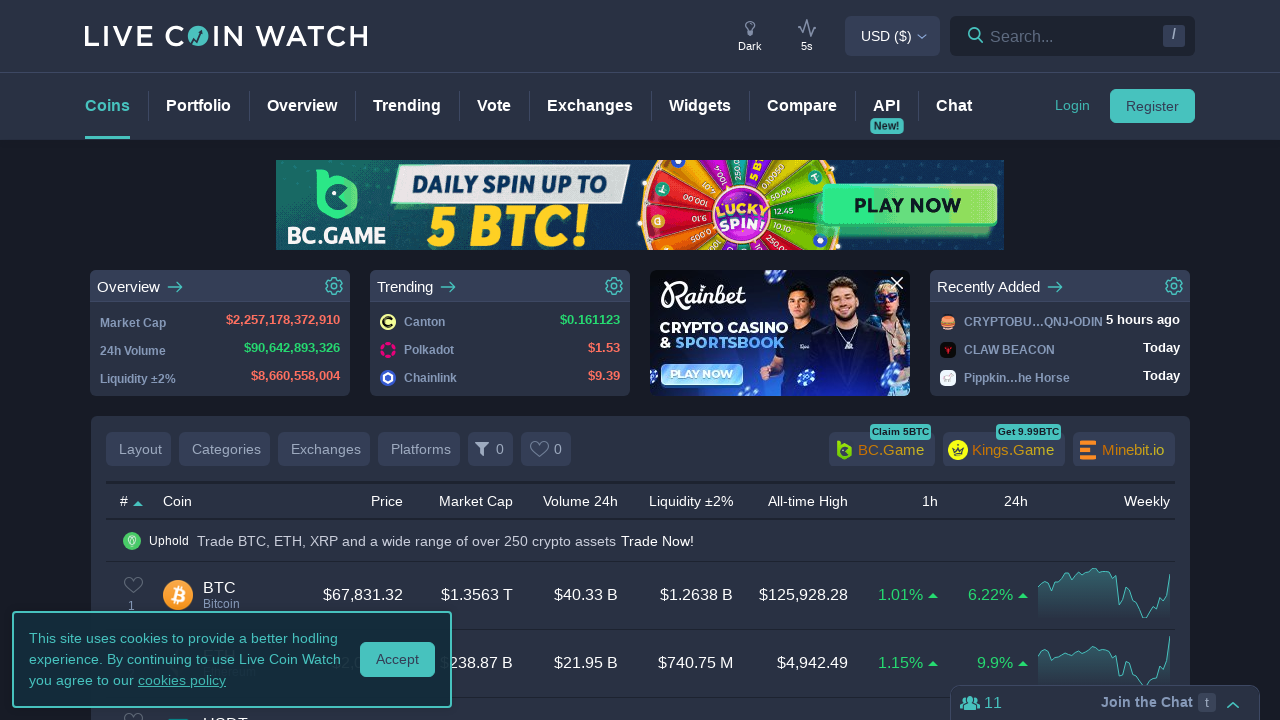

Retrieved percent change value from row 25: 1.8%
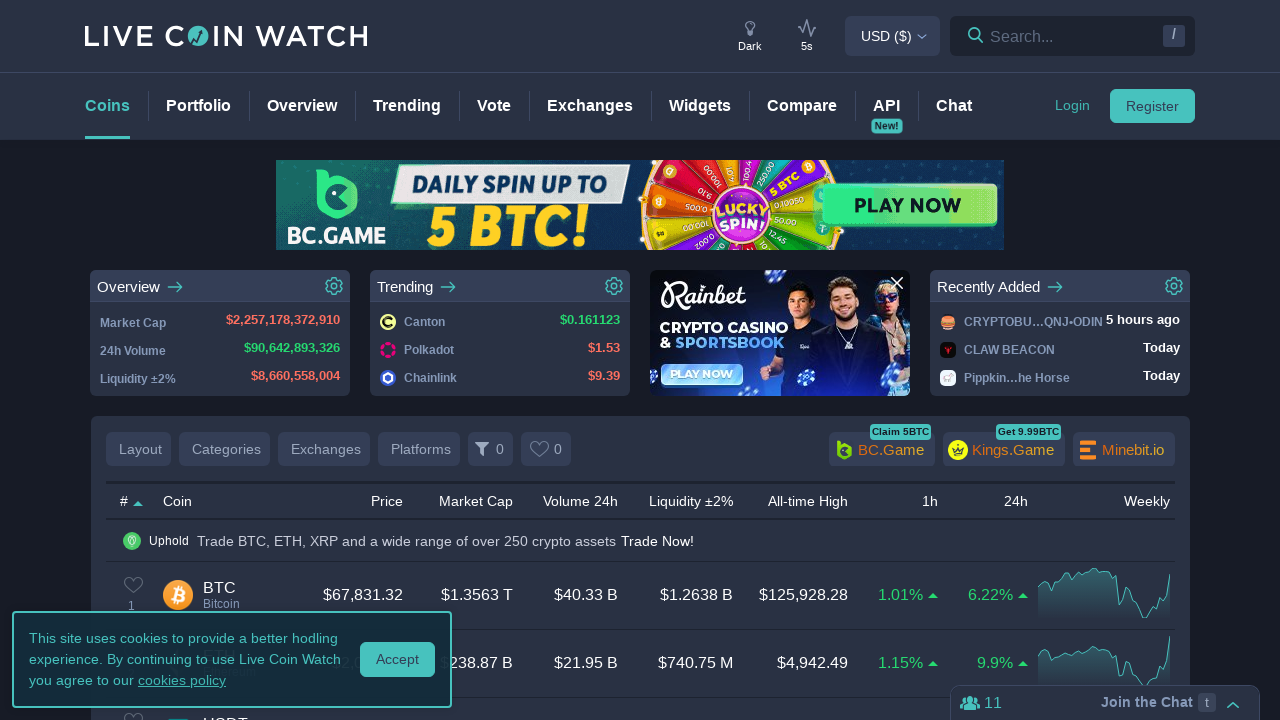

Found cryptocurrency 'SUI 
Sui' with price change 1.8% (above 0.05% threshold)
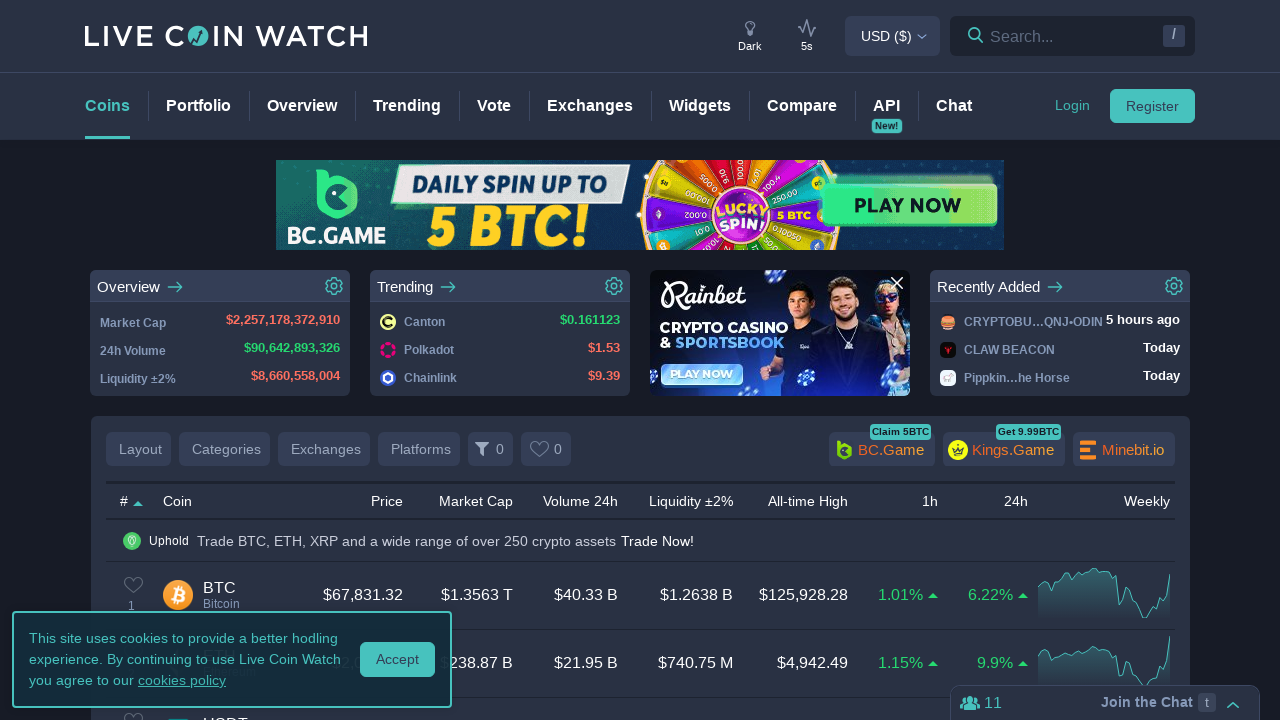

Retrieved percent change value from row 26: 1.67%
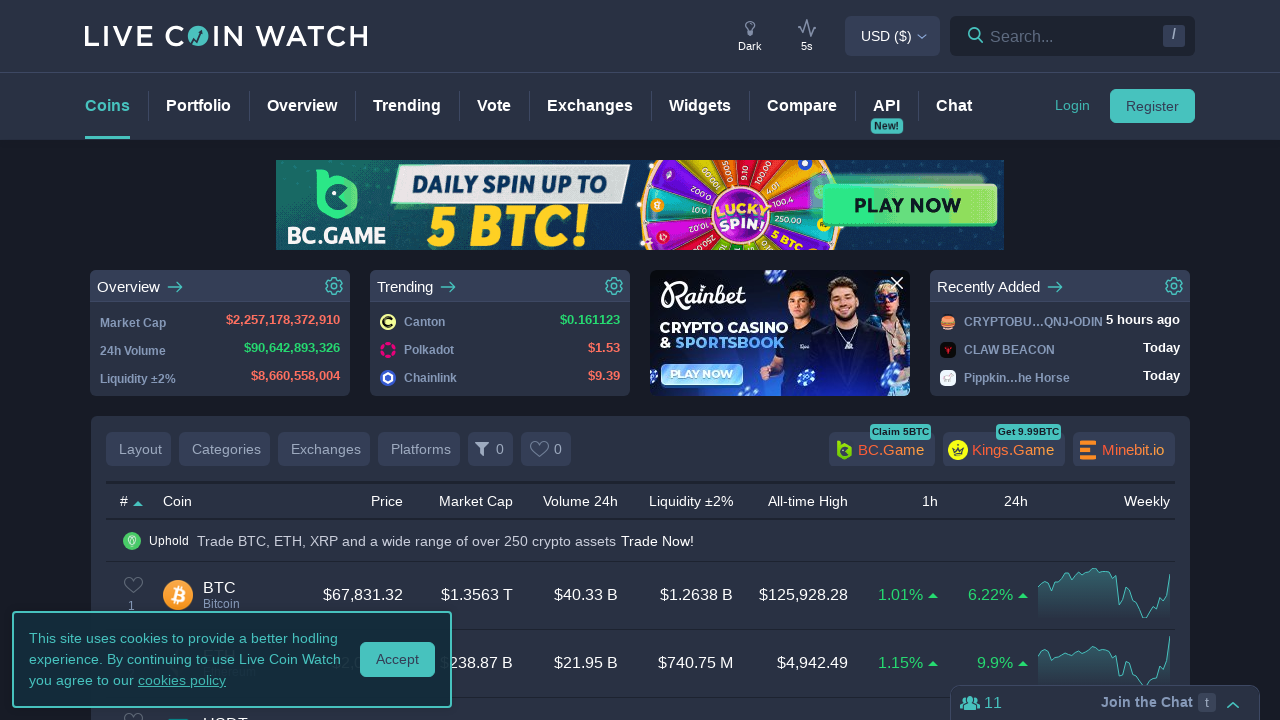

Found cryptocurrency 'TONCOIN 
Toncoin' with price change 1.67% (above 0.05% threshold)
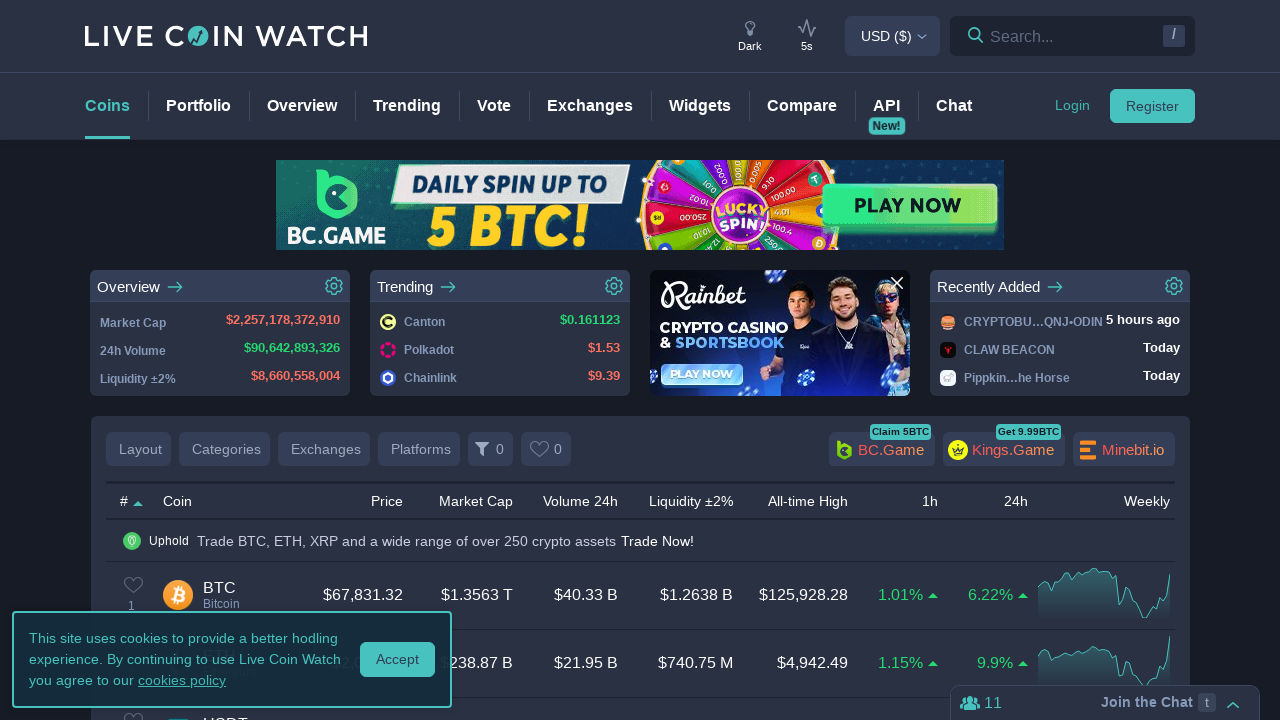

Retrieved percent change value from row 27: 0.5%
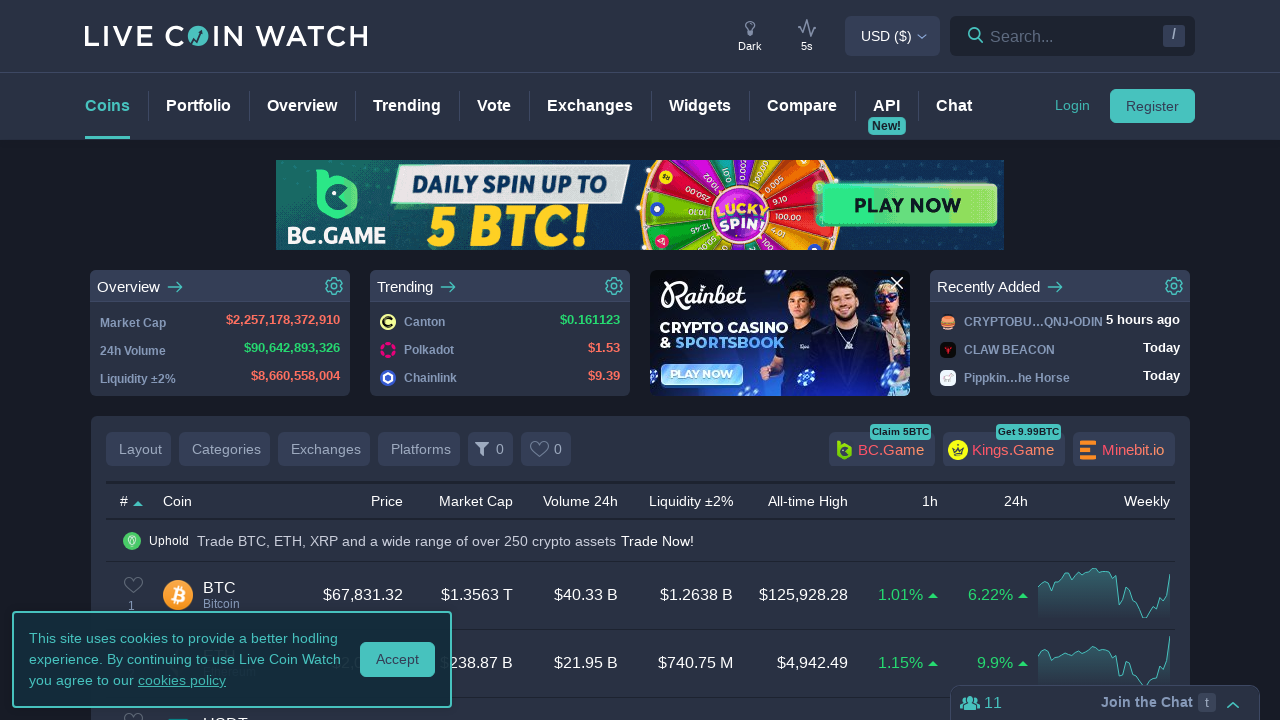

Found cryptocurrency 'DOT 
Polkadot' with price change 0.5% (above 0.05% threshold)
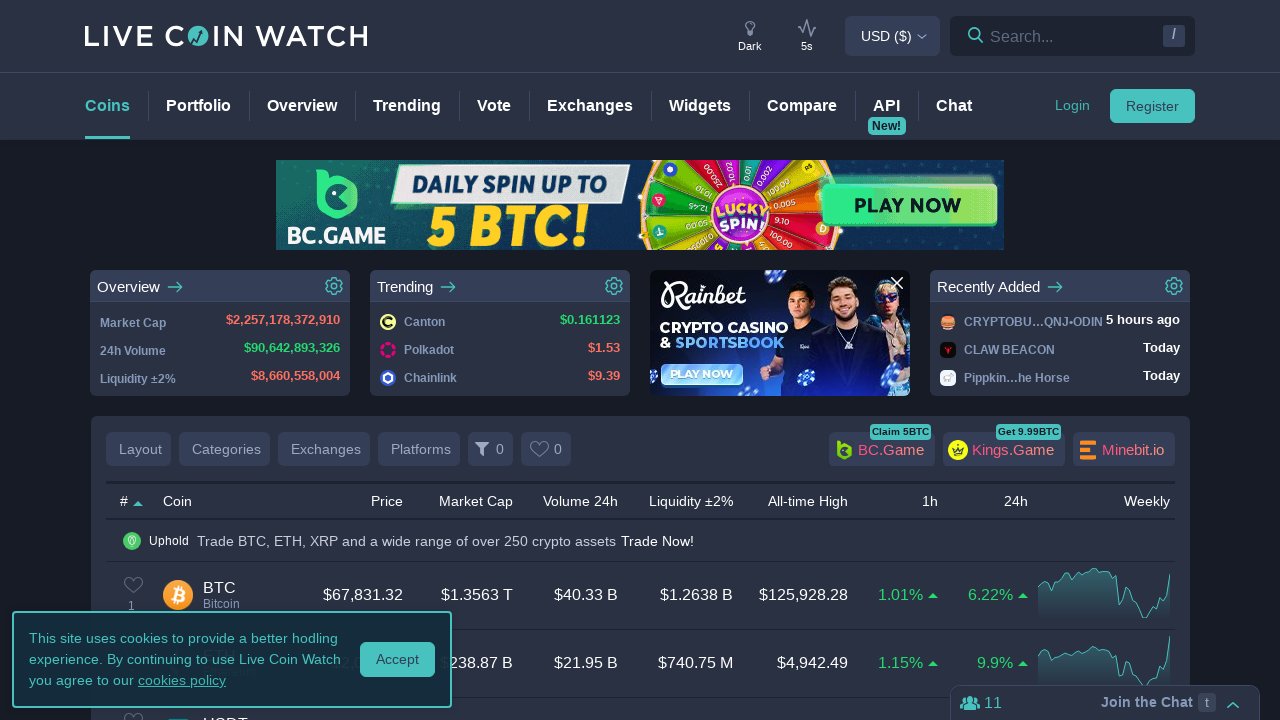

Retrieved percent change value from row 28: 3.34%
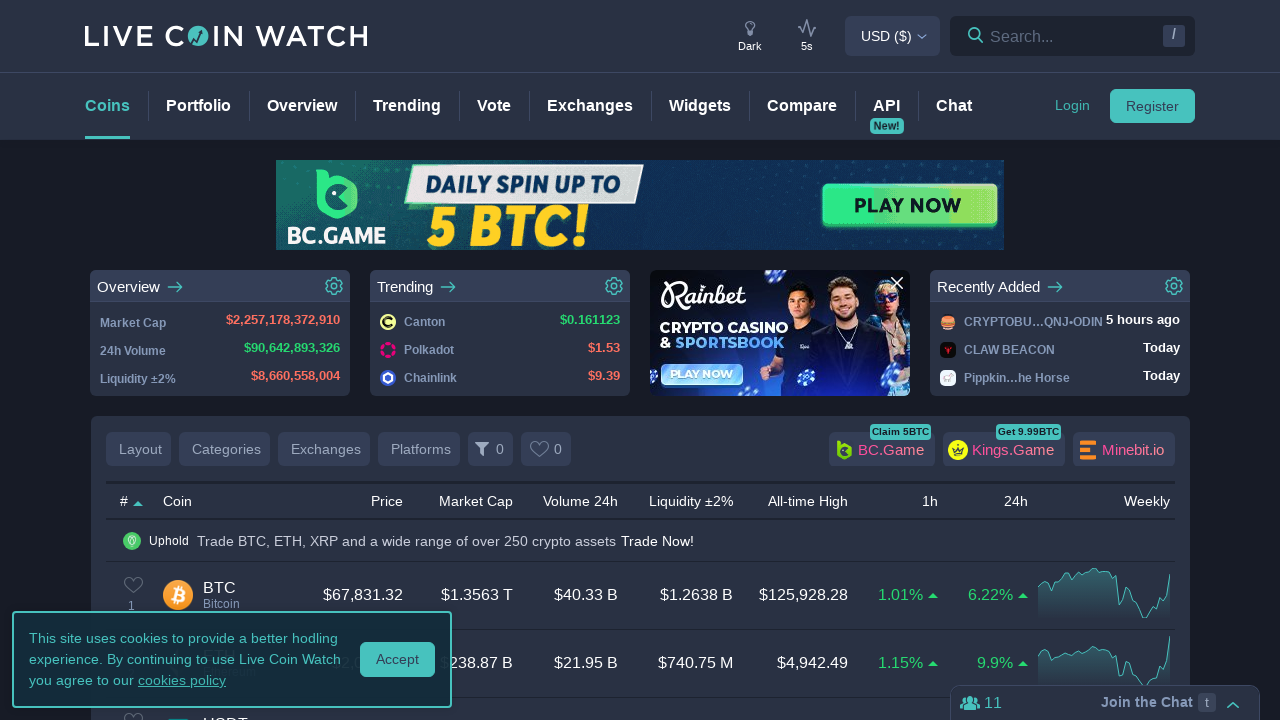

Found cryptocurrency 'UNI 
Uniswap' with price change 3.34% (above 0.05% threshold)
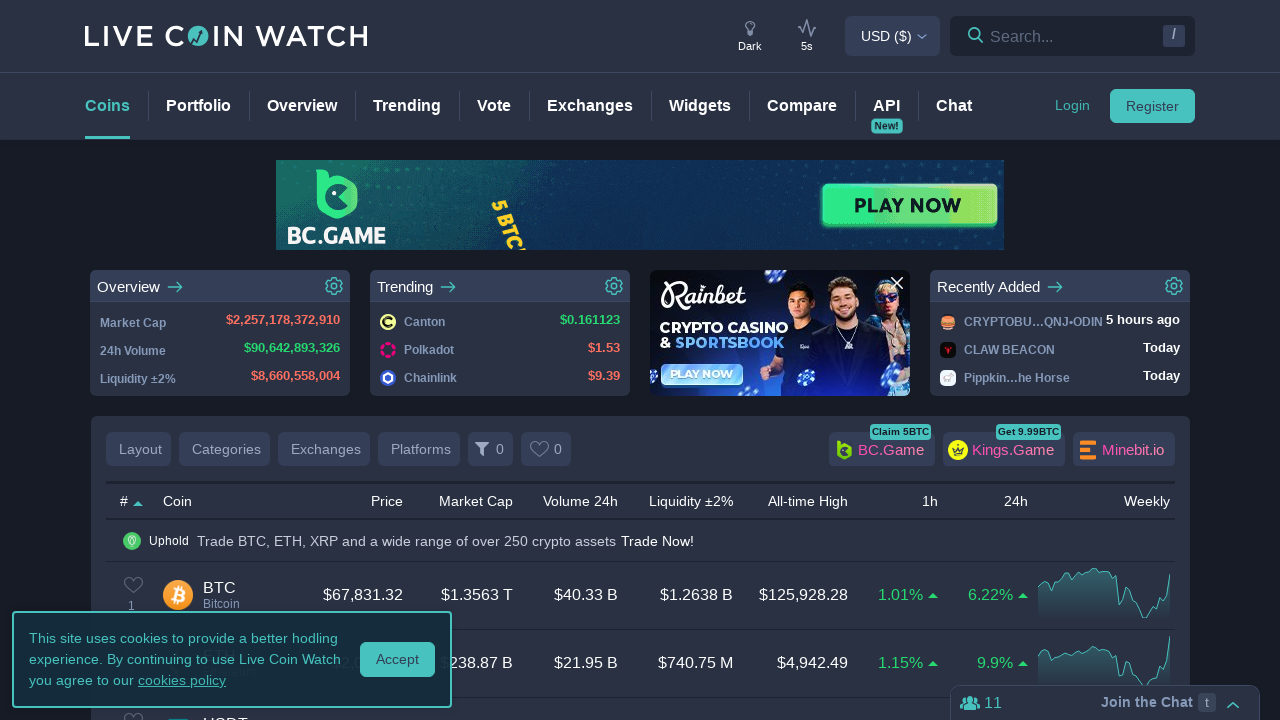

Retrieved percent change value from row 29: 1.01%
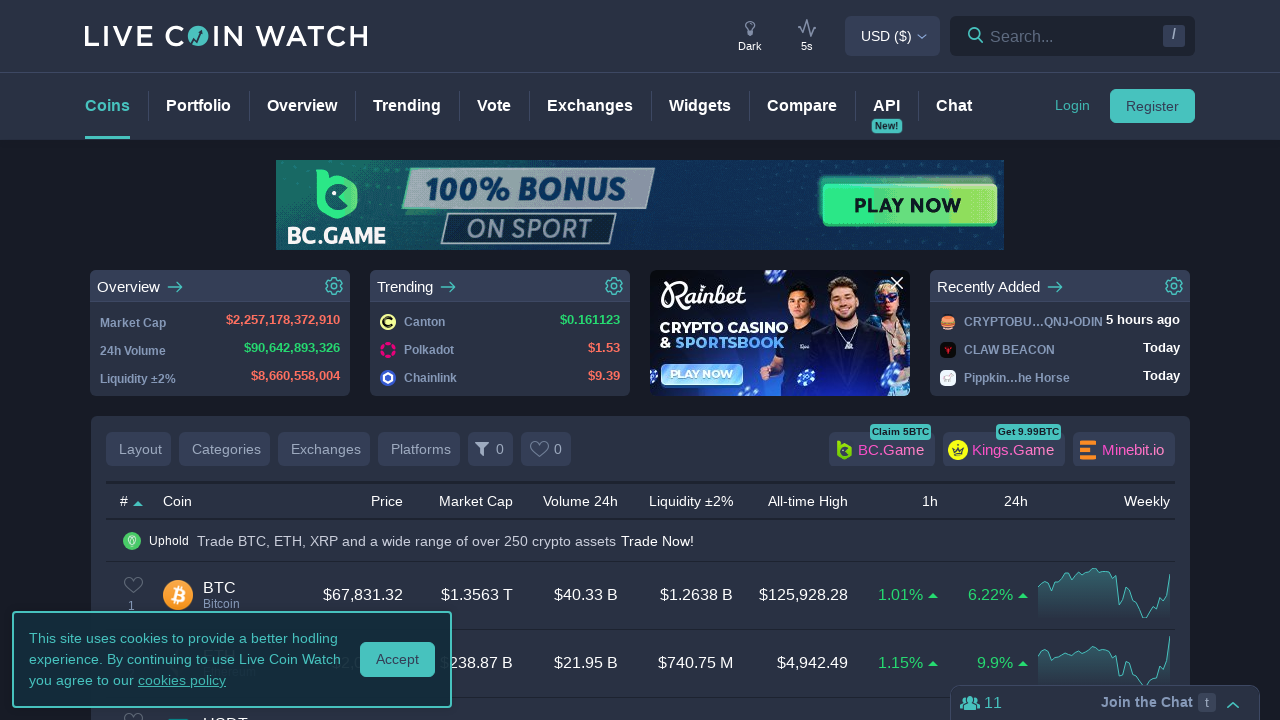

Found cryptocurrency 'MNT 
Mantle' with price change 1.01% (above 0.05% threshold)
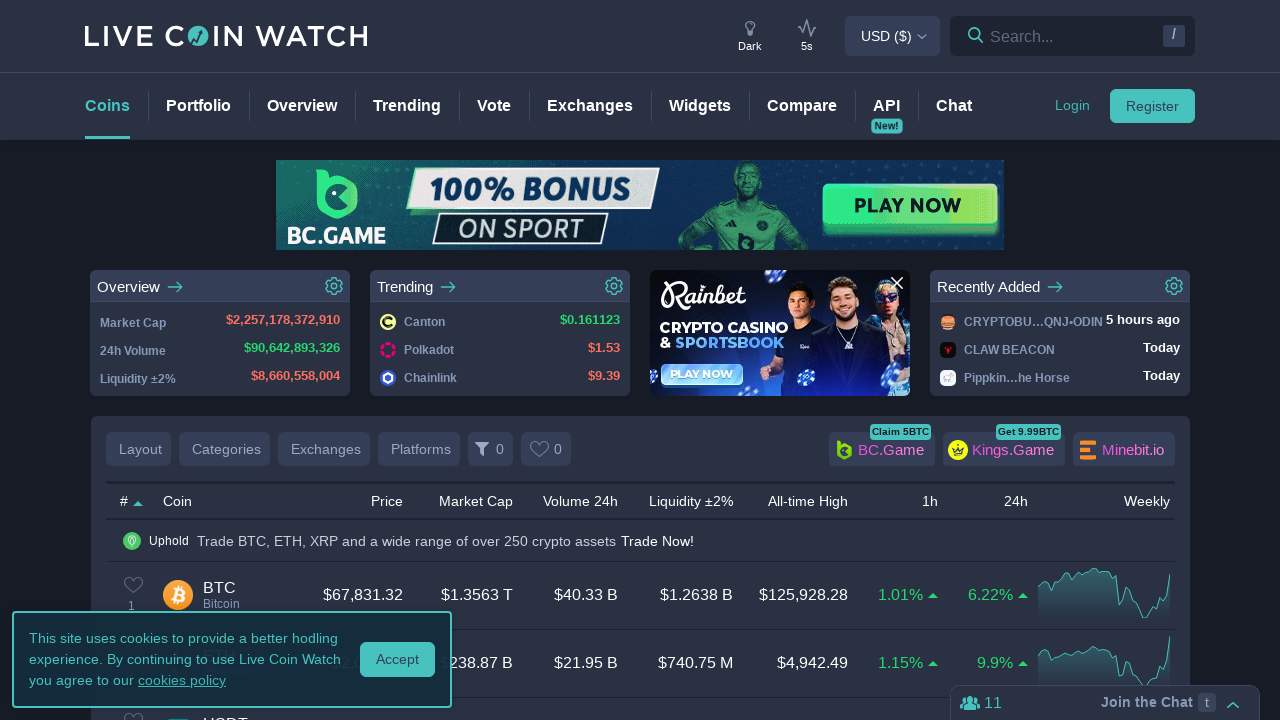

Retrieved percent change value from row 30: 0.4%
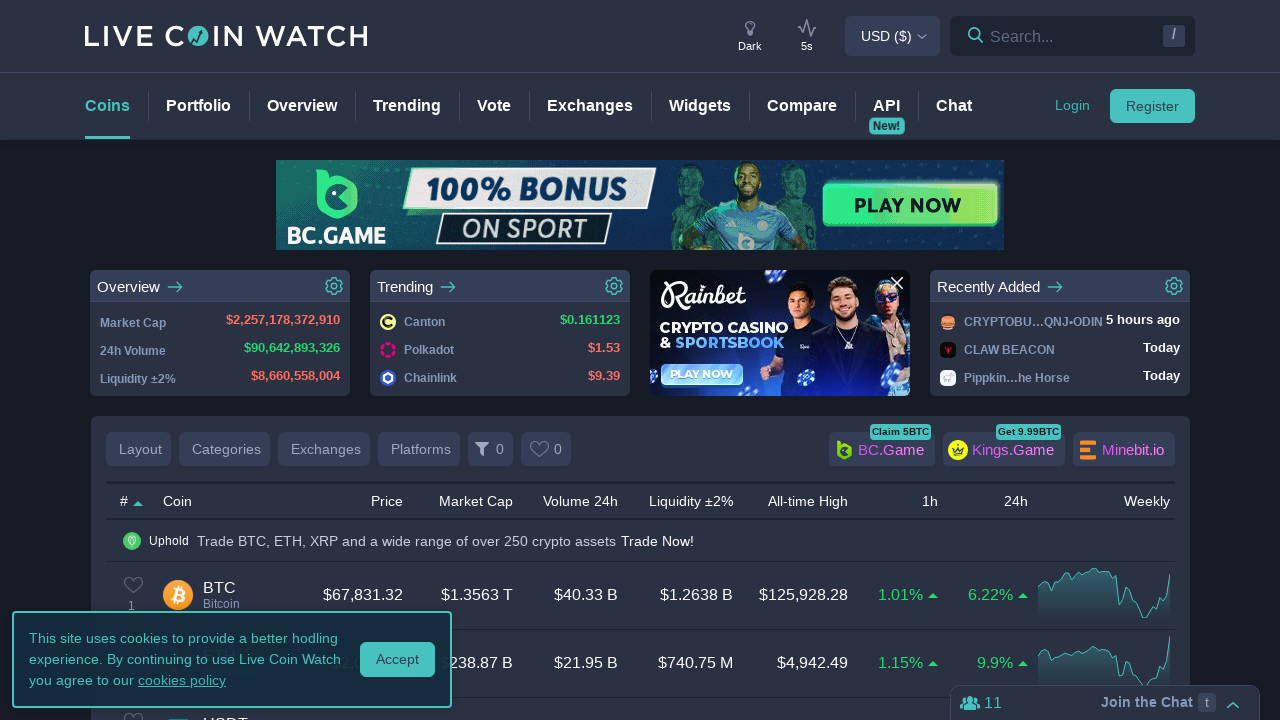

Found cryptocurrency 'CRO 
Cronos' with price change 0.4% (above 0.05% threshold)
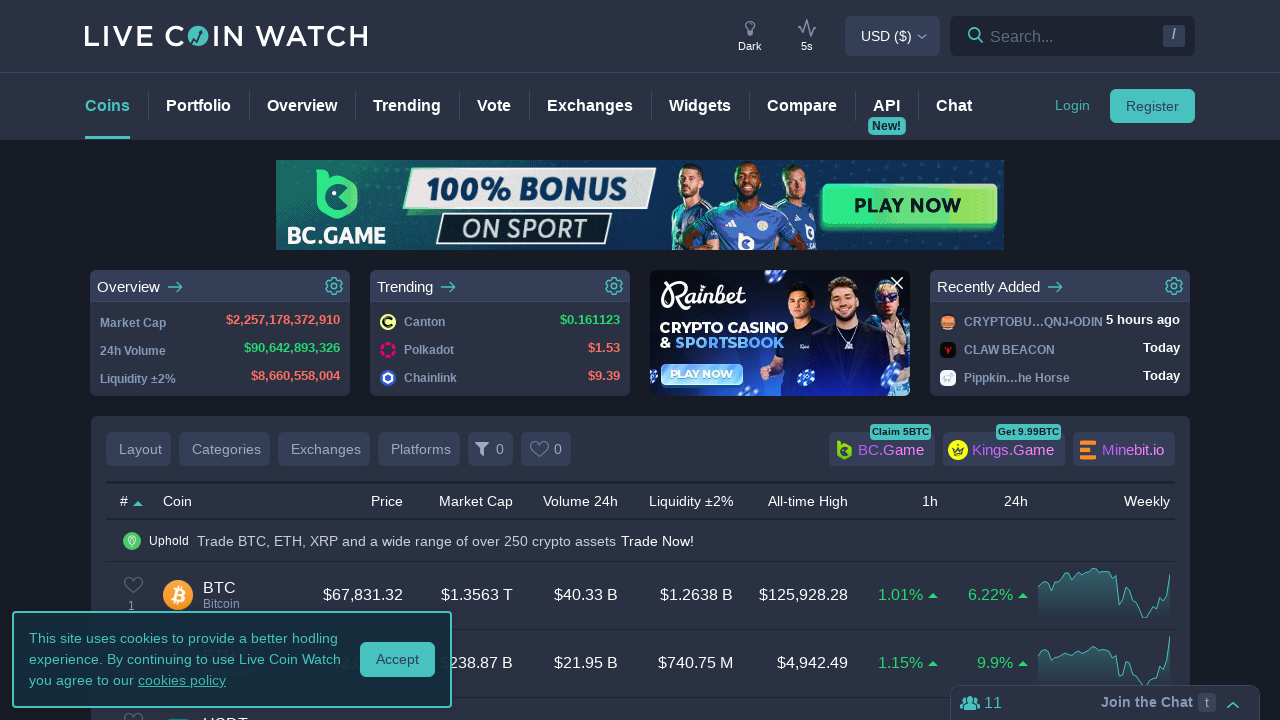

Retrieved percent change value from row 31: 0.07%
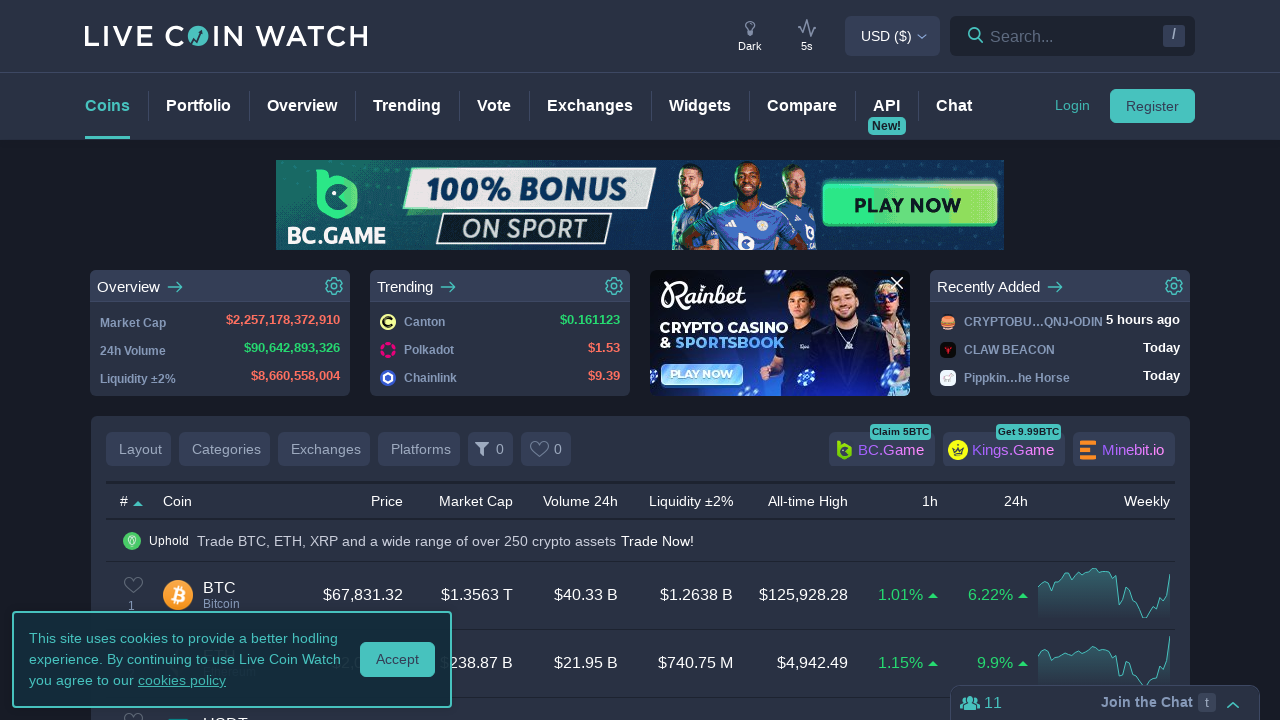

Found cryptocurrency 'PYUSD 
PayPal USD' with price change 0.07% (above 0.05% threshold)
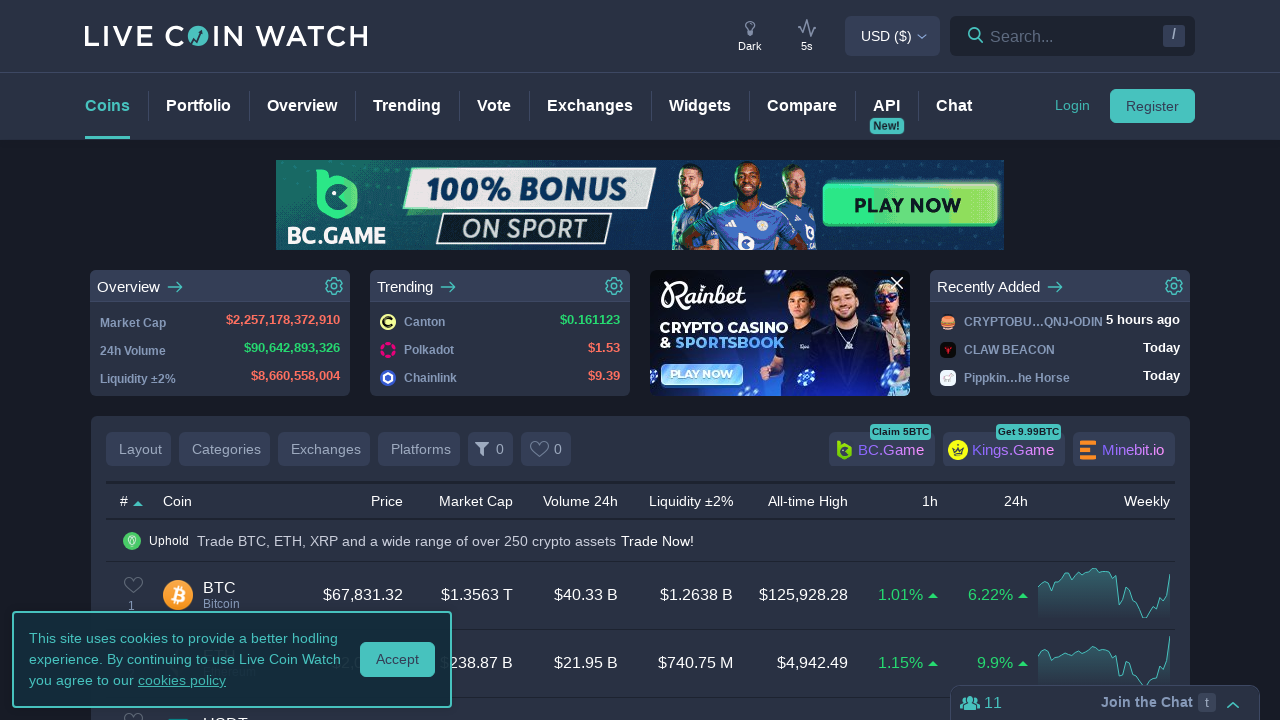

Retrieved percent change value from row 32: 1.96%
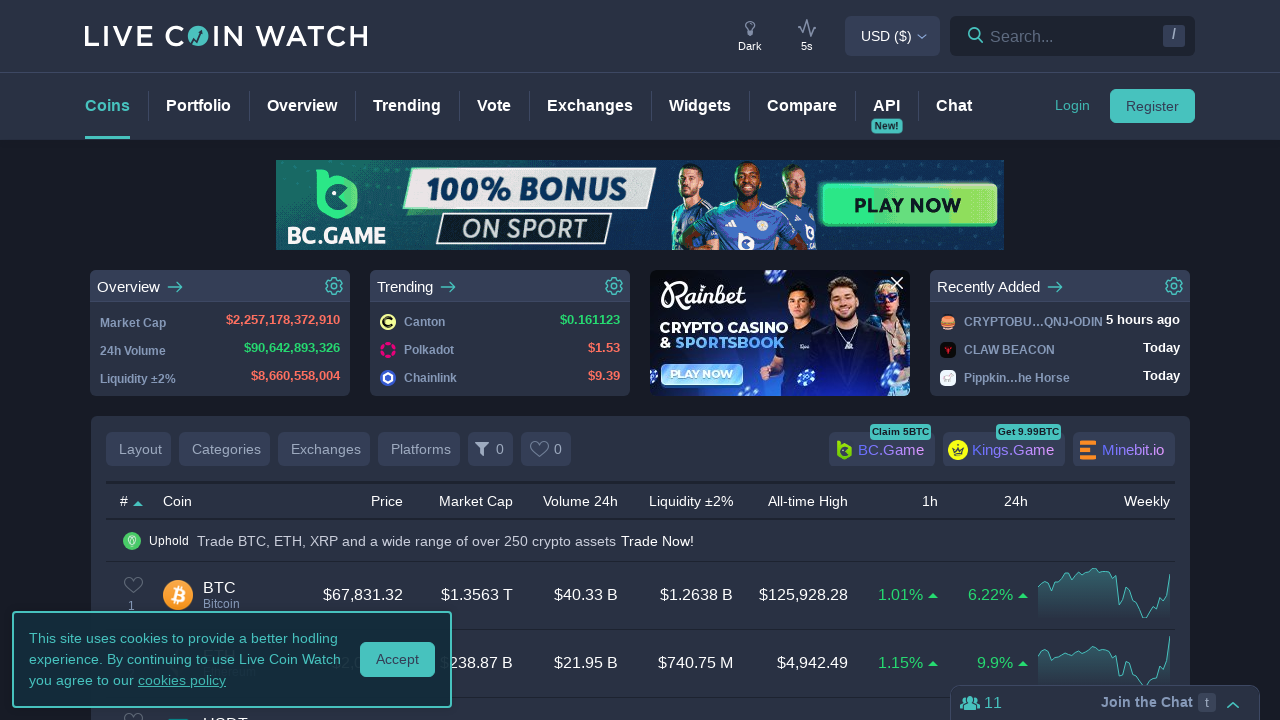

Found cryptocurrency 'AAVE 
Aave' with price change 1.96% (above 0.05% threshold)
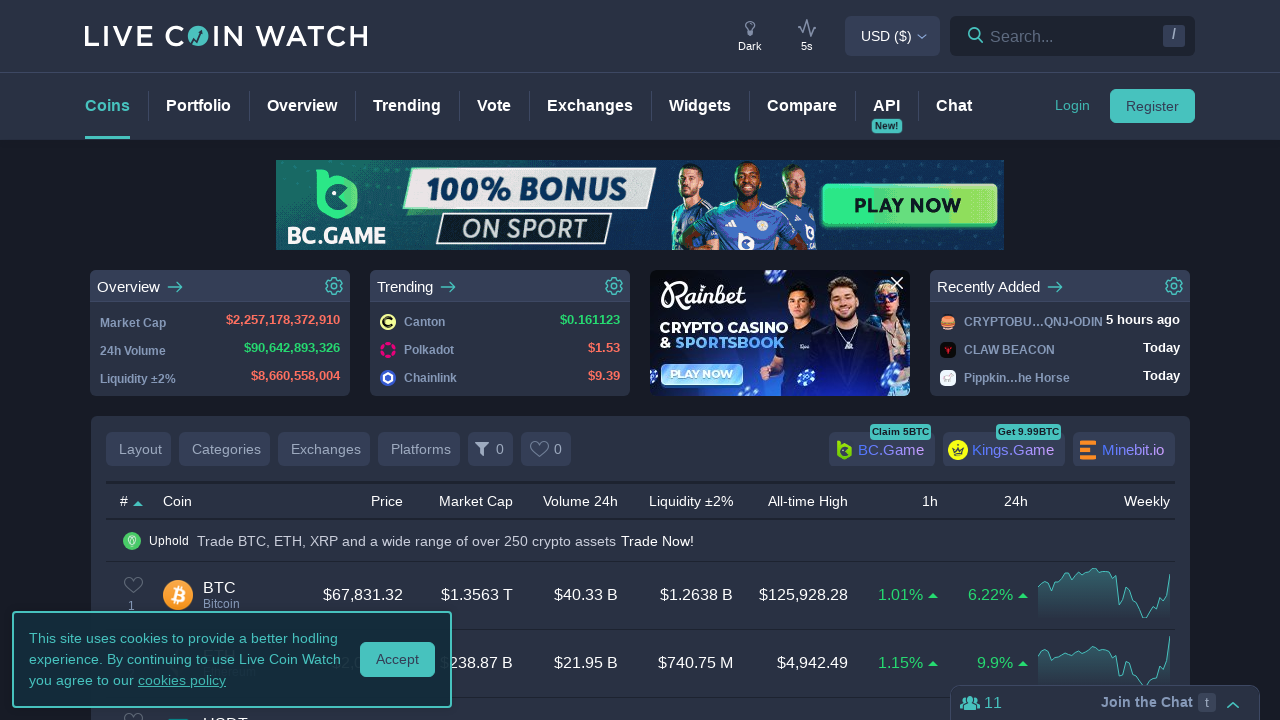

Retrieved percent change value from row 33: 2.98%
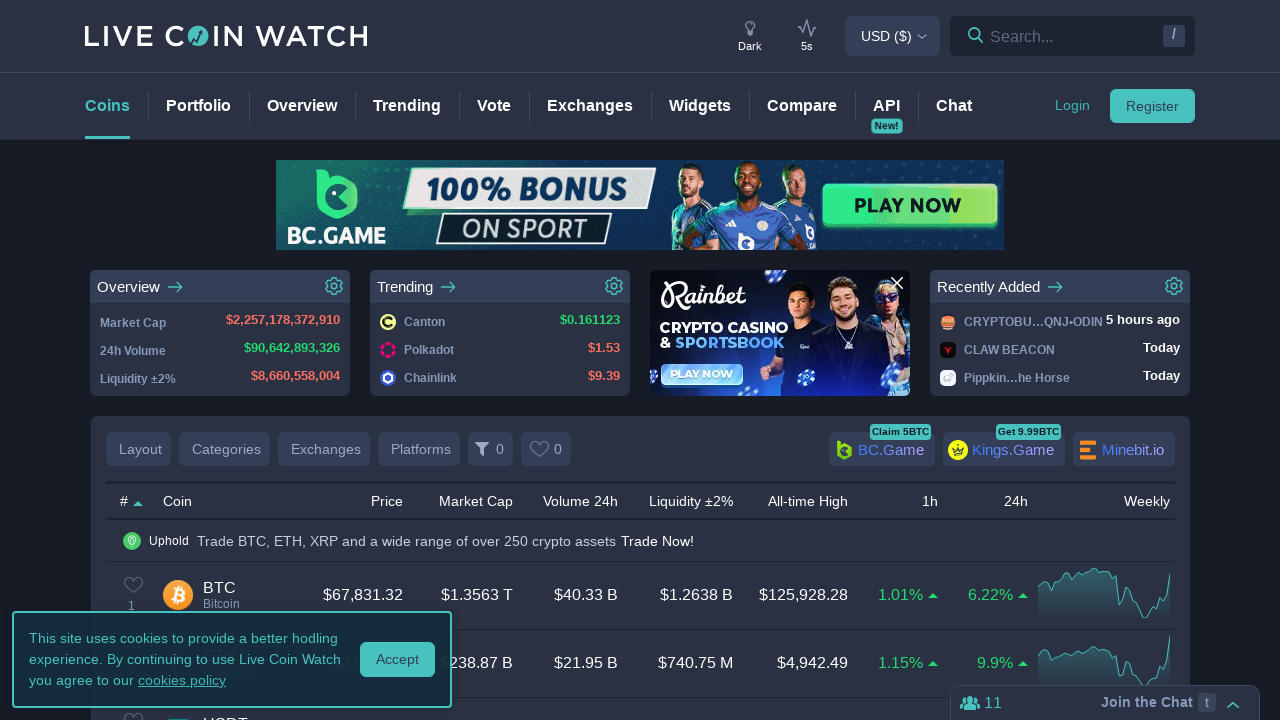

Found cryptocurrency 'PEPE 
Pepe' with price change 2.98% (above 0.05% threshold)
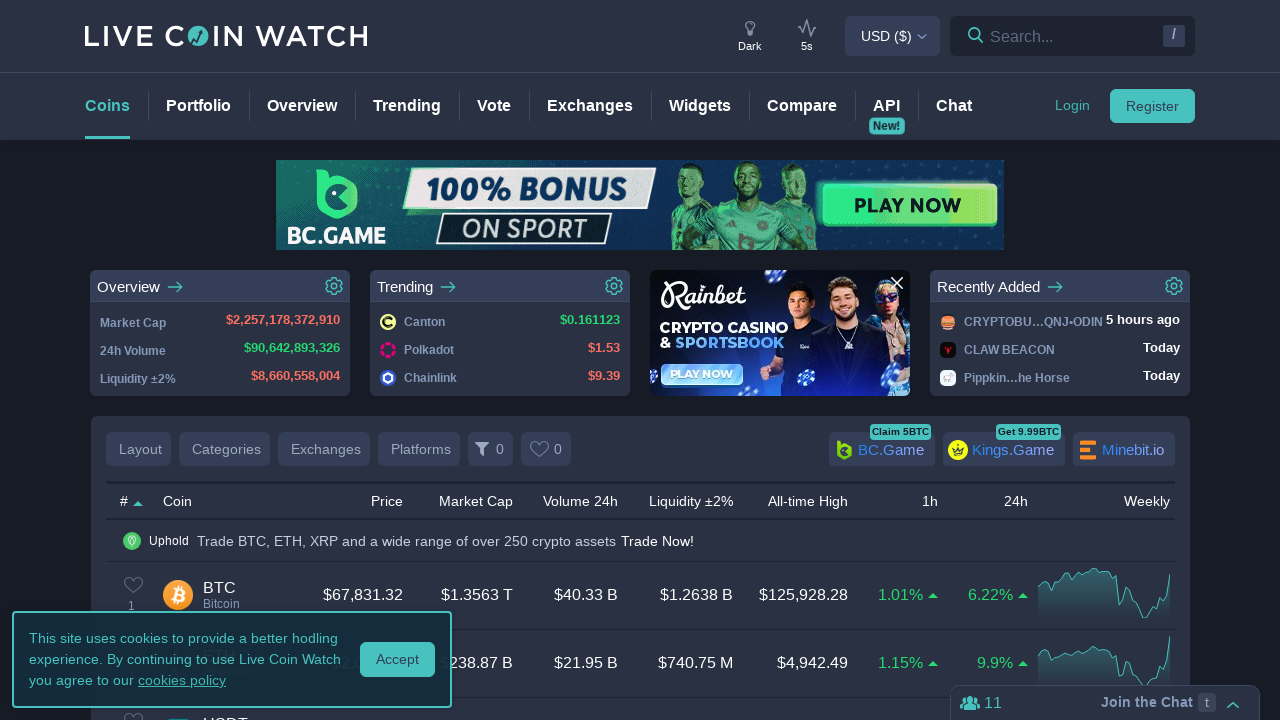

Retrieved percent change value from row 34: 0.37%
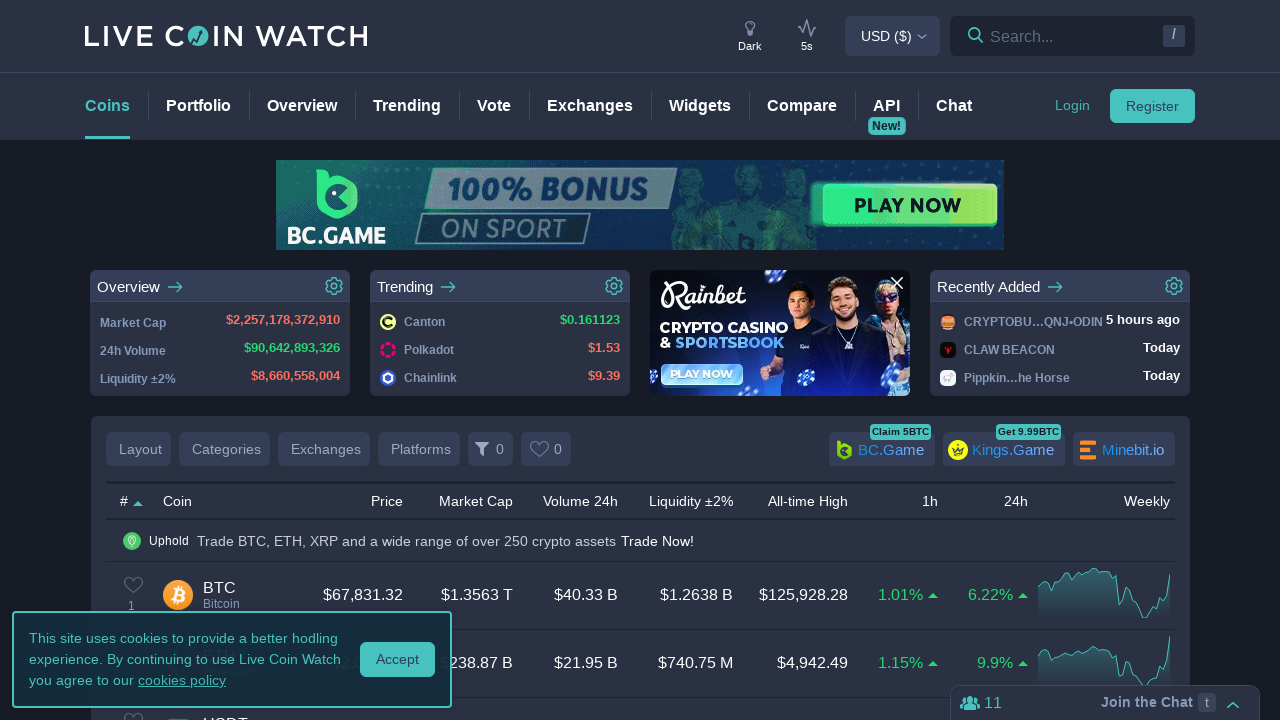

Found cryptocurrency 'PAXG 
PAX Gold' with price change 0.37% (above 0.05% threshold)
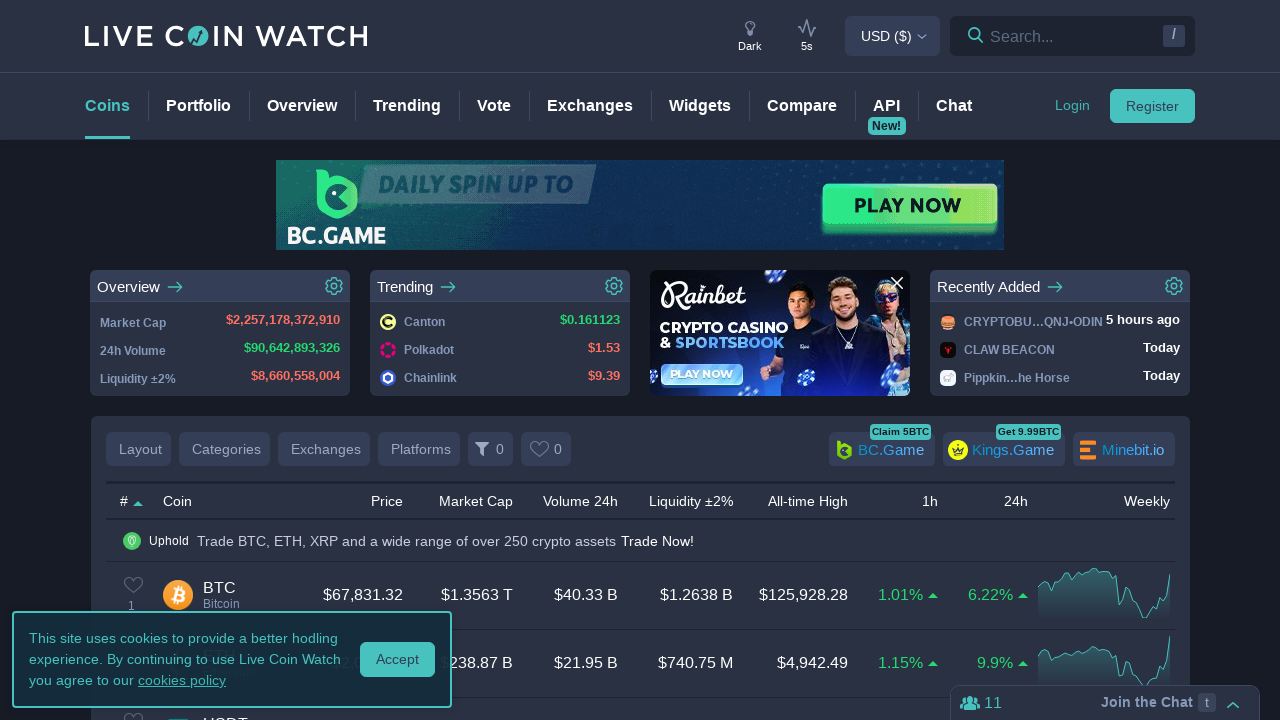

Retrieved percent change value from row 35: 0.45%
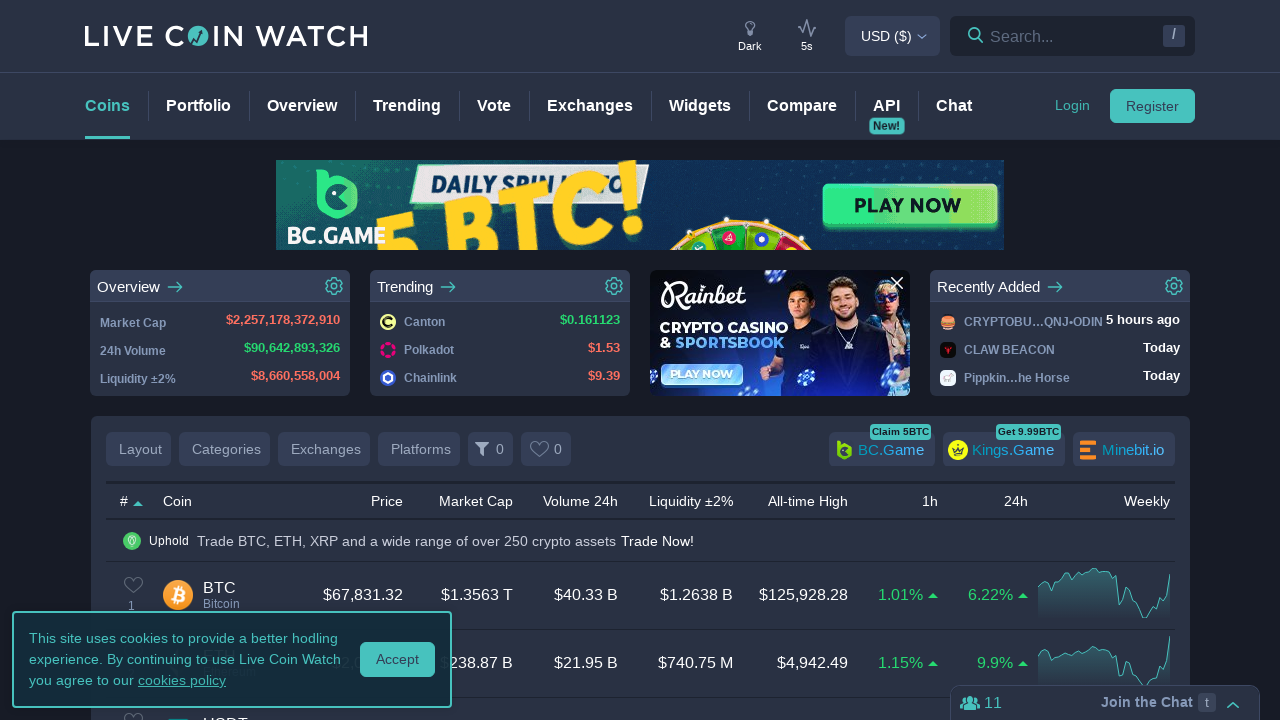

Found cryptocurrency 'TAO 
bittensor' with price change 0.45% (above 0.05% threshold)
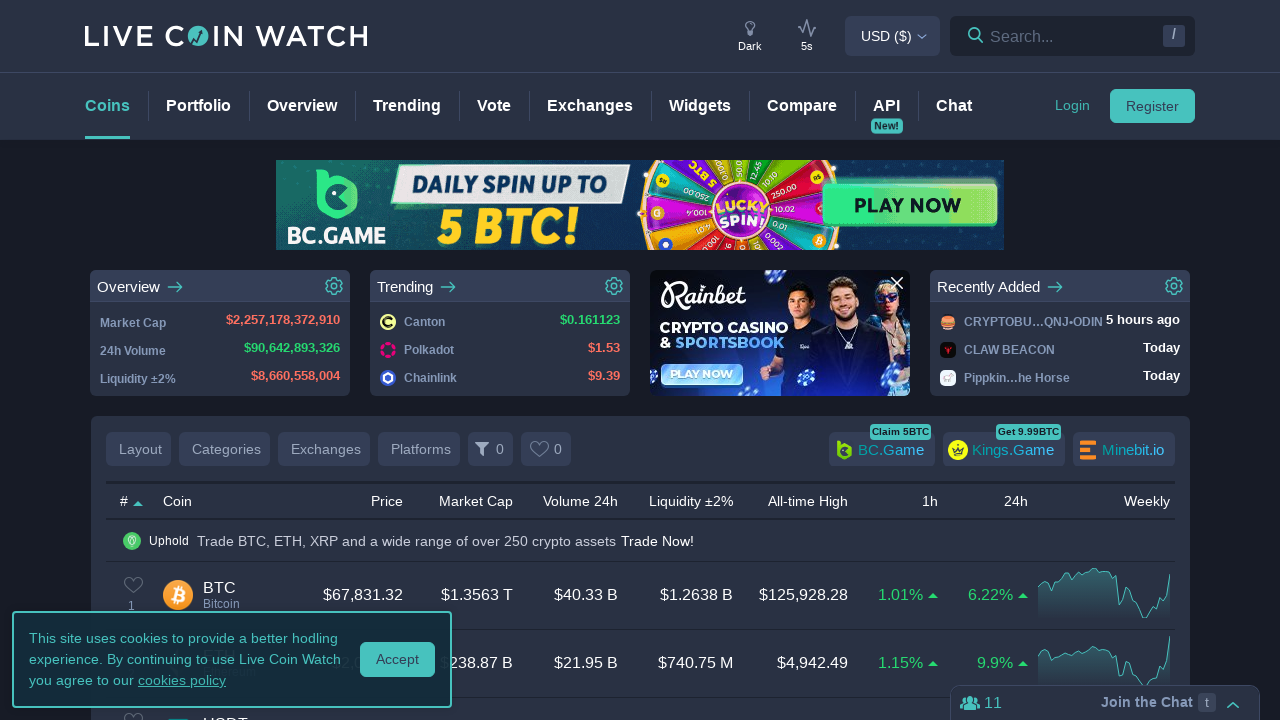

Retrieved percent change value from row 36: 1.34%
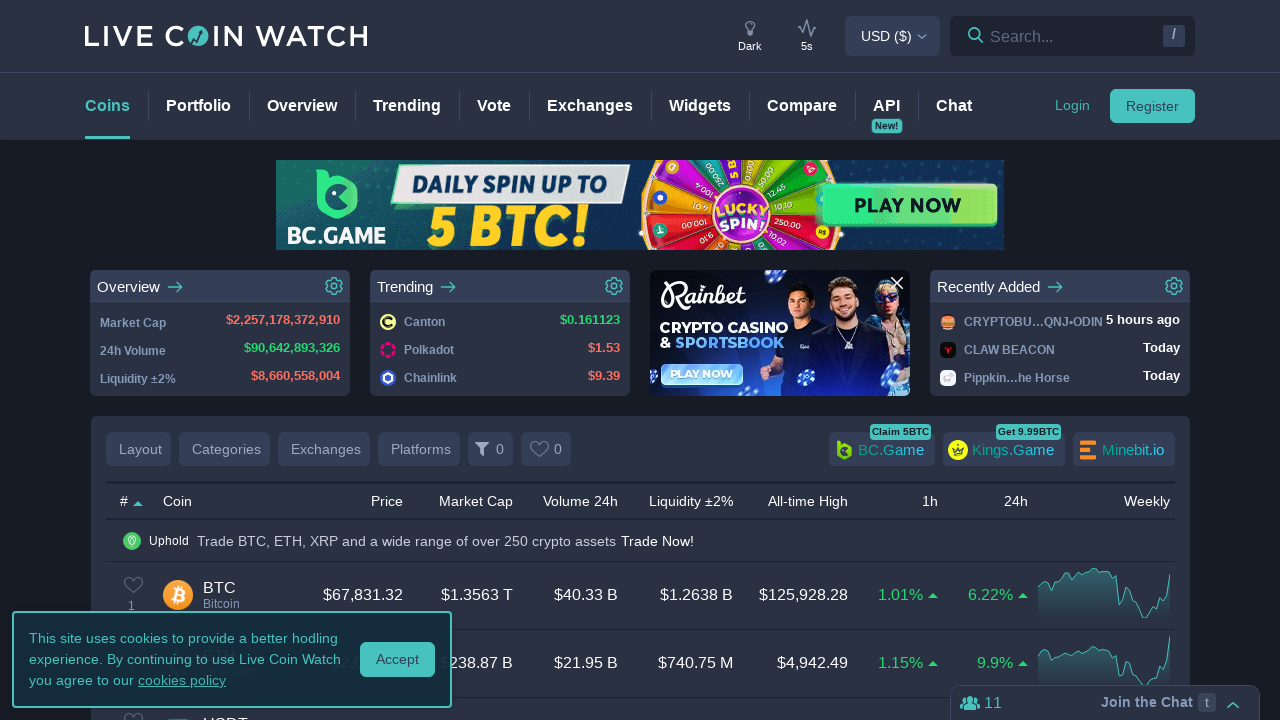

Found cryptocurrency 'ETC 
Ethereum Classic' with price change 1.34% (above 0.05% threshold)
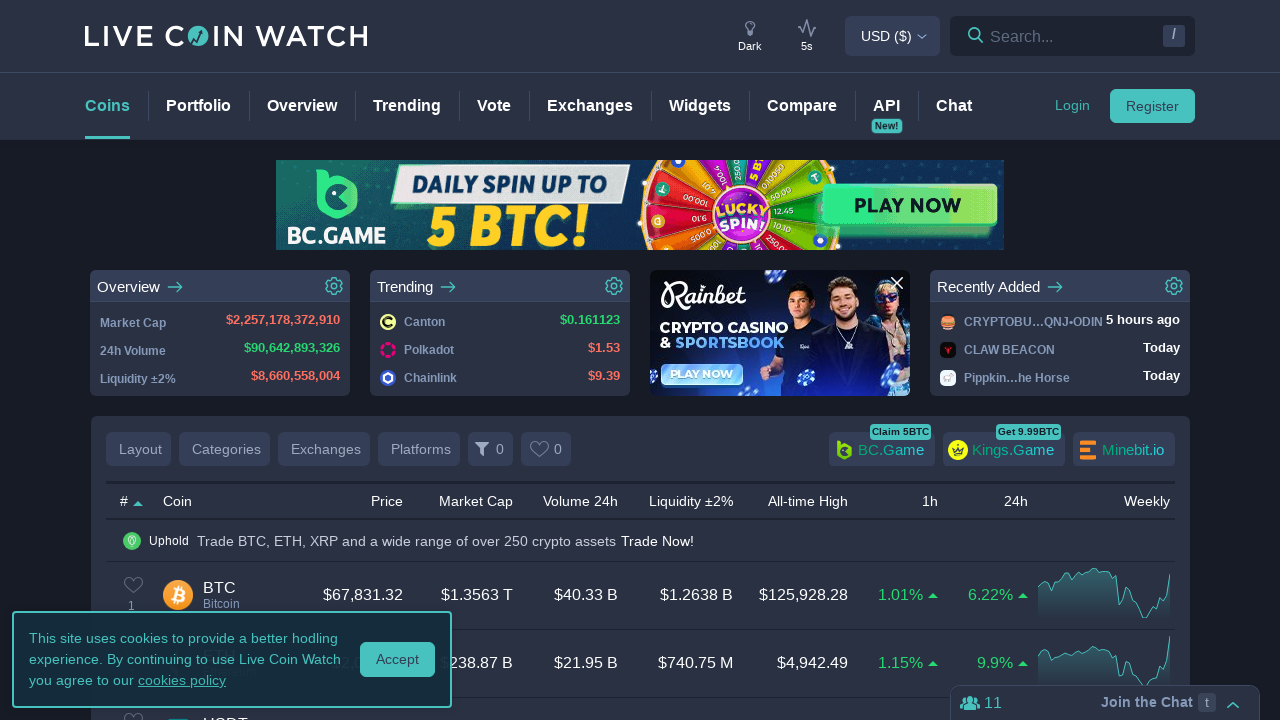

Retrieved percent change value from row 37: 1.47%
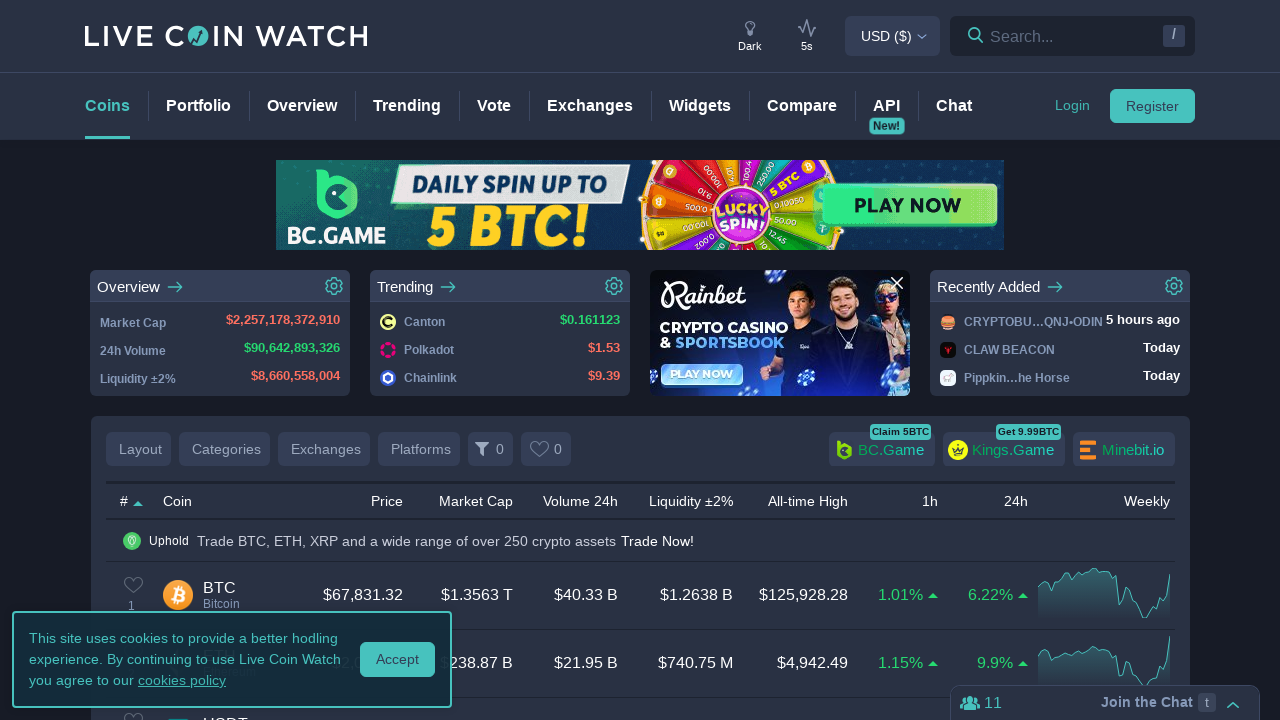

Found cryptocurrency 'NEAR 
NEAR Protocol' with price change 1.47% (above 0.05% threshold)
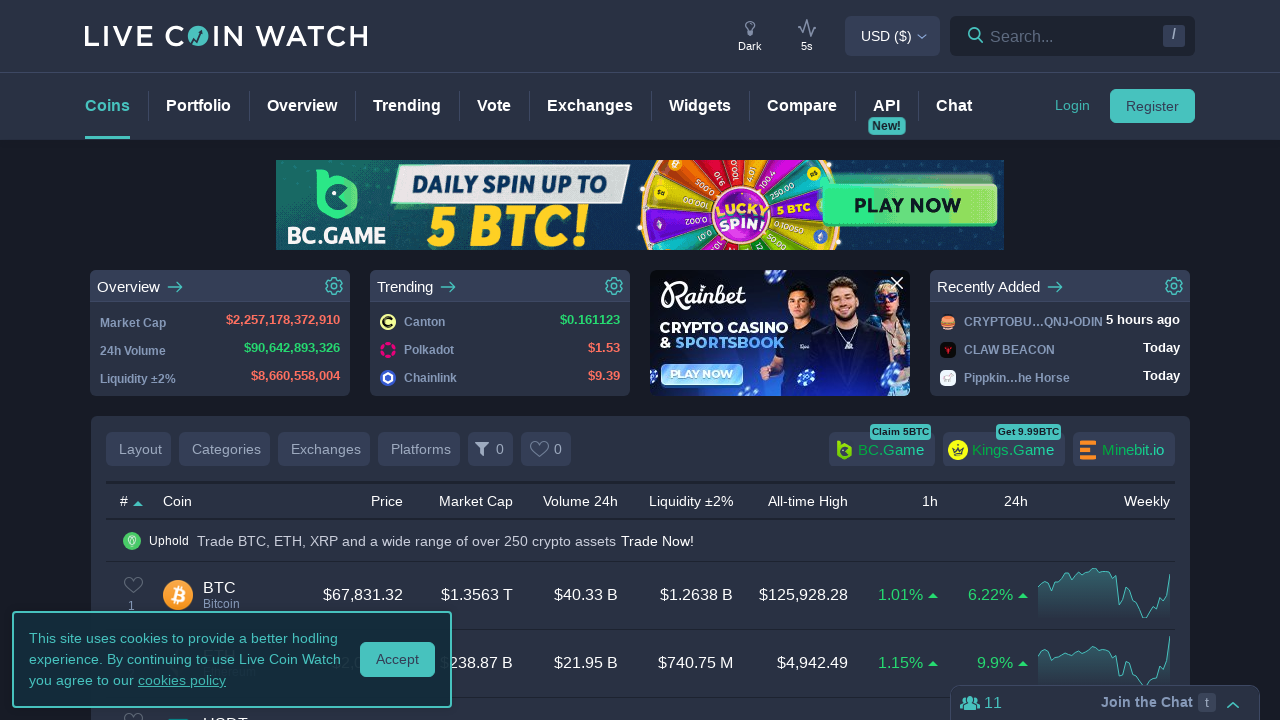

Retrieved percent change value from row 38: 0.65%
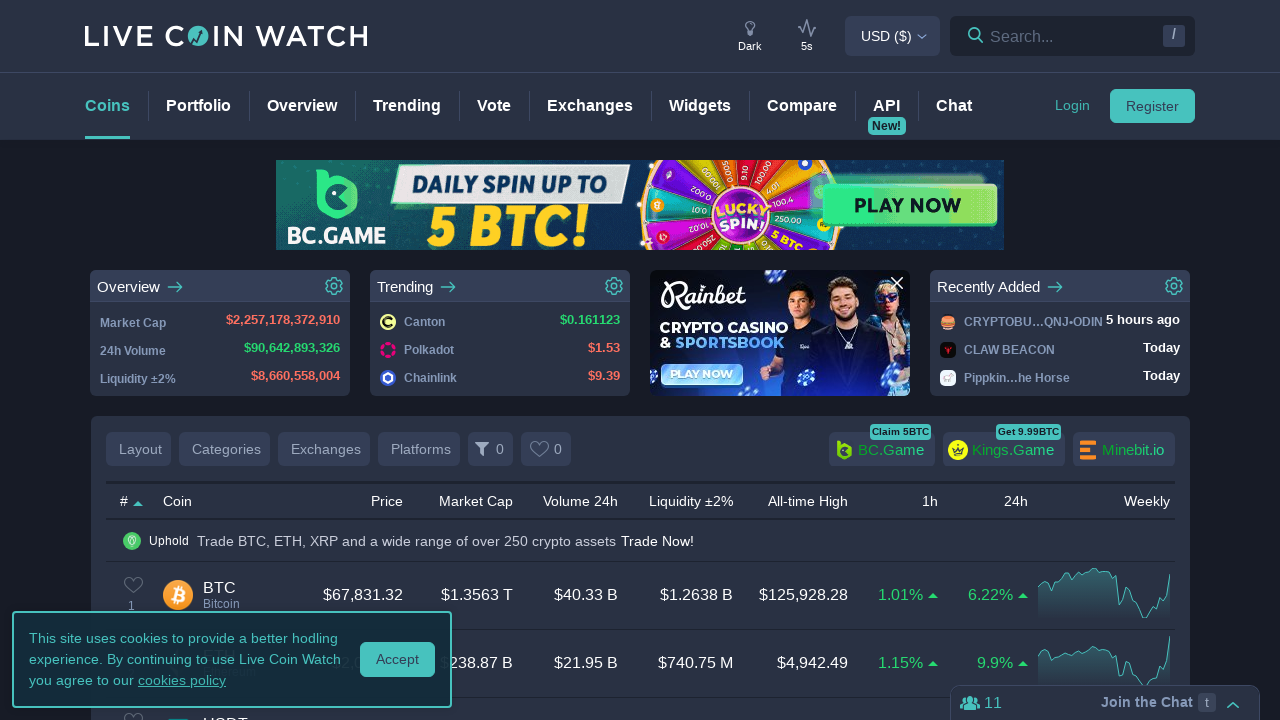

Found cryptocurrency 'POL 
Polygon Ecosystem Token' with price change 0.65% (above 0.05% threshold)
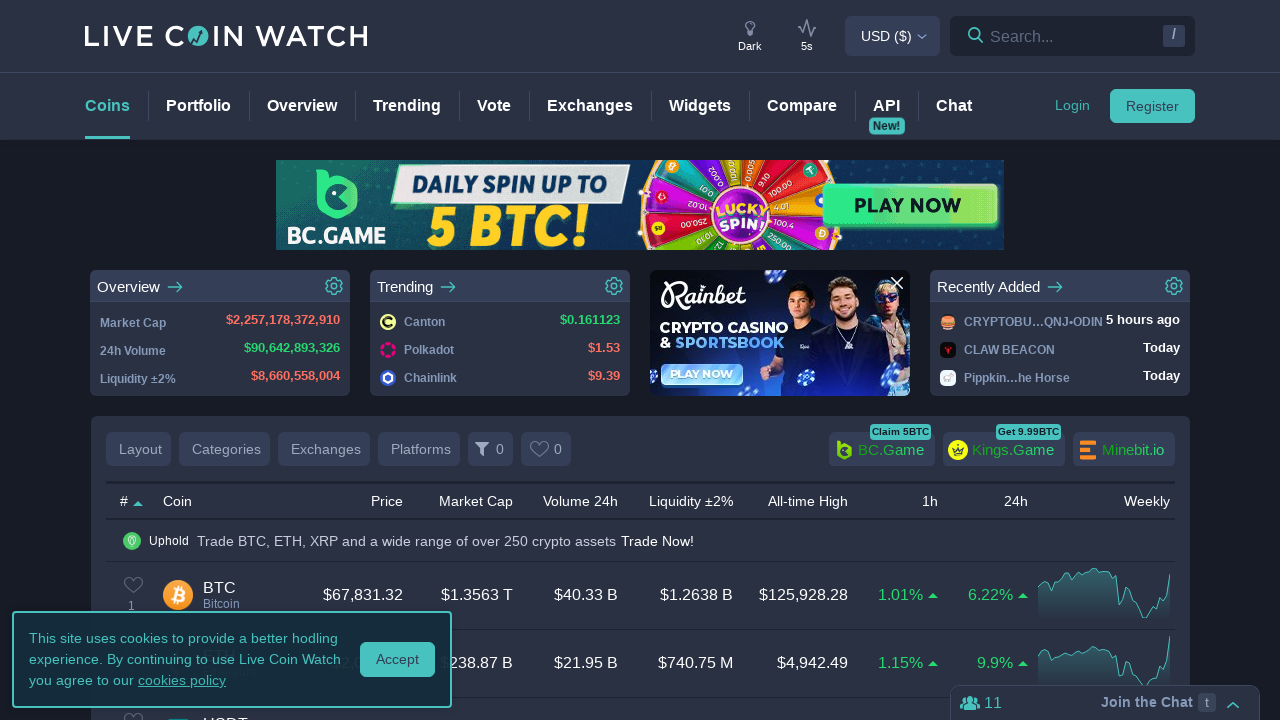

Retrieved percent change value from row 39: 0.06%
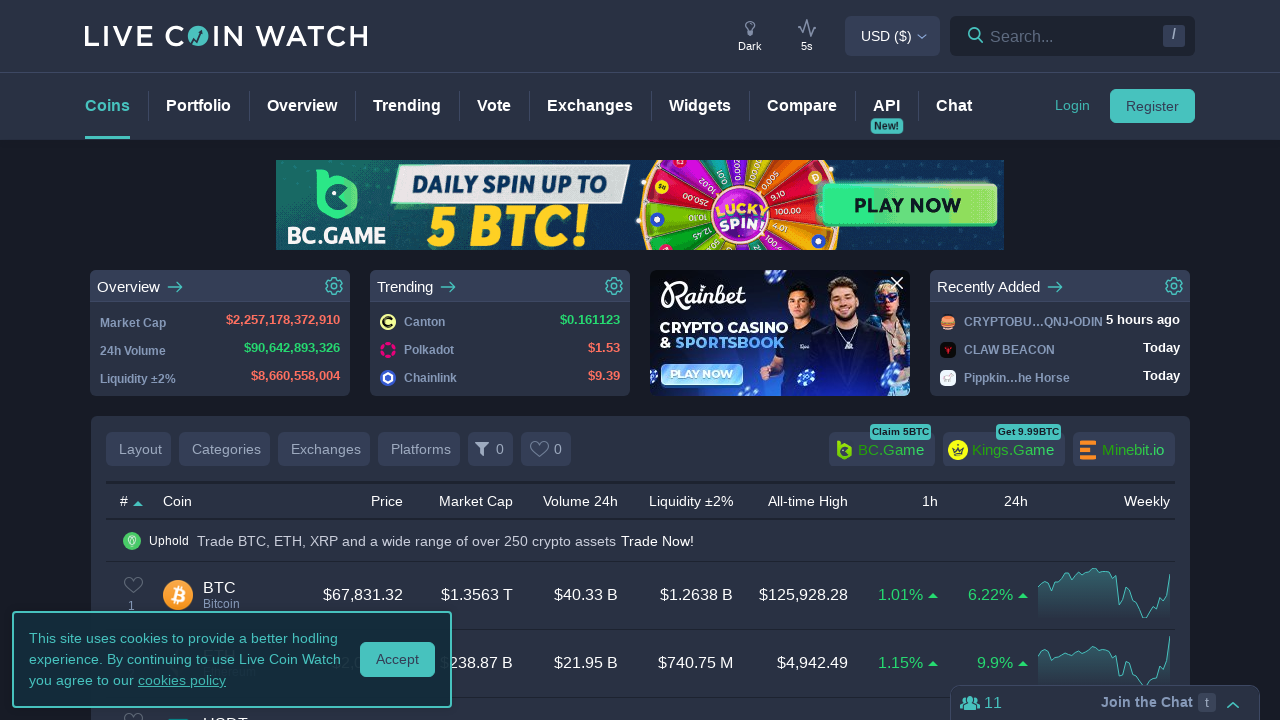

Found cryptocurrency 'FDUSD 
First Digital USD' with price change 0.06% (above 0.05% threshold)
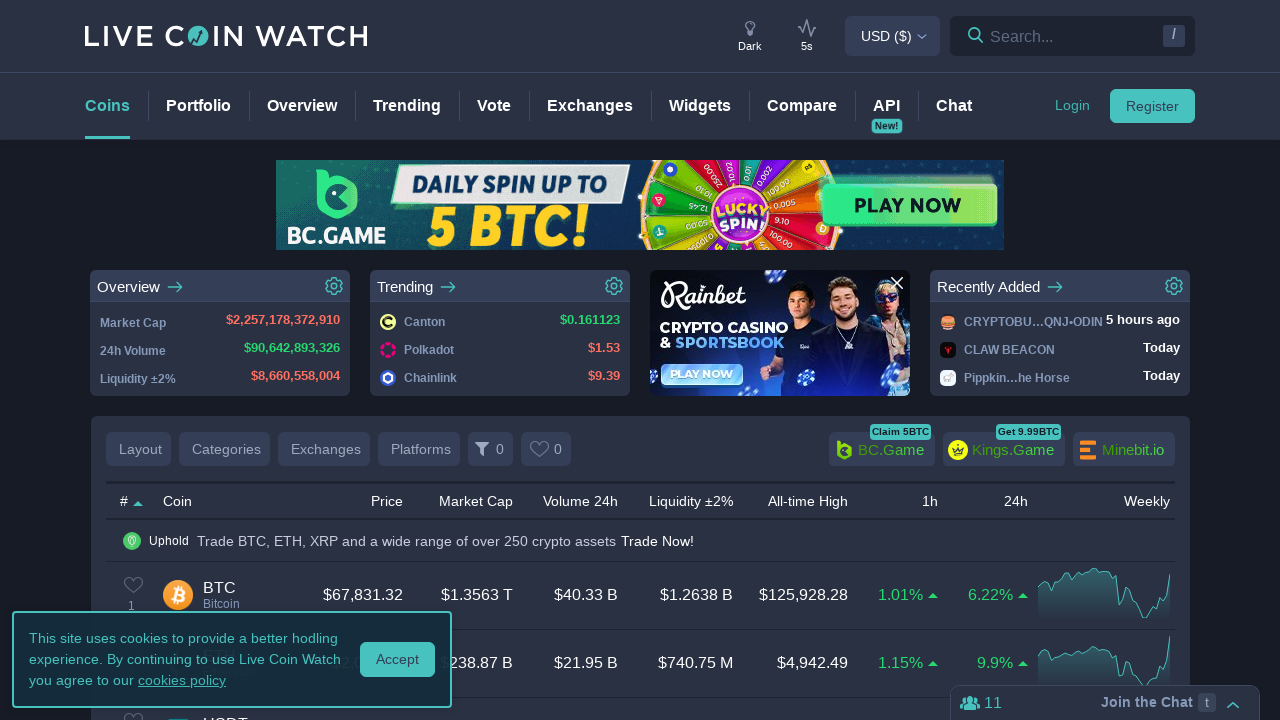

Retrieved percent change value from row 40: 1.91%
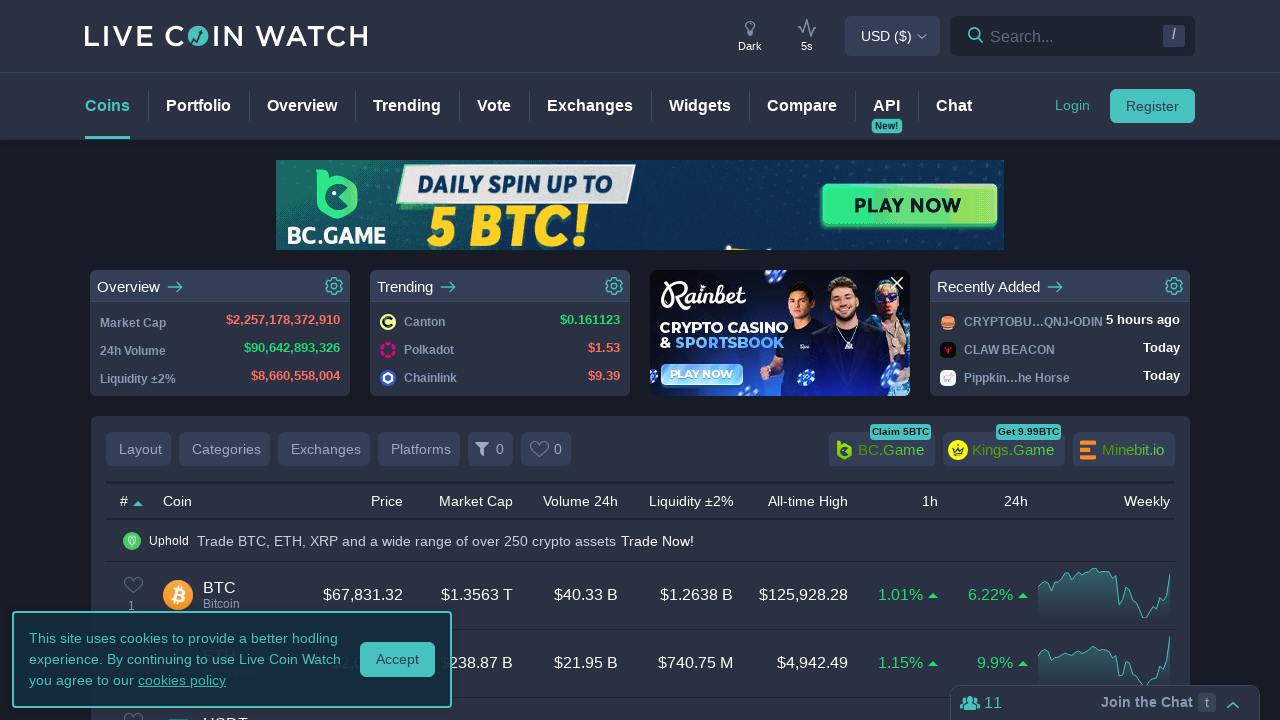

Found cryptocurrency 'WLD 
Worldcoin' with price change 1.91% (above 0.05% threshold)
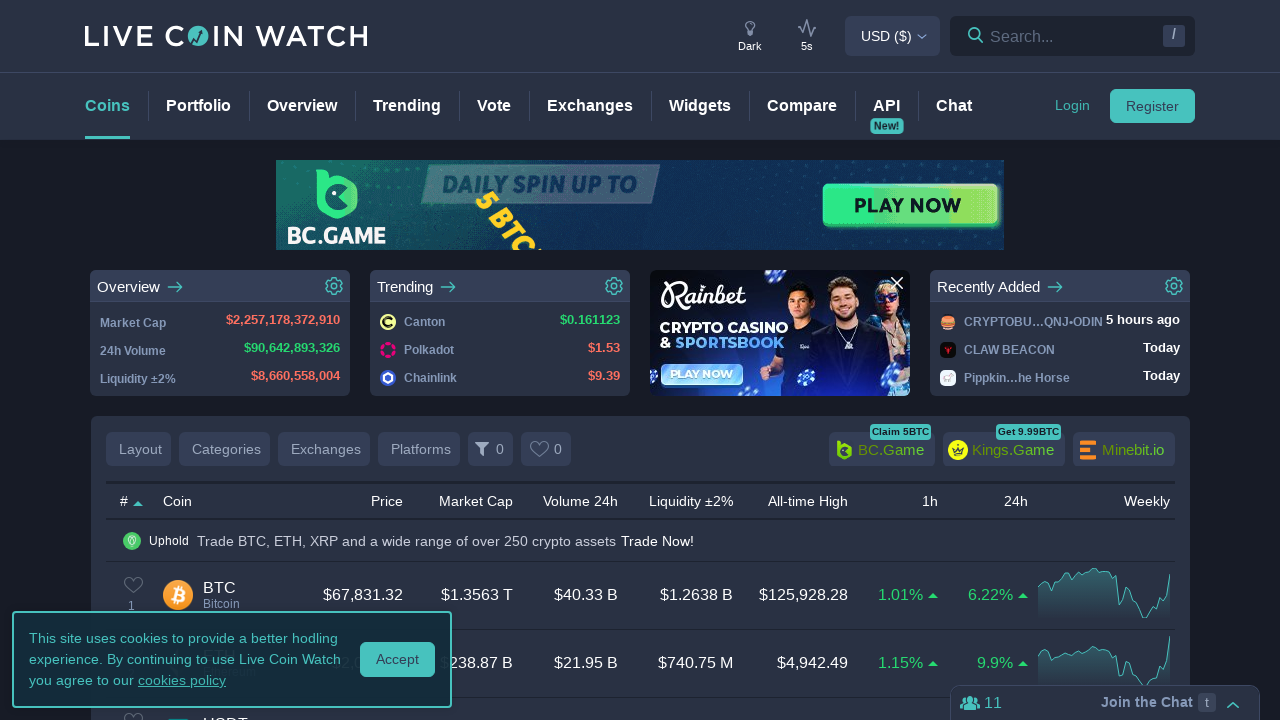

Retrieved percent change value from row 41: 5.06%
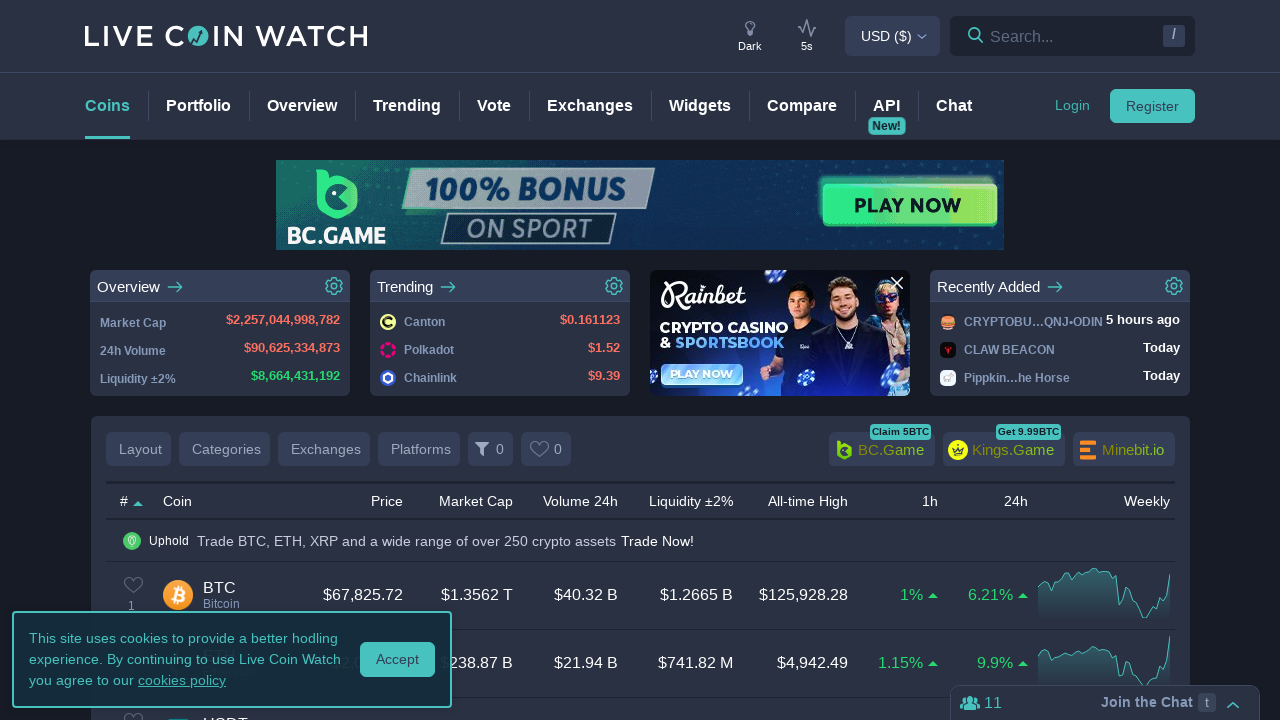

Found cryptocurrency 'ICP 
Internet Computer' with price change 5.06% (above 0.05% threshold)
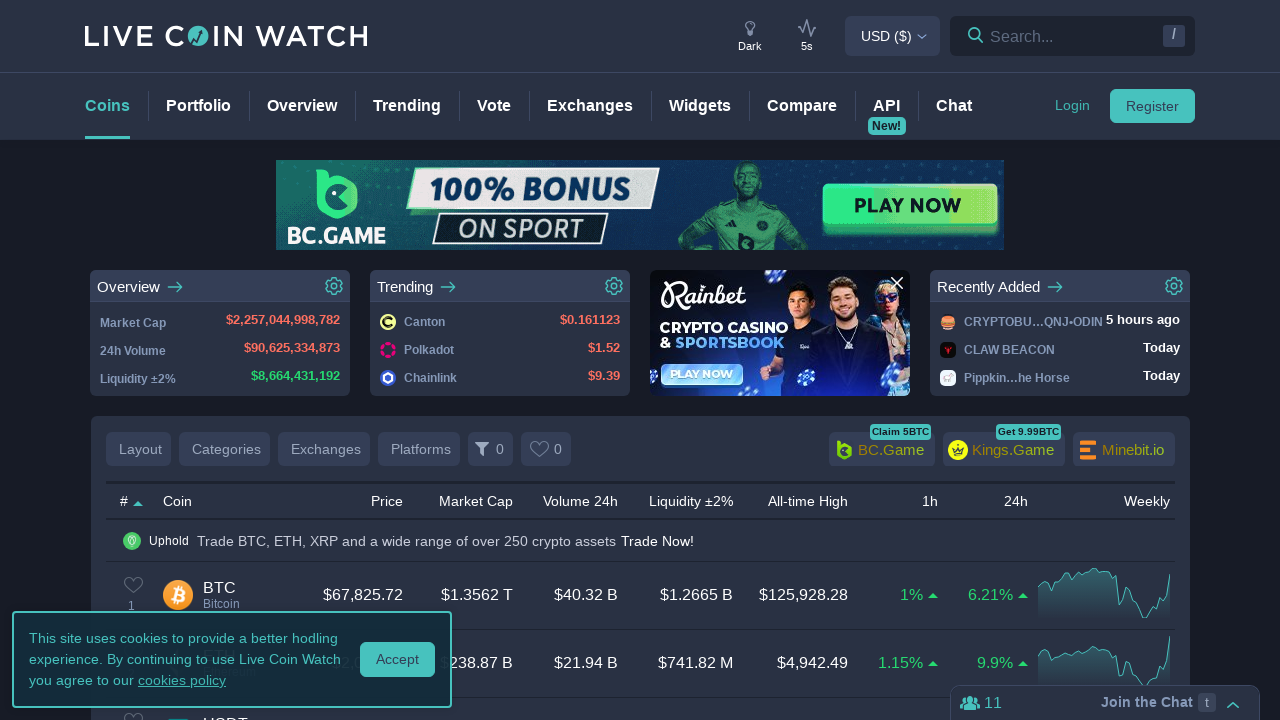

Retrieved percent change value from row 42: 1.17%
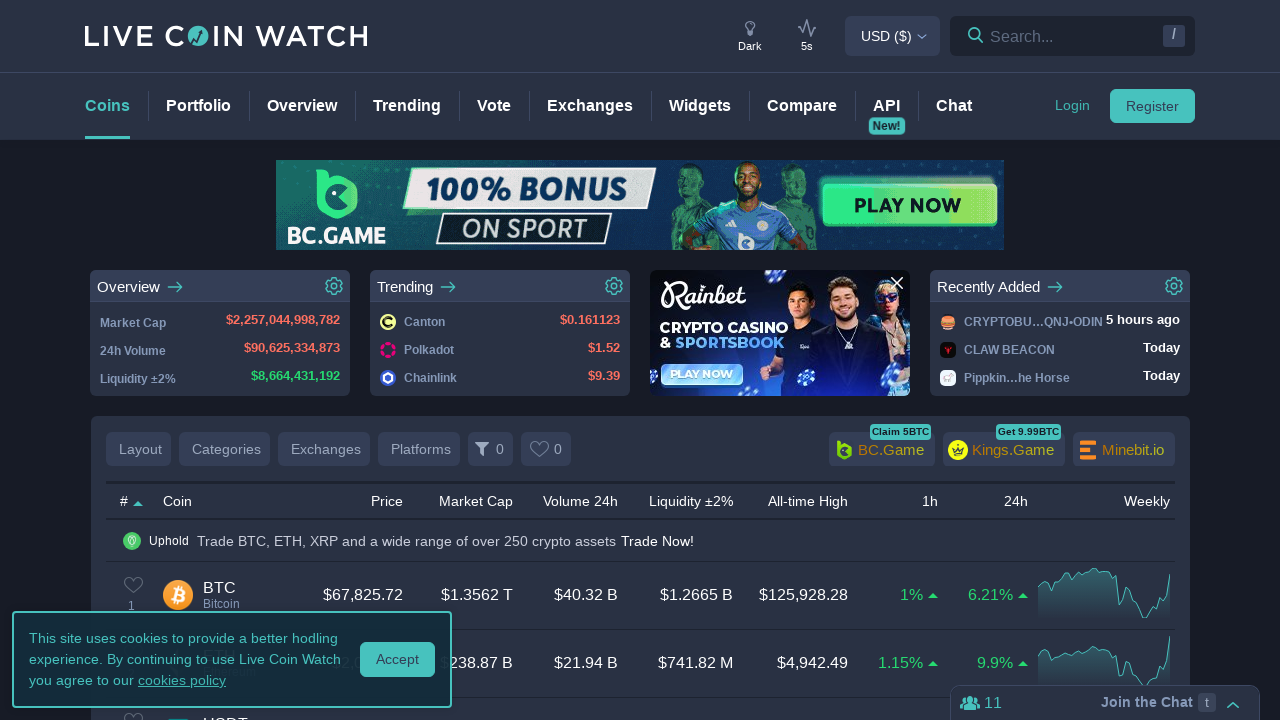

Found cryptocurrency 'ONDO 
Ondo' with price change 1.17% (above 0.05% threshold)
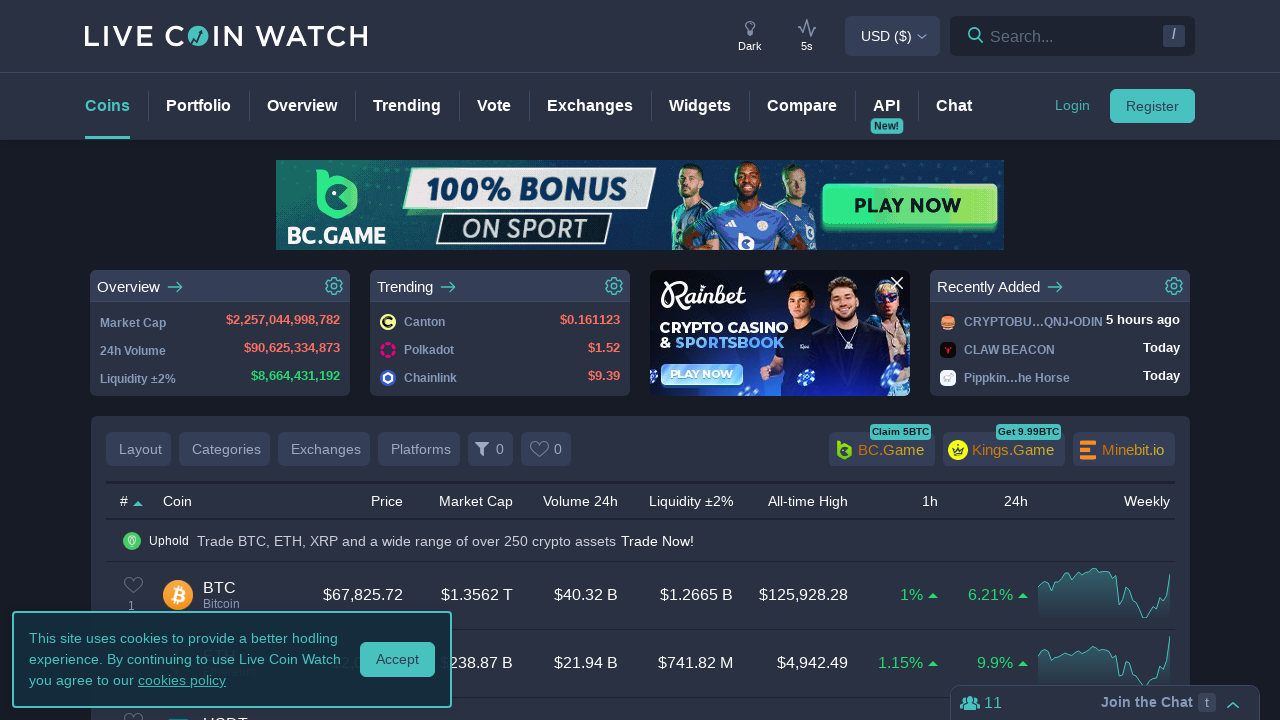

Retrieved percent change value from row 43: 1.22%
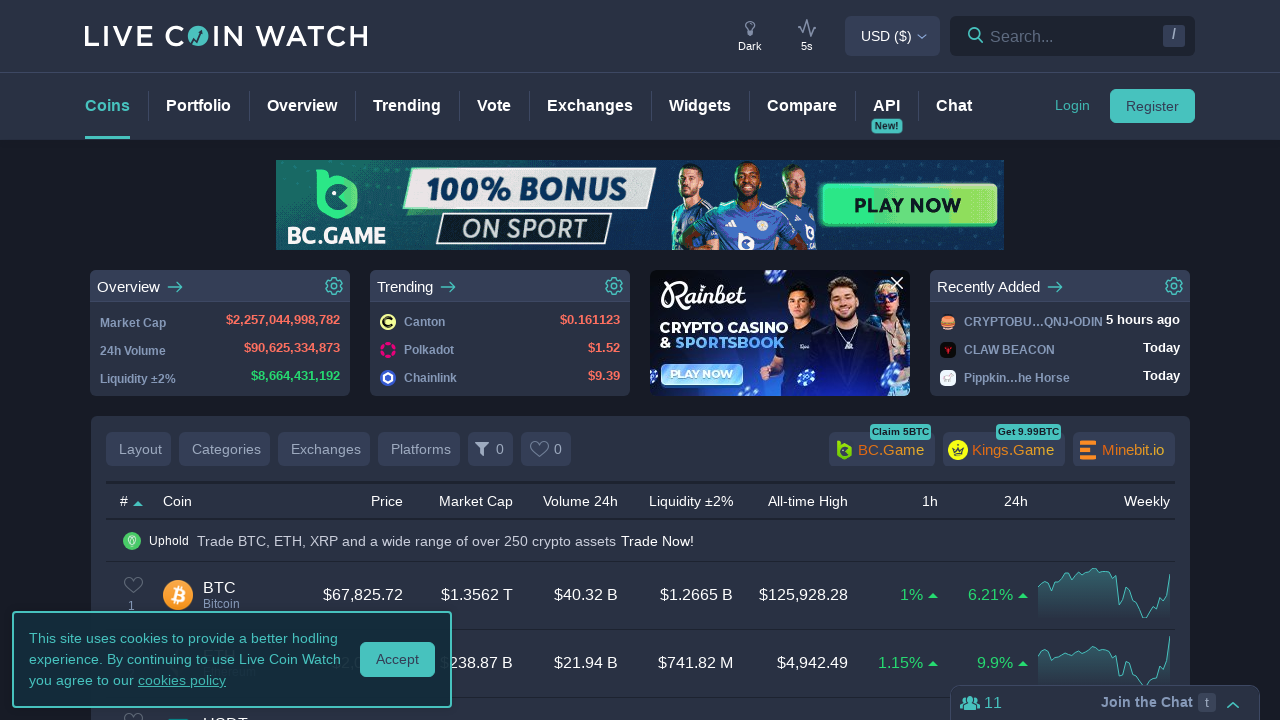

Found cryptocurrency 'KAS 
Kaspa' with price change 1.22% (above 0.05% threshold)
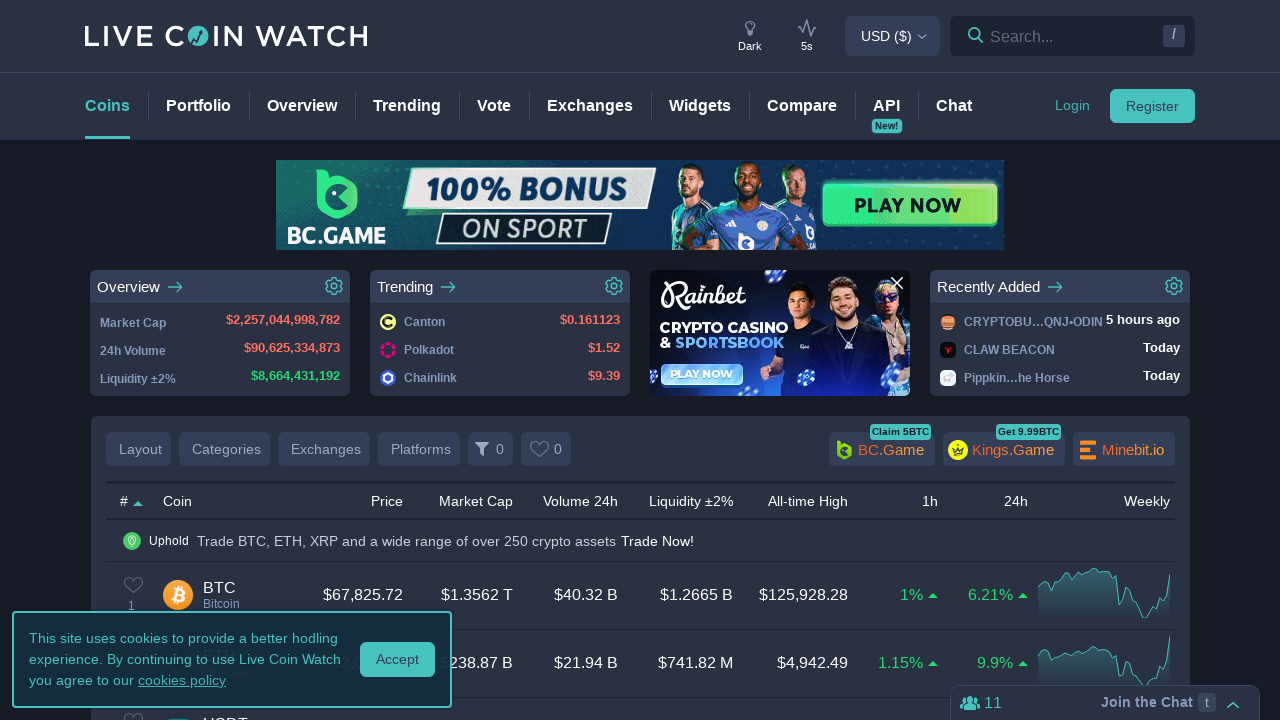

Retrieved percent change value from row 44: 0.78%
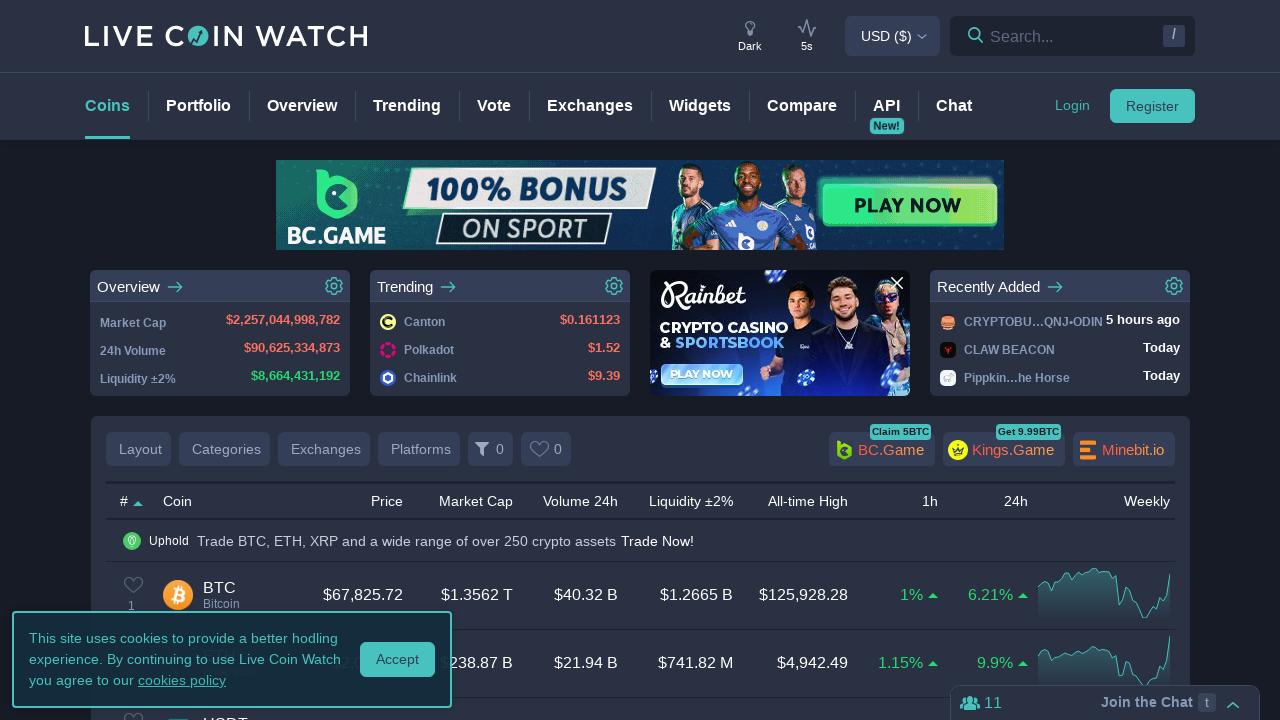

Found cryptocurrency 'GT 
Gatechain Token' with price change 0.78% (above 0.05% threshold)
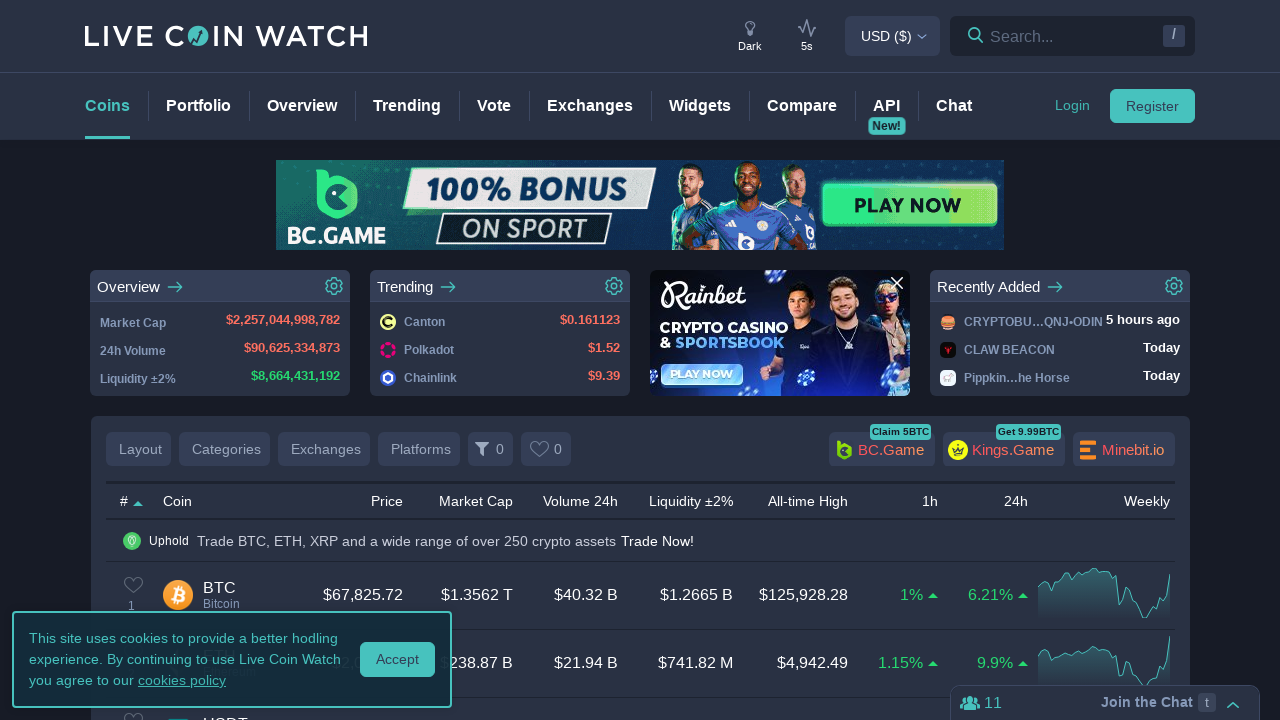

Retrieved percent change value from row 45: 2.14%
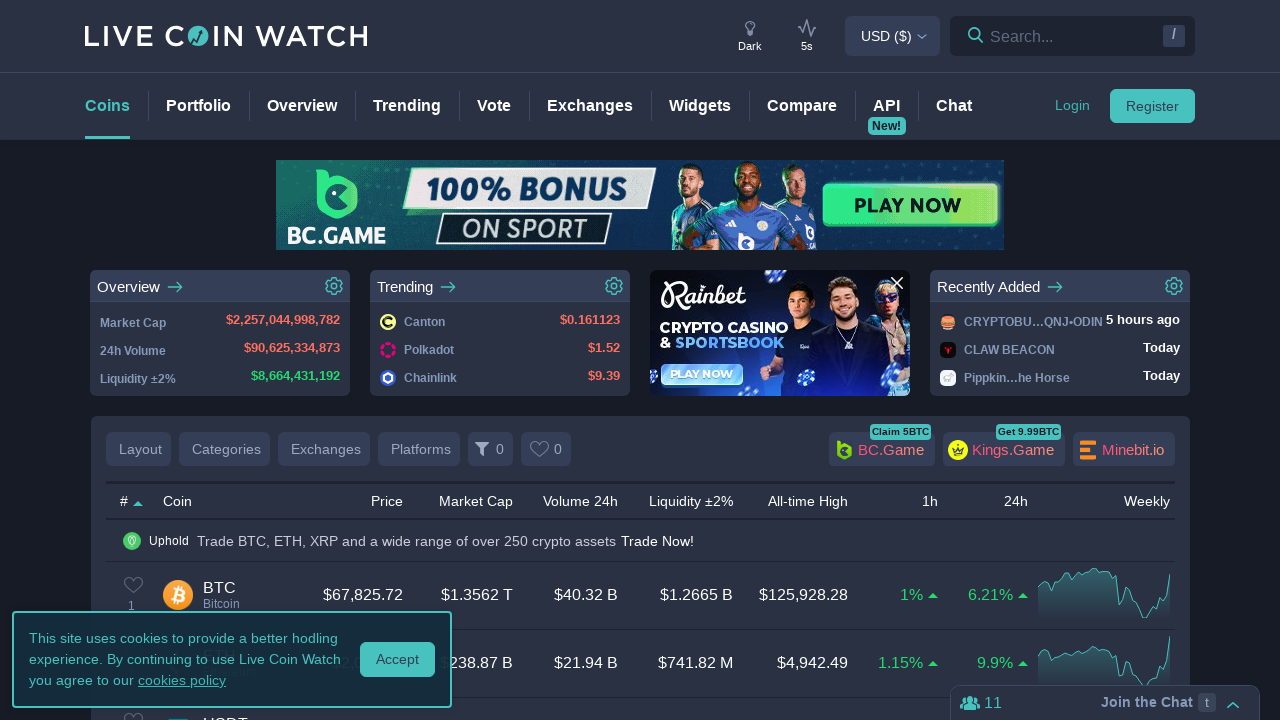

Found cryptocurrency 'ALGO 
Algorand' with price change 2.14% (above 0.05% threshold)
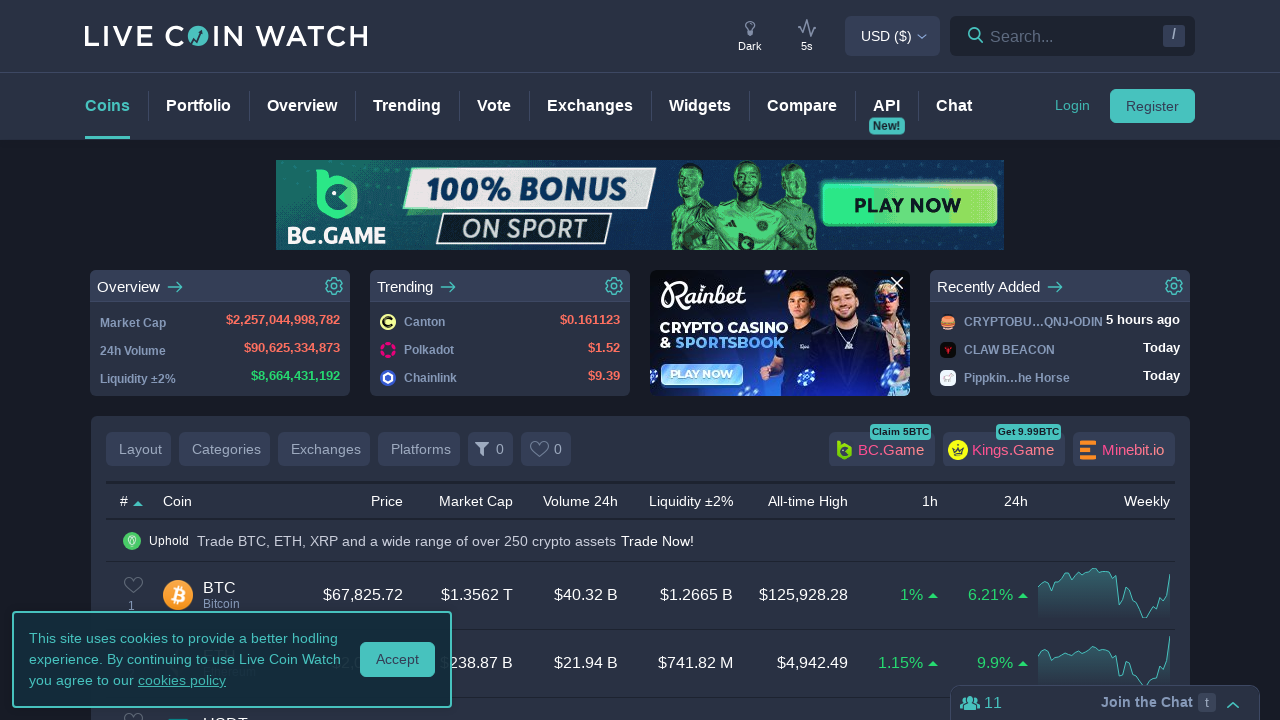

Retrieved percent change value from row 46: 4.46%
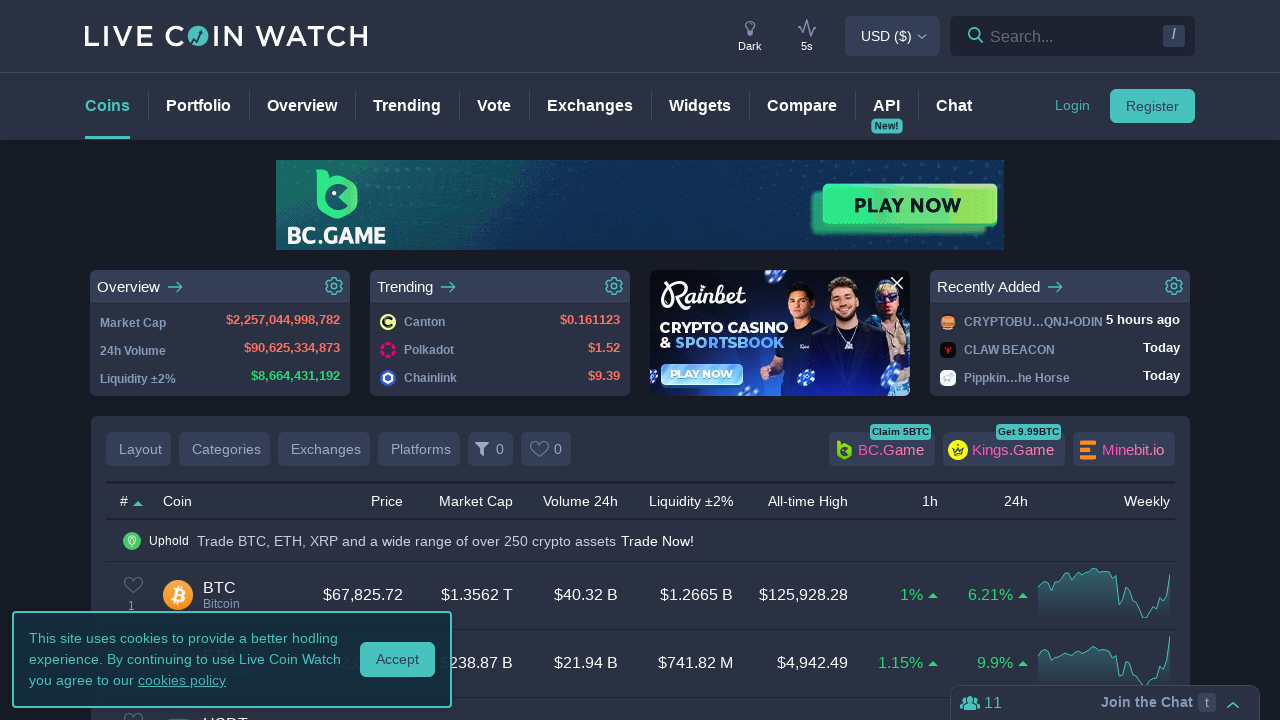

Found cryptocurrency 'FIL 
Filecoin' with price change 4.46% (above 0.05% threshold)
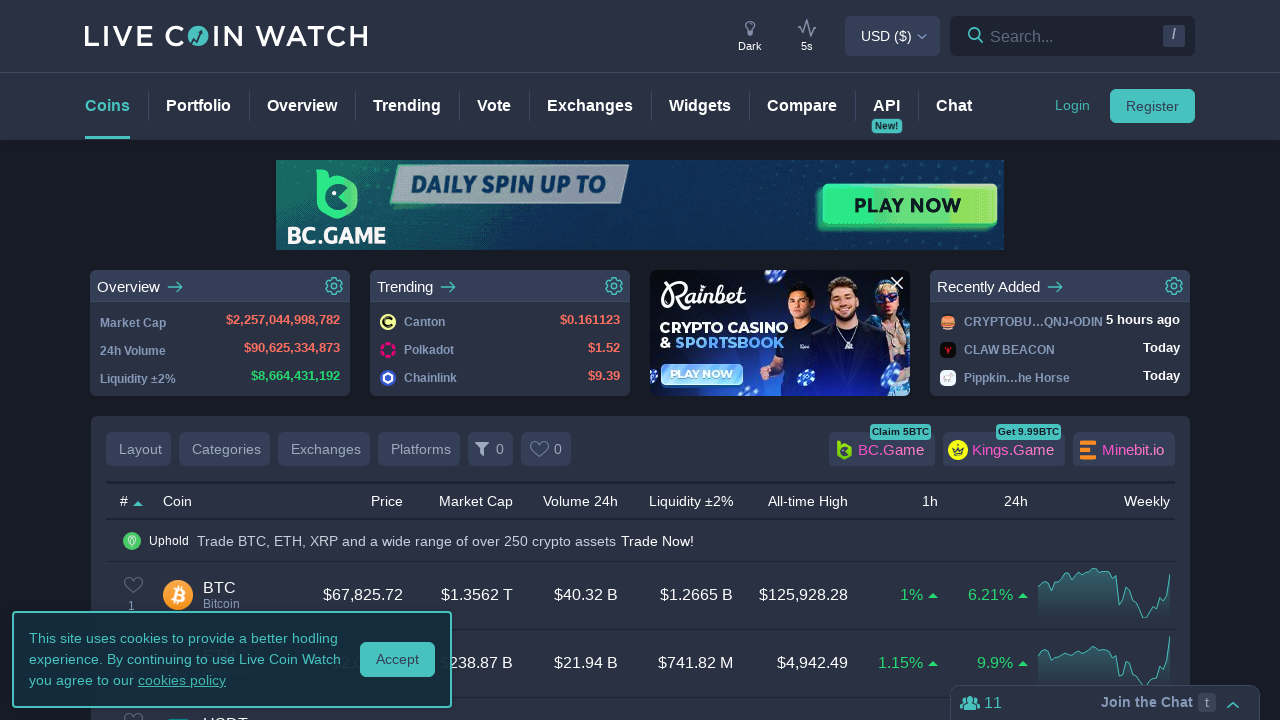

Retrieved percent change value from row 47: 0.16%
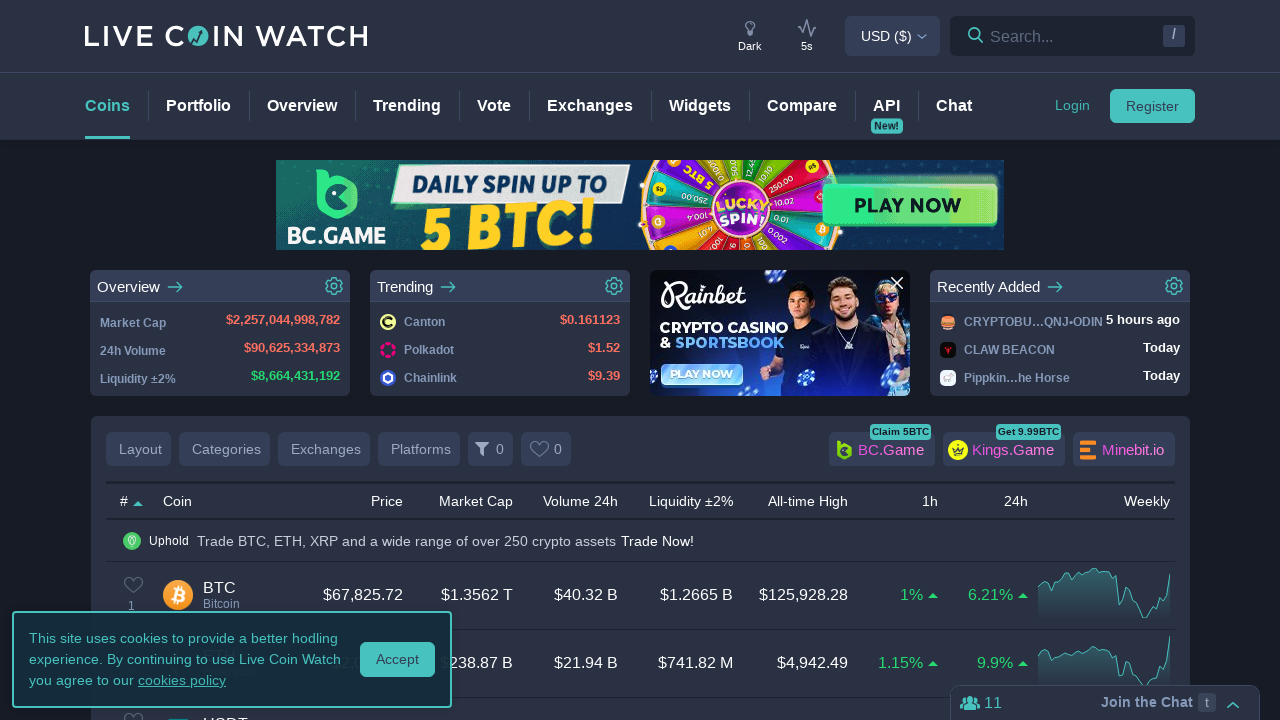

Found cryptocurrency 'ATOM 
Cosmos' with price change 0.16% (above 0.05% threshold)
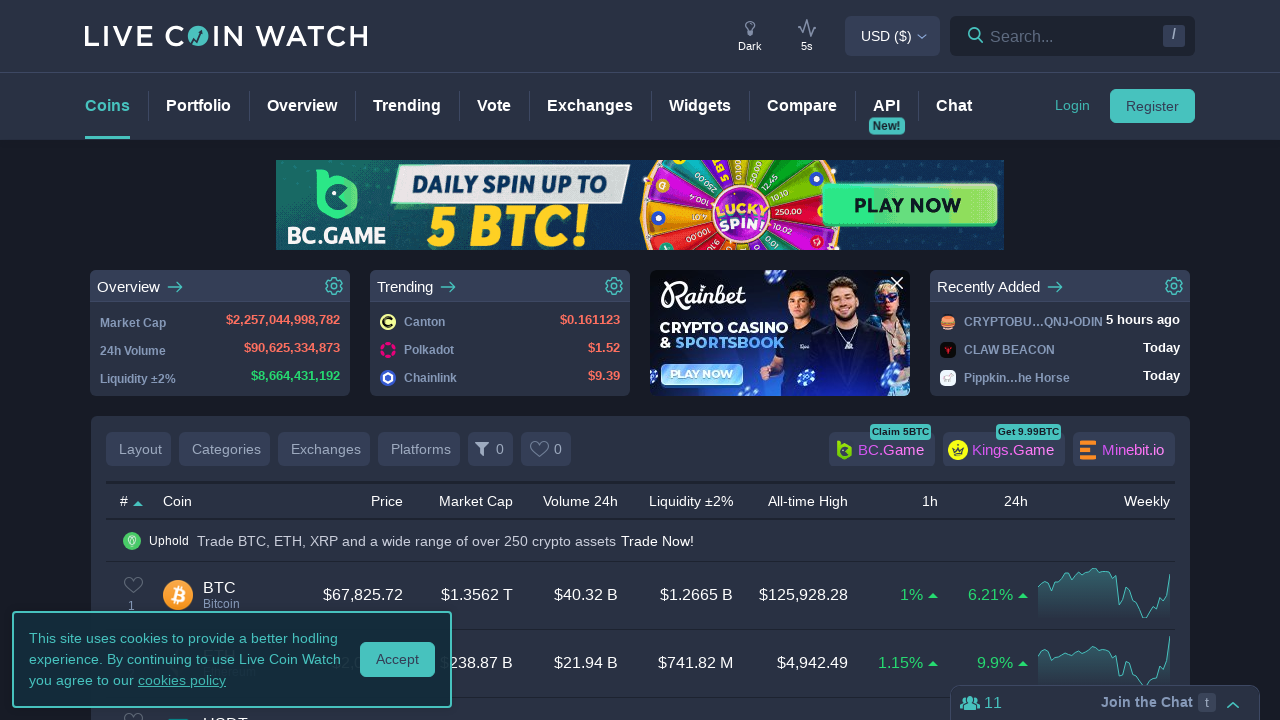

Retrieved percent change value from row 48: 1.62%
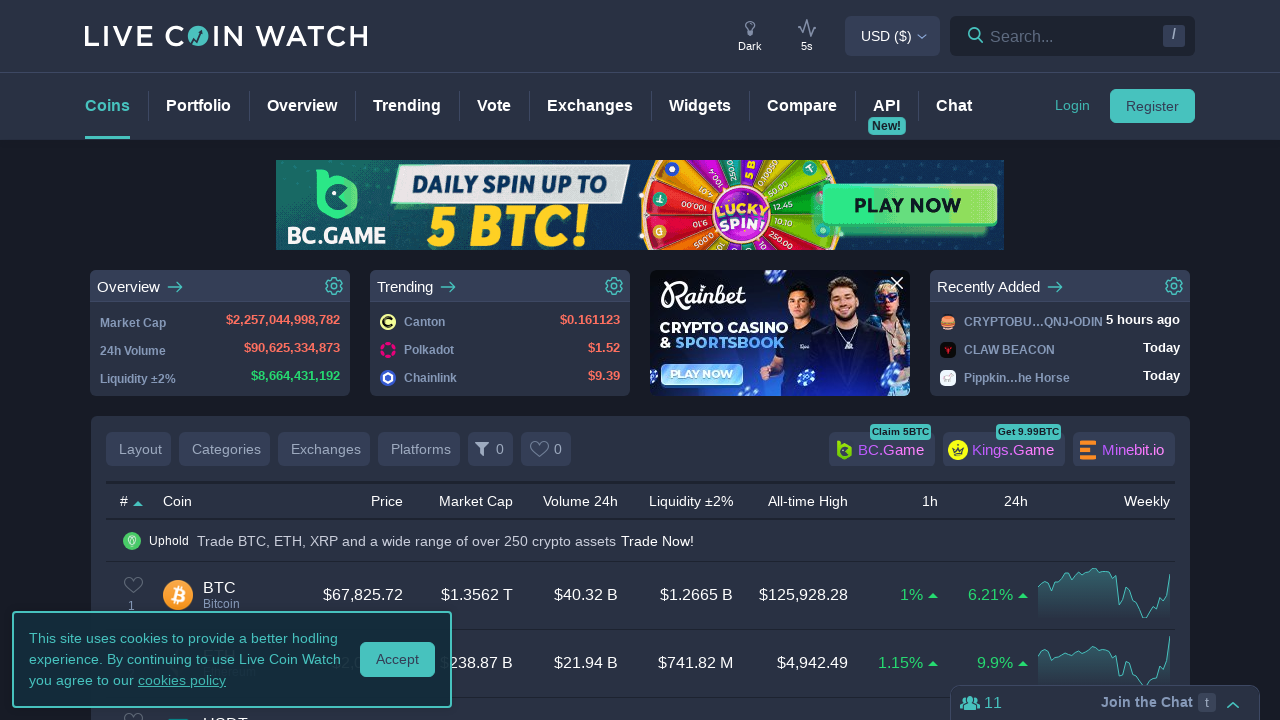

Found cryptocurrency 'QNT 
Quant' with price change 1.62% (above 0.05% threshold)
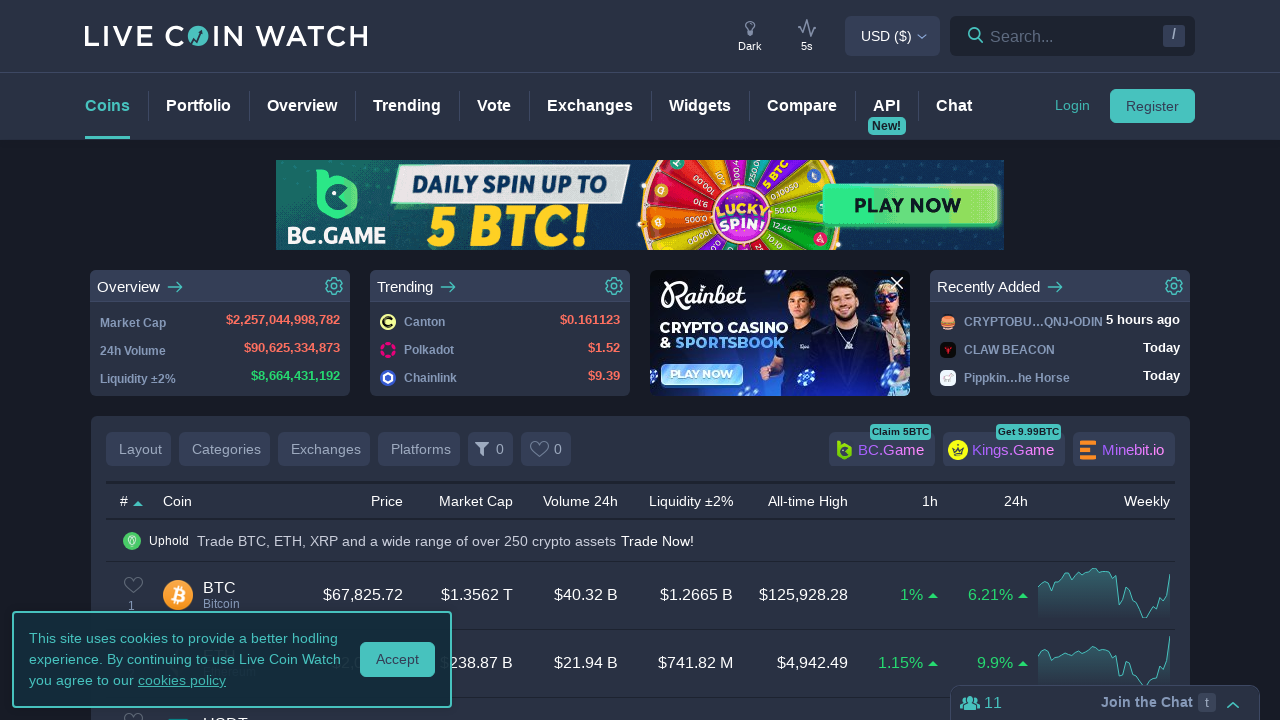

Retrieved percent change value from row 49: 5.18%
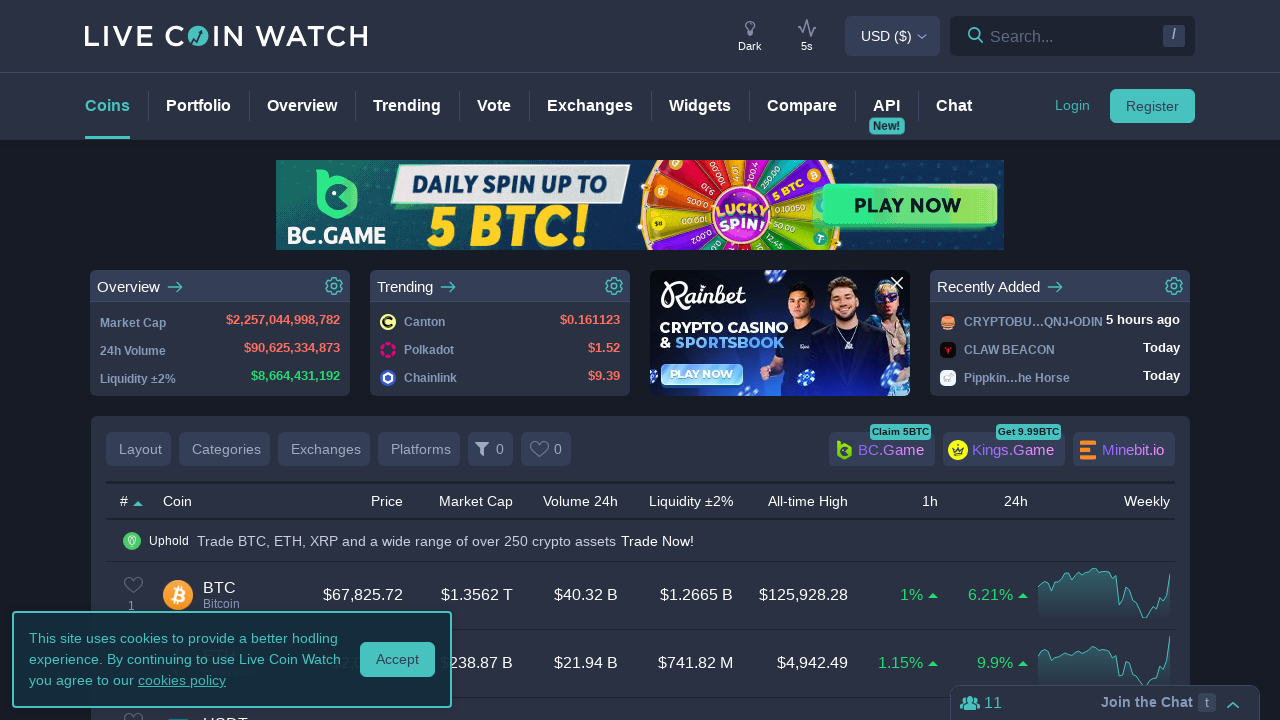

Found cryptocurrency 'APT 
Aptos' with price change 5.18% (above 0.05% threshold)
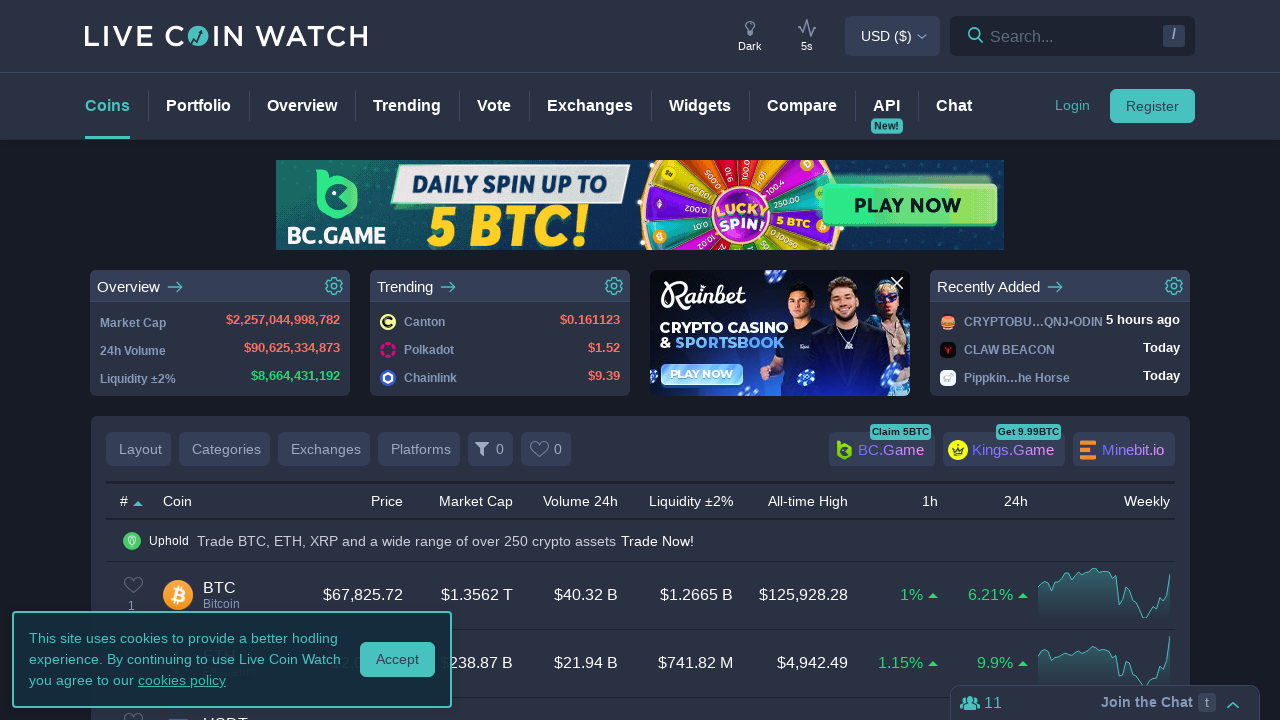

Retrieved percent change value from row 50: 0.96%
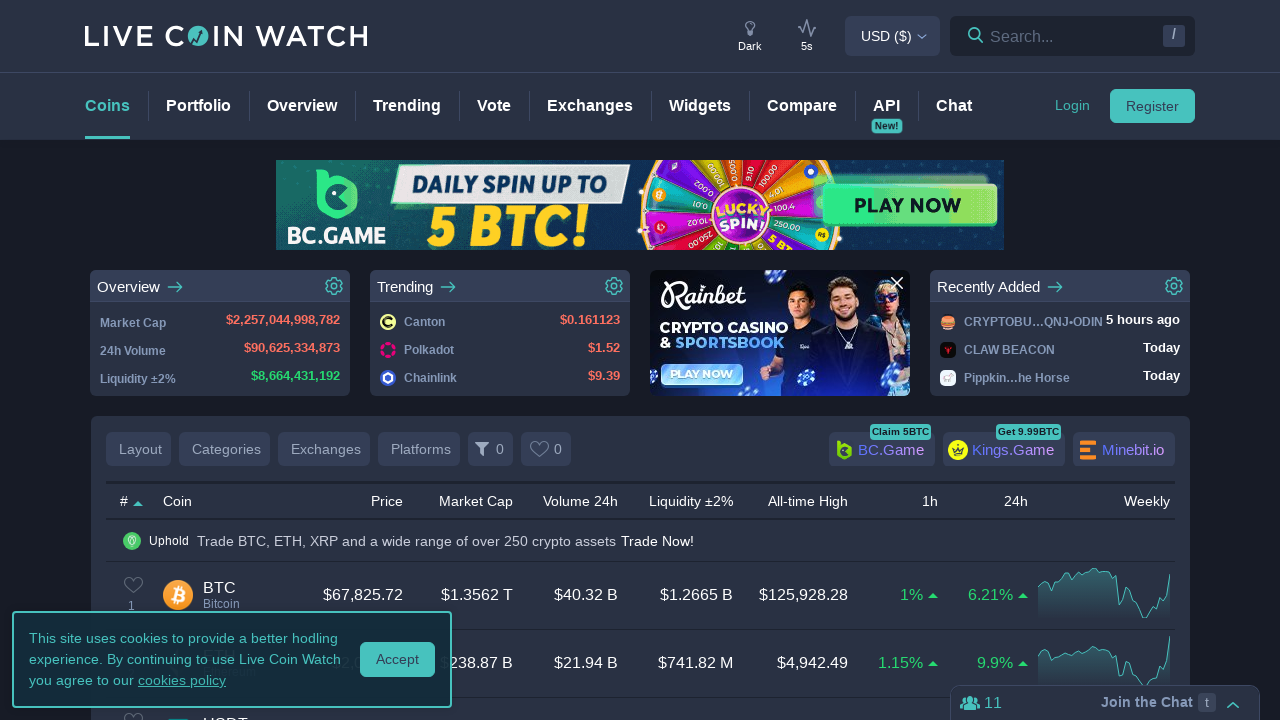

Found cryptocurrency 'RENDER 
Render Token' with price change 0.96% (above 0.05% threshold)
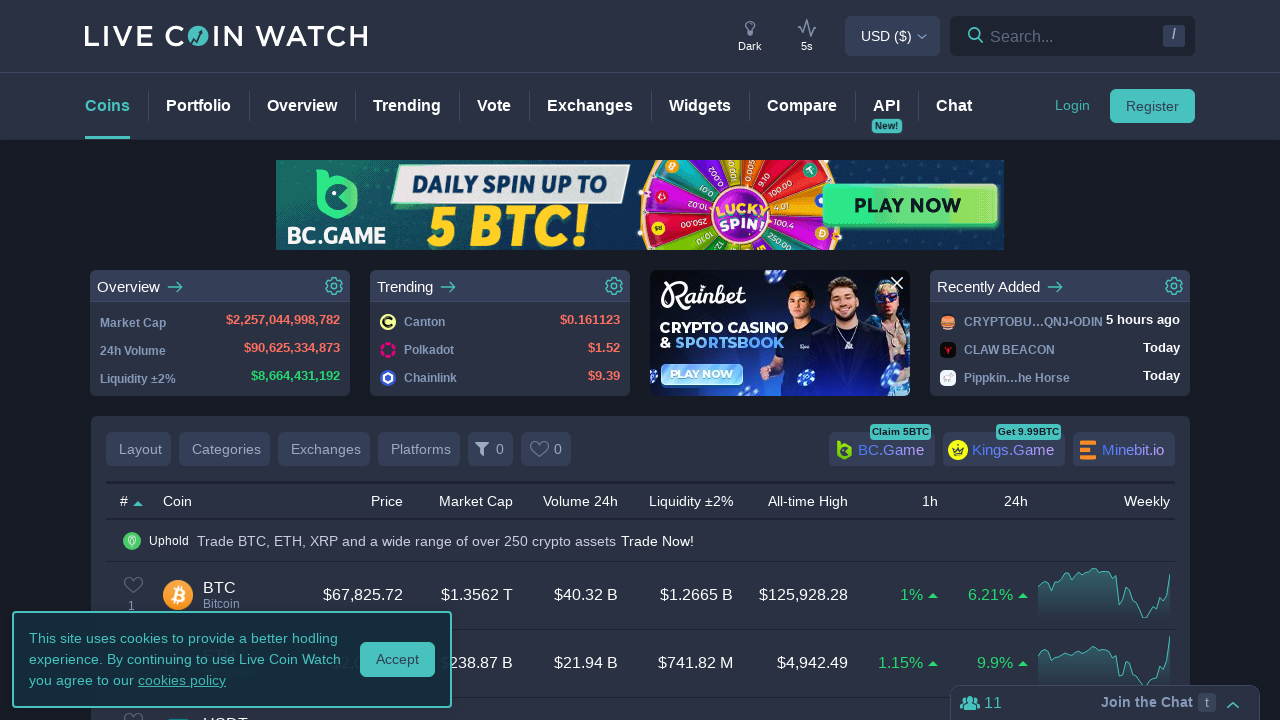

Retrieved percent change value from row 51: 1.63%
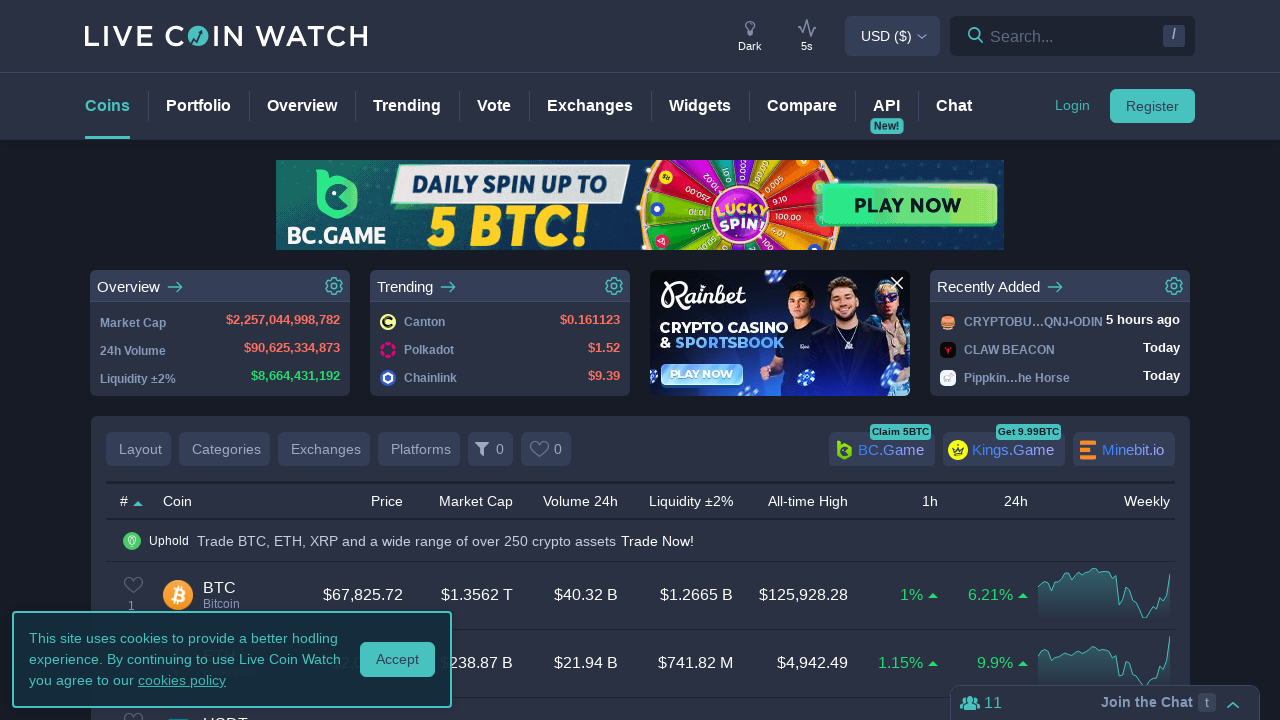

Found cryptocurrency 'GNO 
Gnosis' with price change 1.63% (above 0.05% threshold)
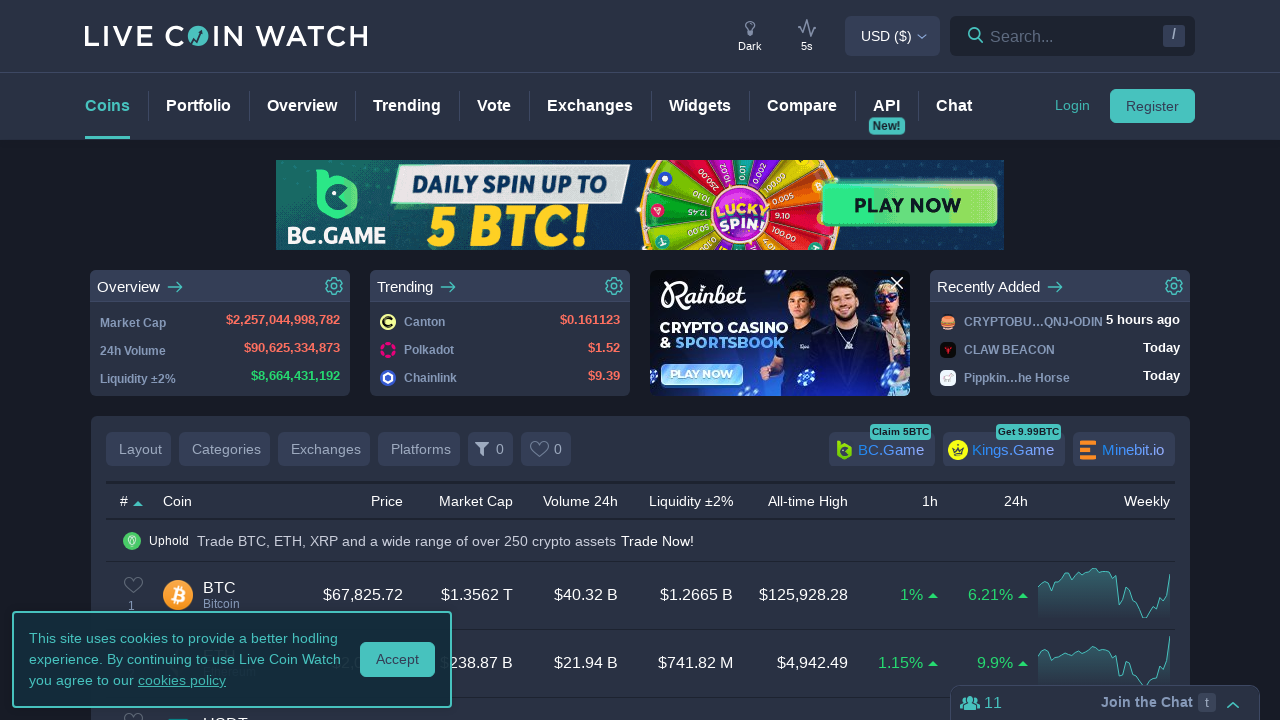

Completed analysis: found 47 cryptocurrencies with price change > 0.05%
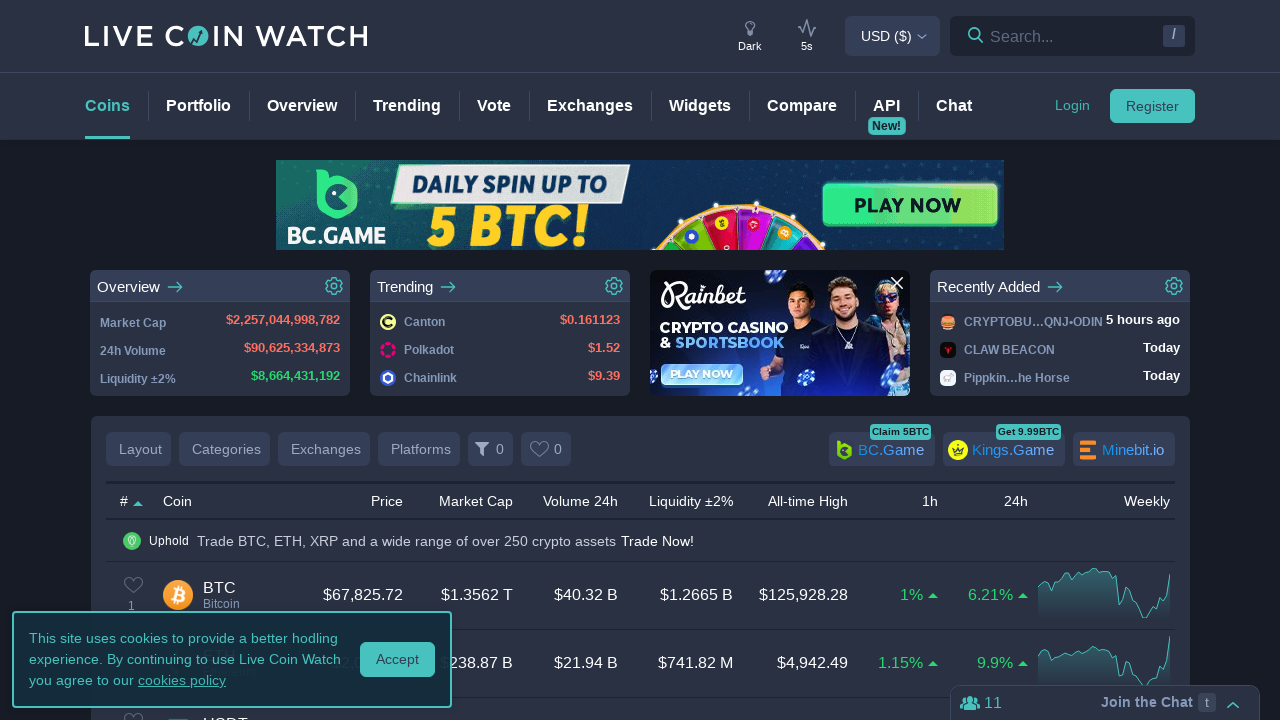

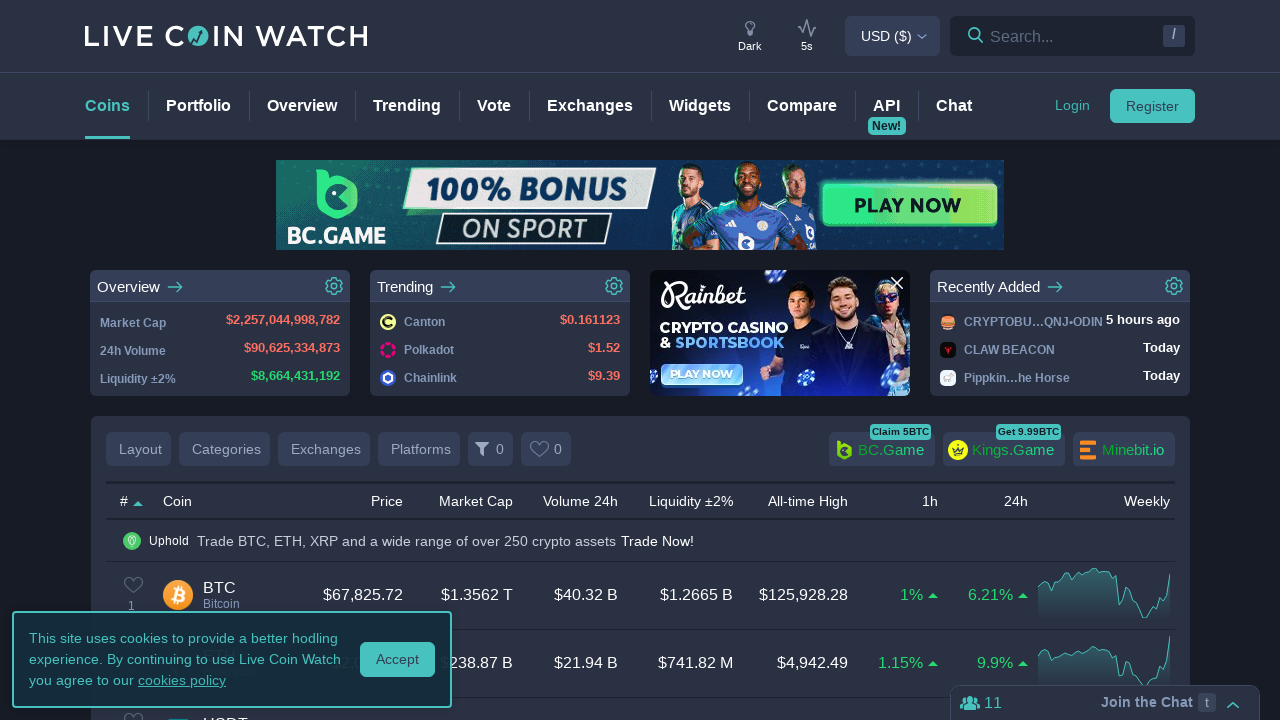